Tests calendar date picker functionality by opening a date picker and selecting a specific date (day, month, and year) using navigation buttons

Starting URL: https://seleniumpractise.blogspot.com/2016/08/how-to-handle-calendar-in-selenium.html

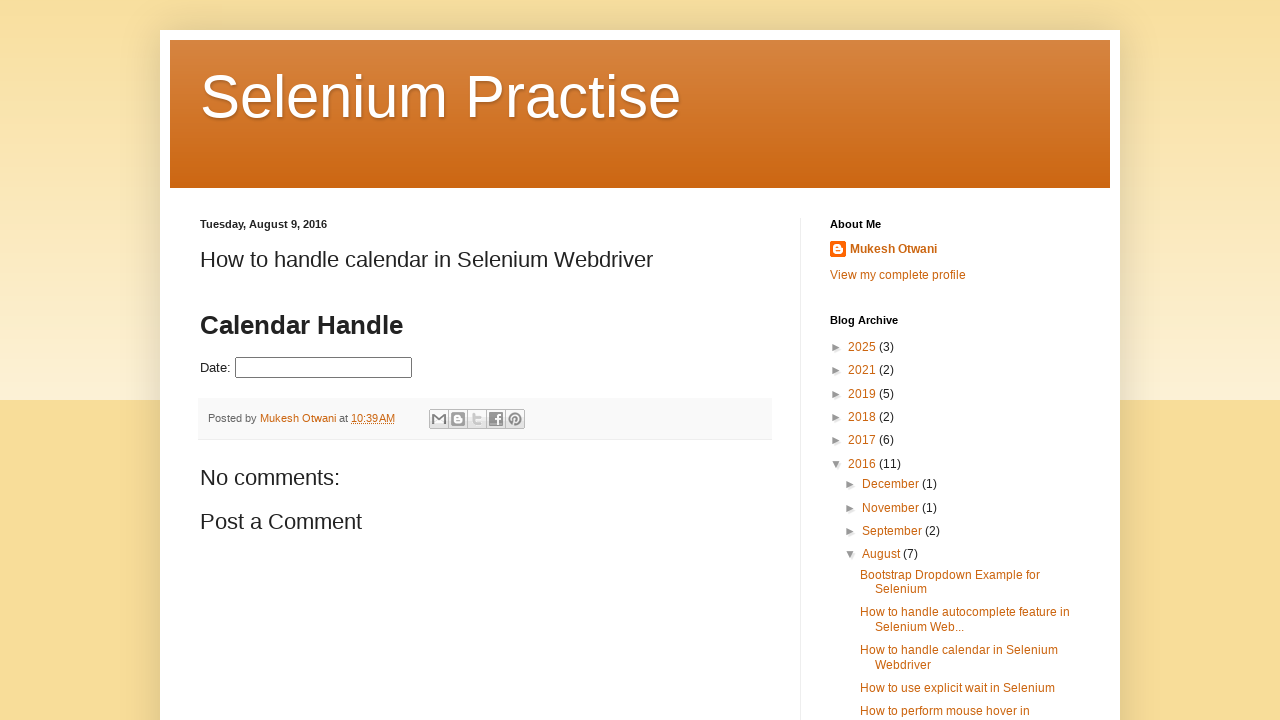

Clicked date picker to open calendar at (324, 368) on #datepicker
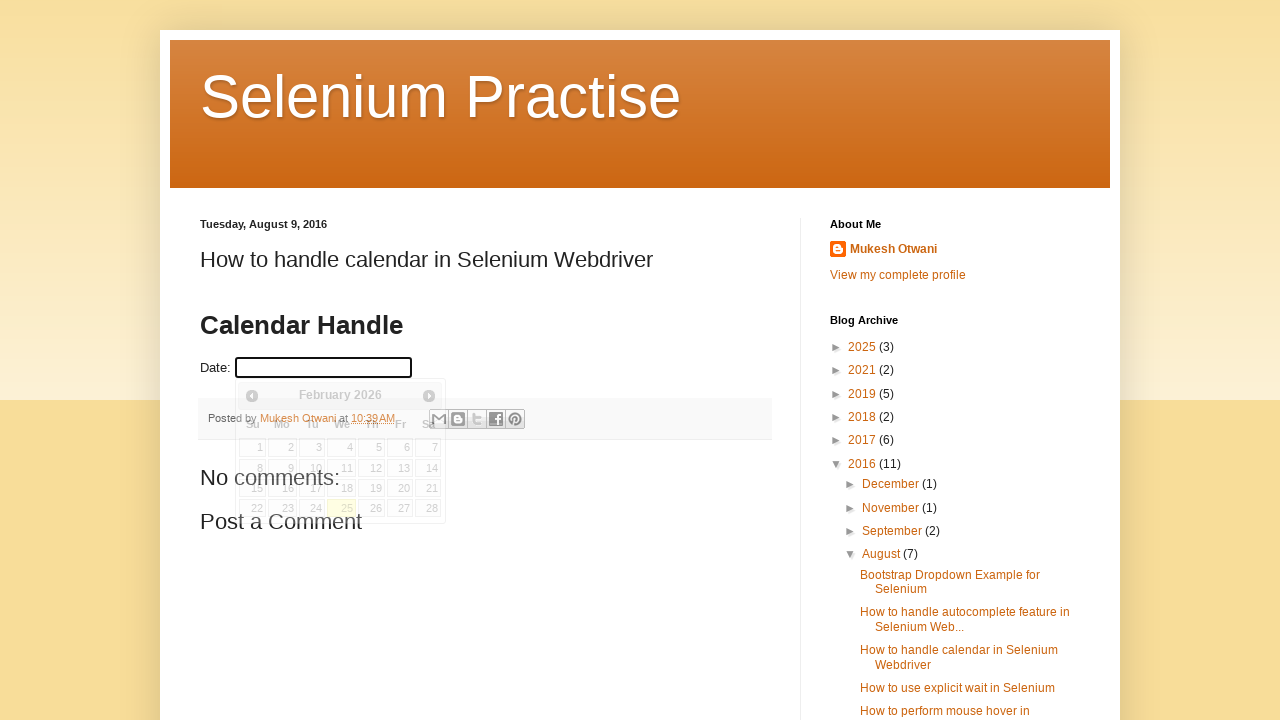

Retrieved current year from date picker
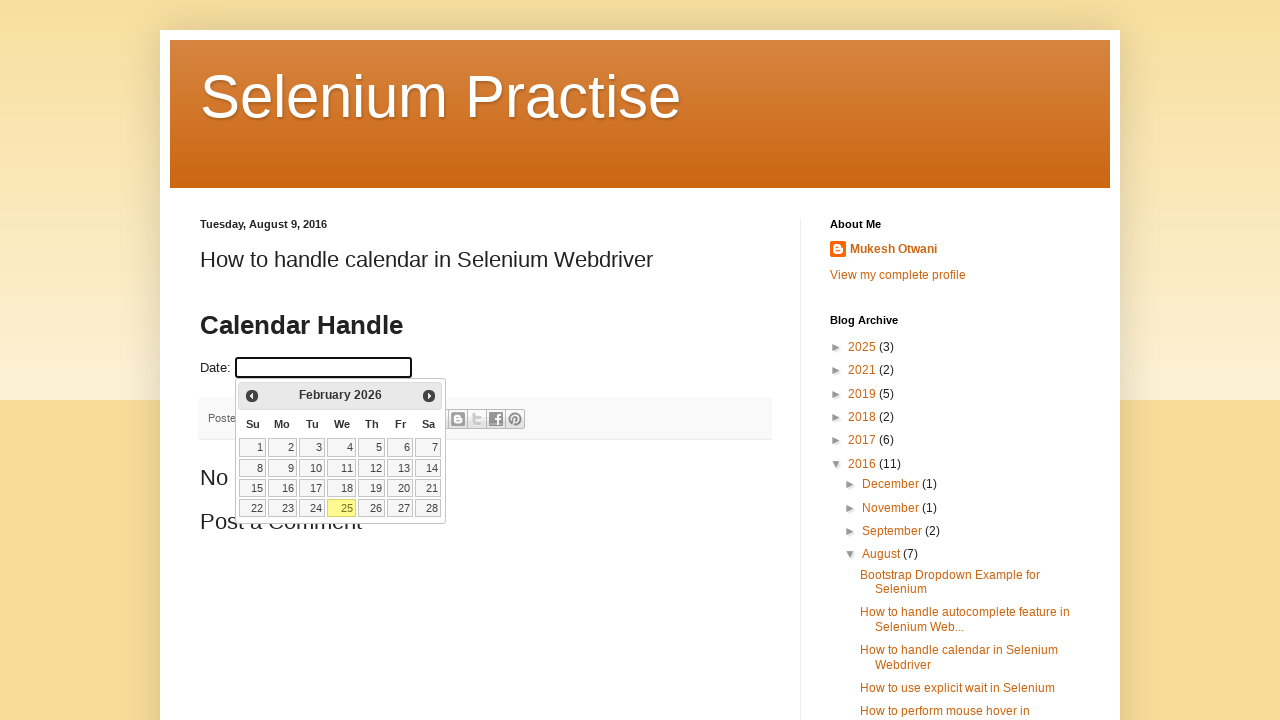

Clicked Prev button to navigate backward from year 2026 at (252, 396) on xpath=//span[text()='Prev']
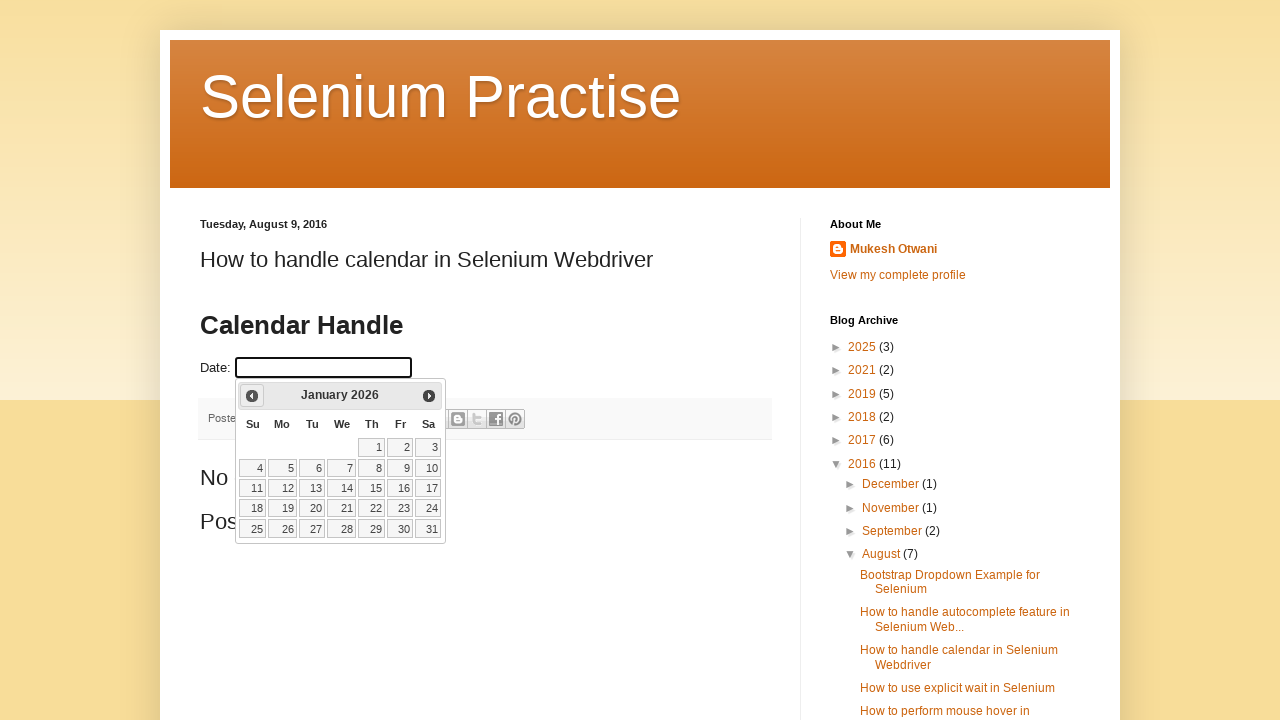

Retrieved updated year: 2026
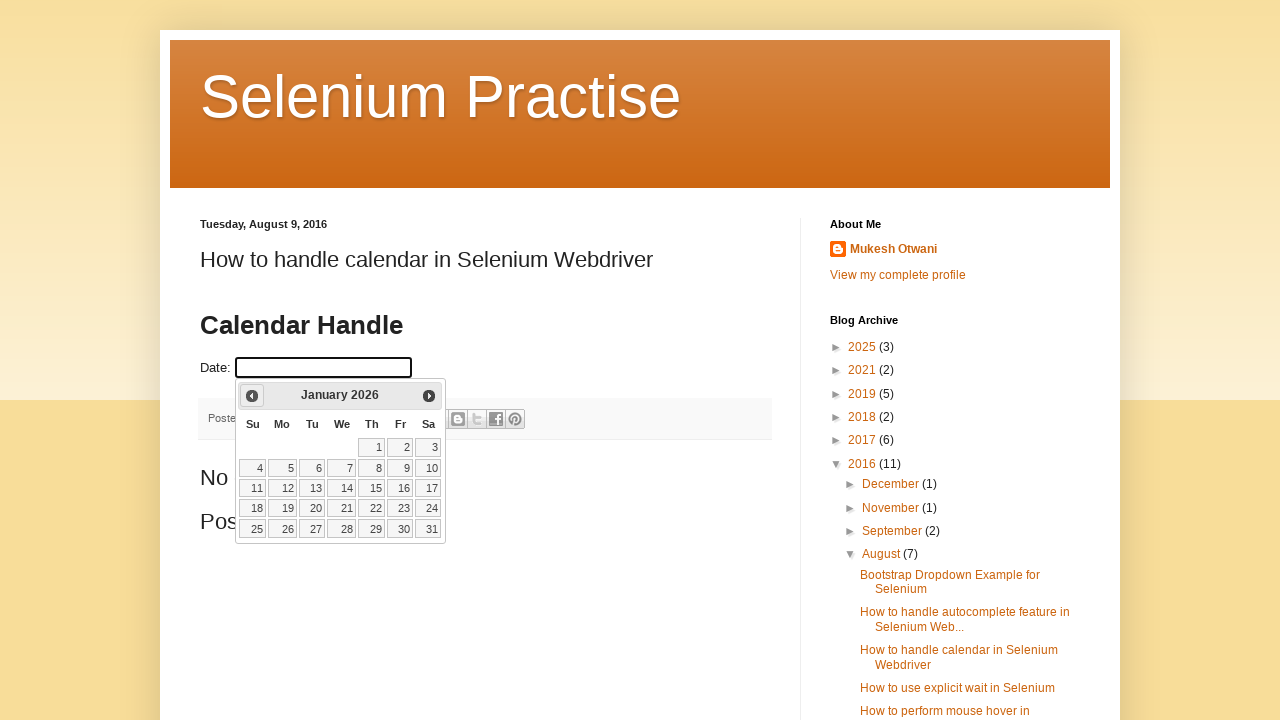

Clicked Prev button to navigate backward from year 2026 at (252, 396) on xpath=//span[text()='Prev']
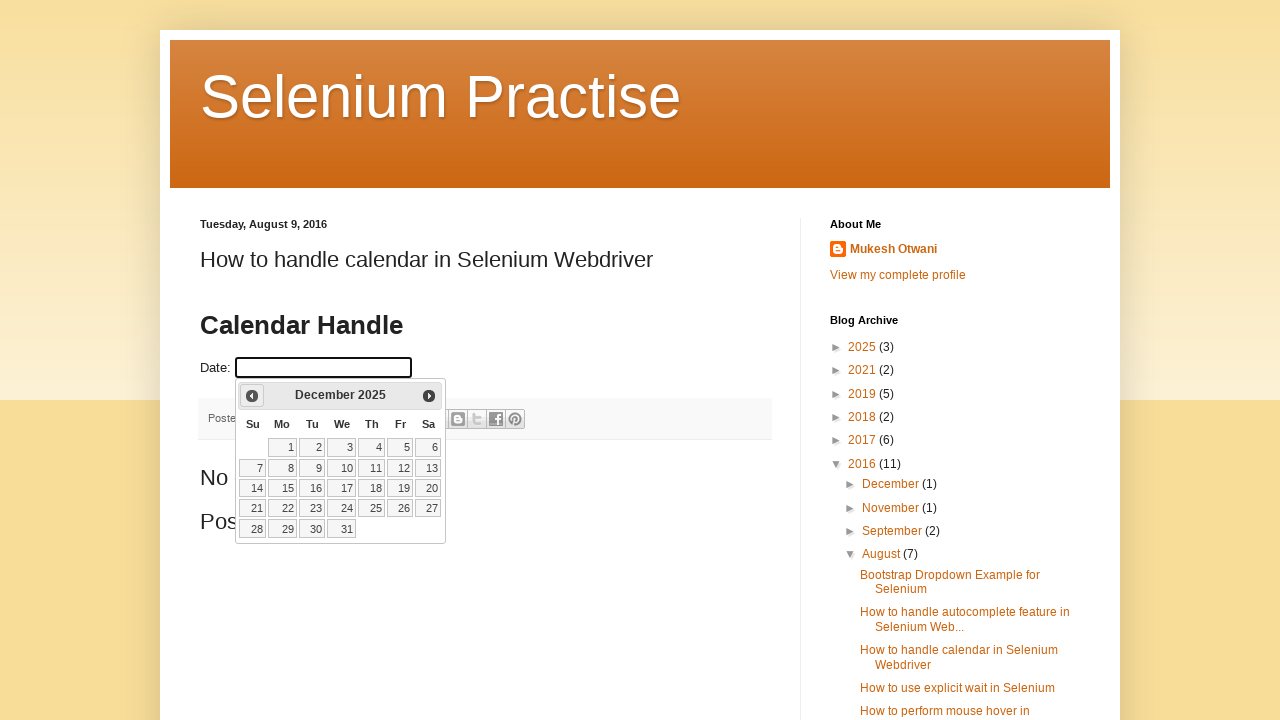

Retrieved updated year: 2025
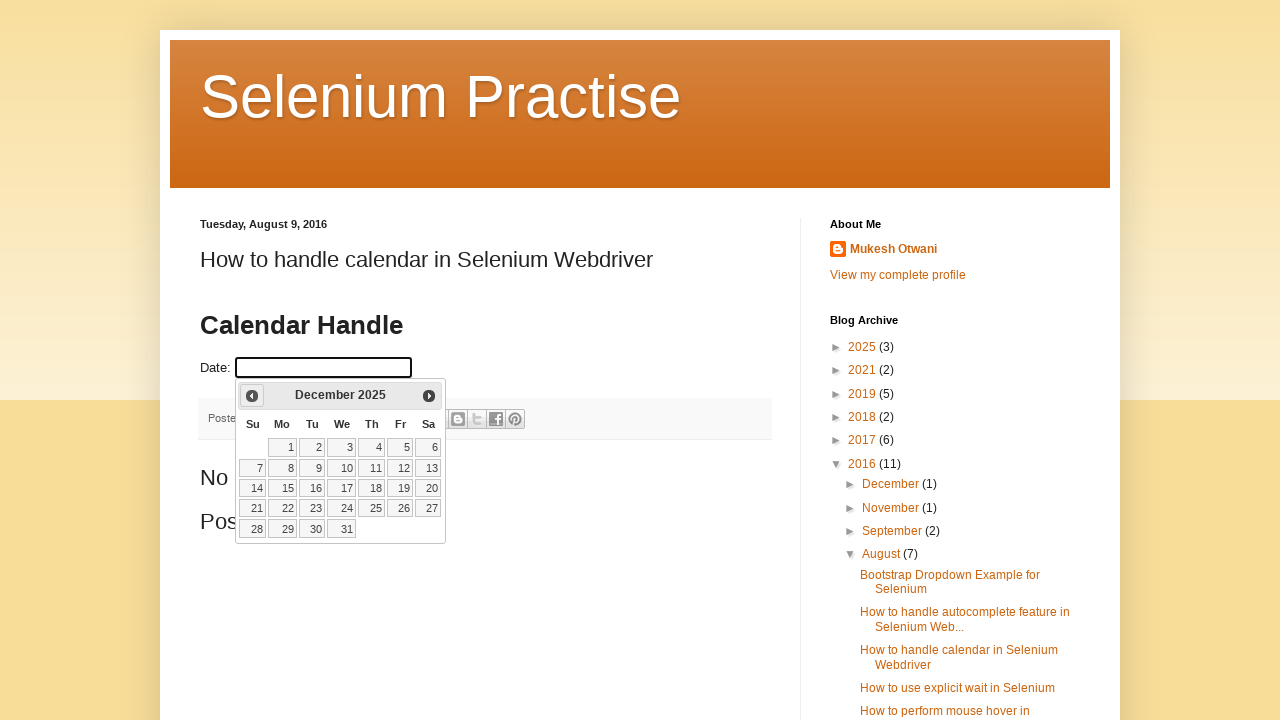

Clicked Prev button to navigate backward from year 2025 at (252, 396) on xpath=//span[text()='Prev']
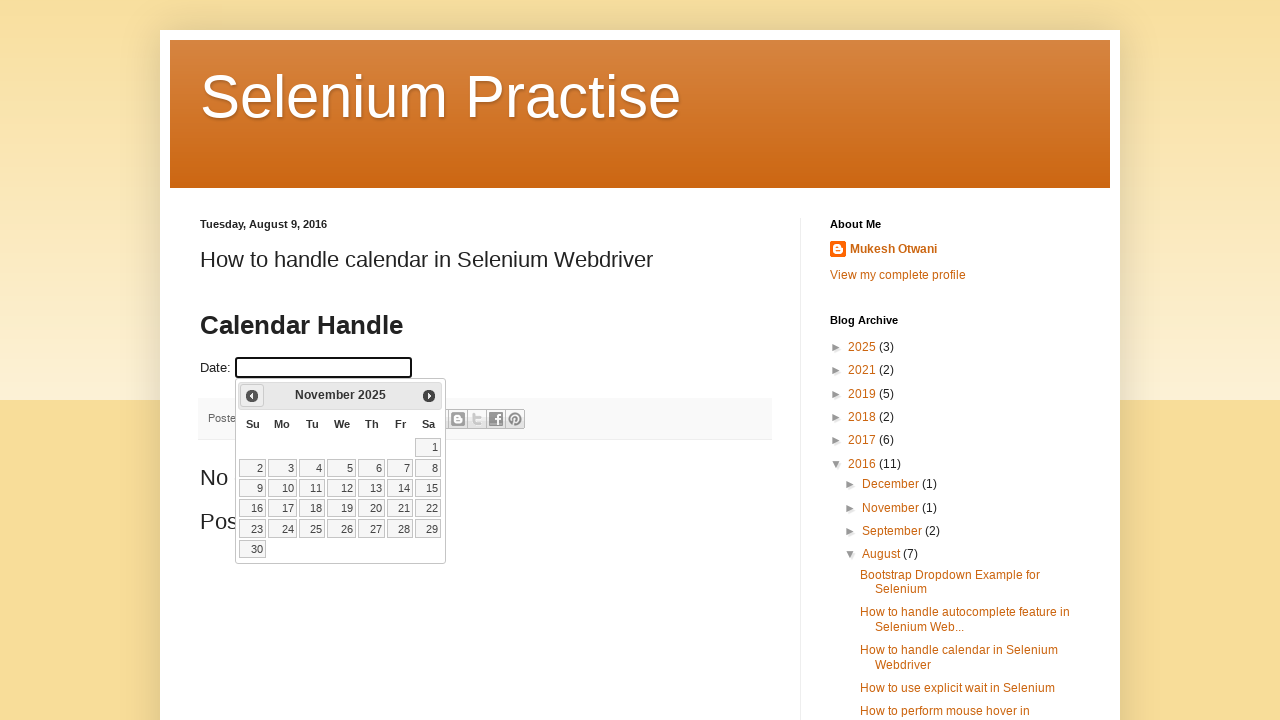

Retrieved updated year: 2025
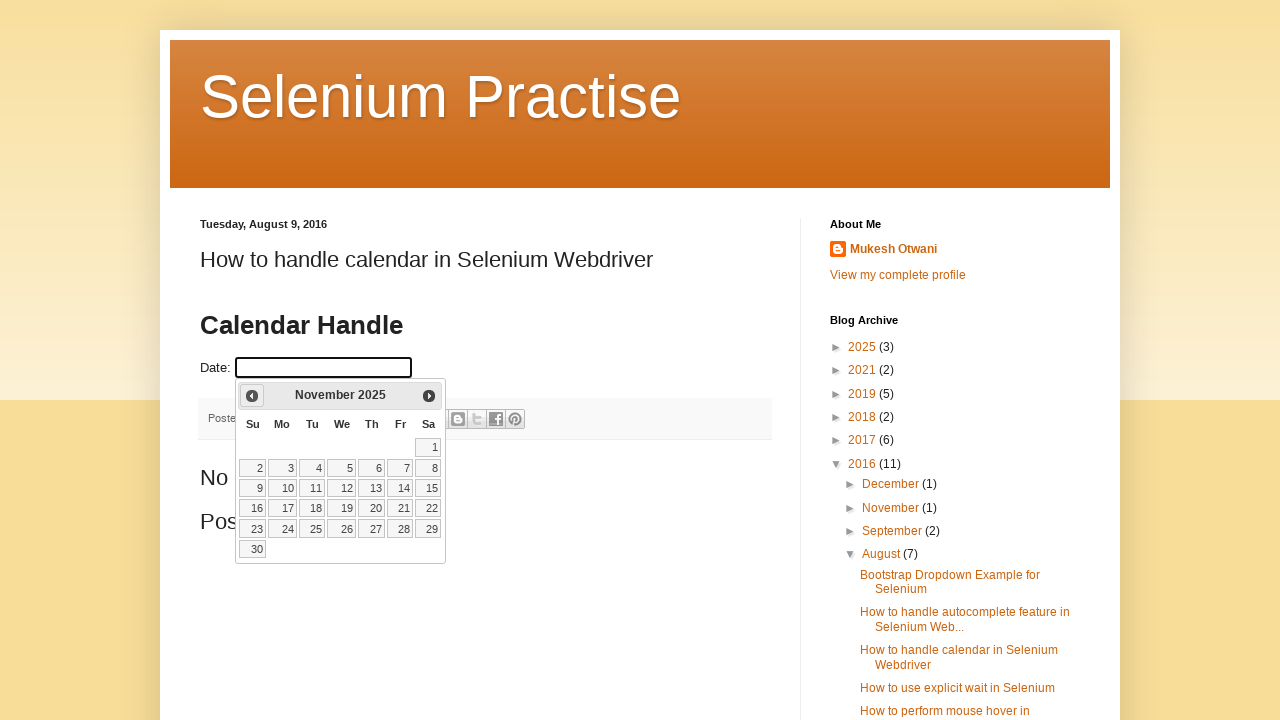

Clicked Prev button to navigate backward from year 2025 at (252, 396) on xpath=//span[text()='Prev']
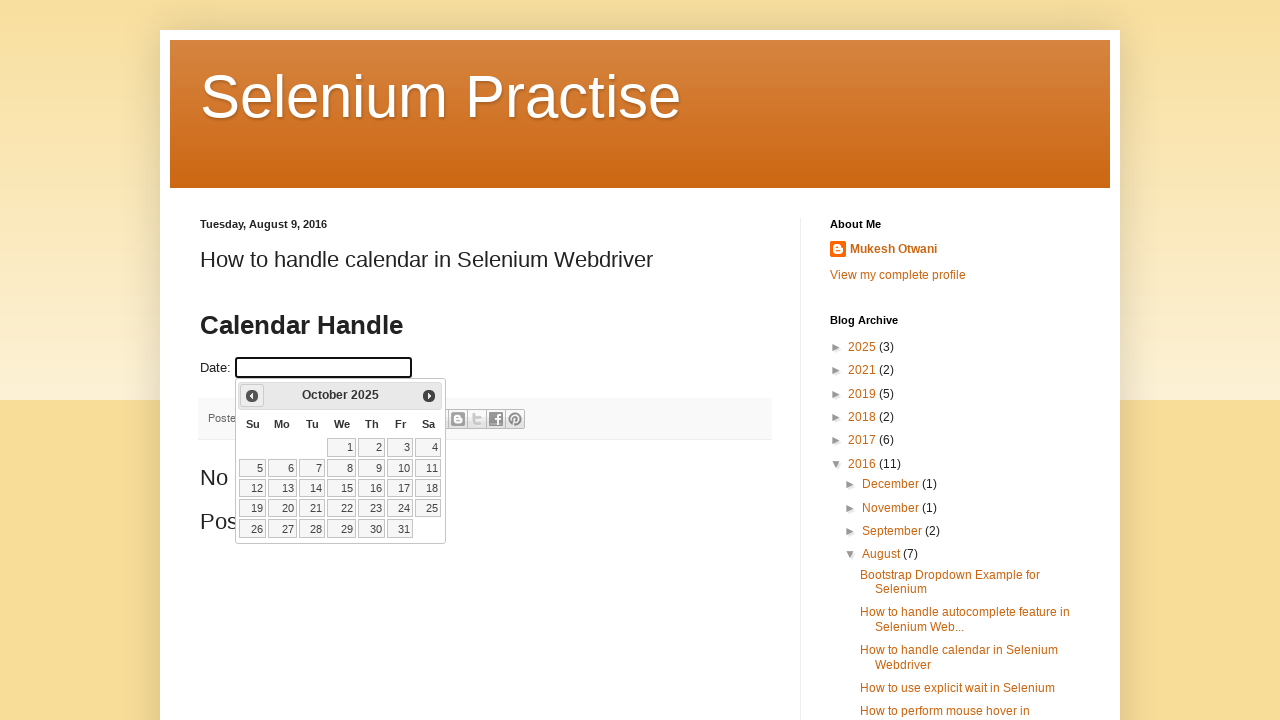

Retrieved updated year: 2025
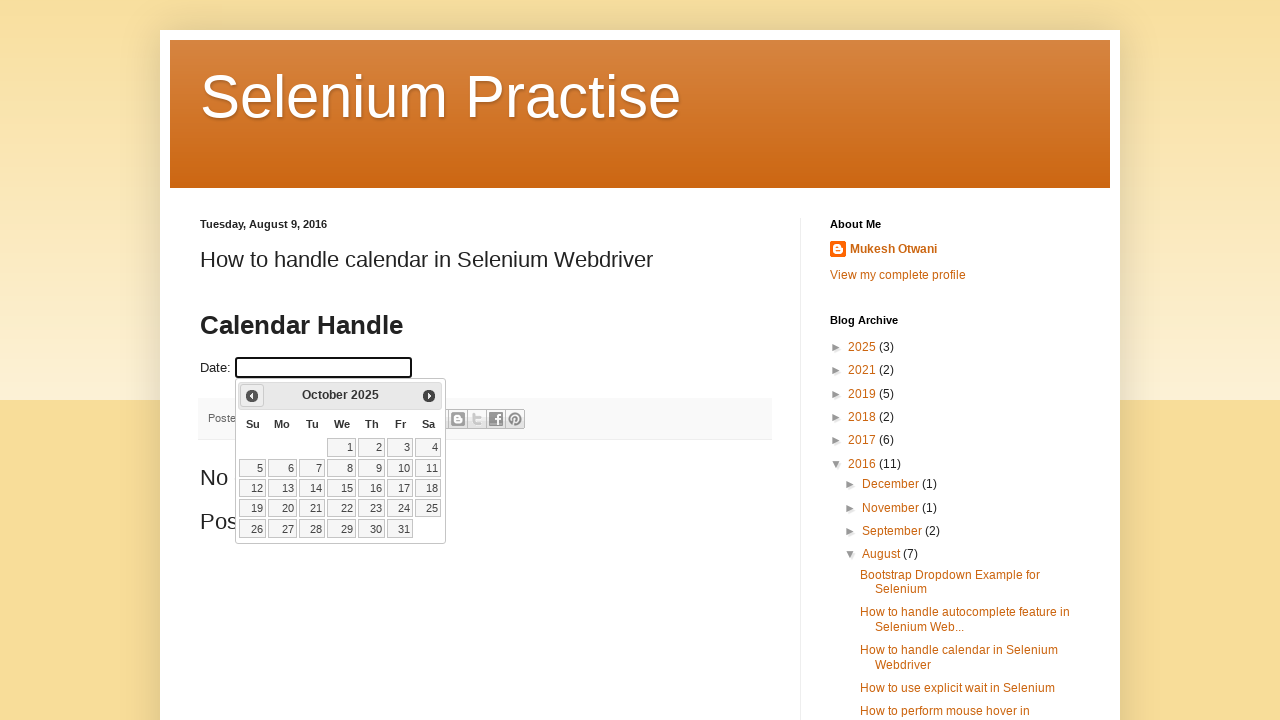

Clicked Prev button to navigate backward from year 2025 at (252, 396) on xpath=//span[text()='Prev']
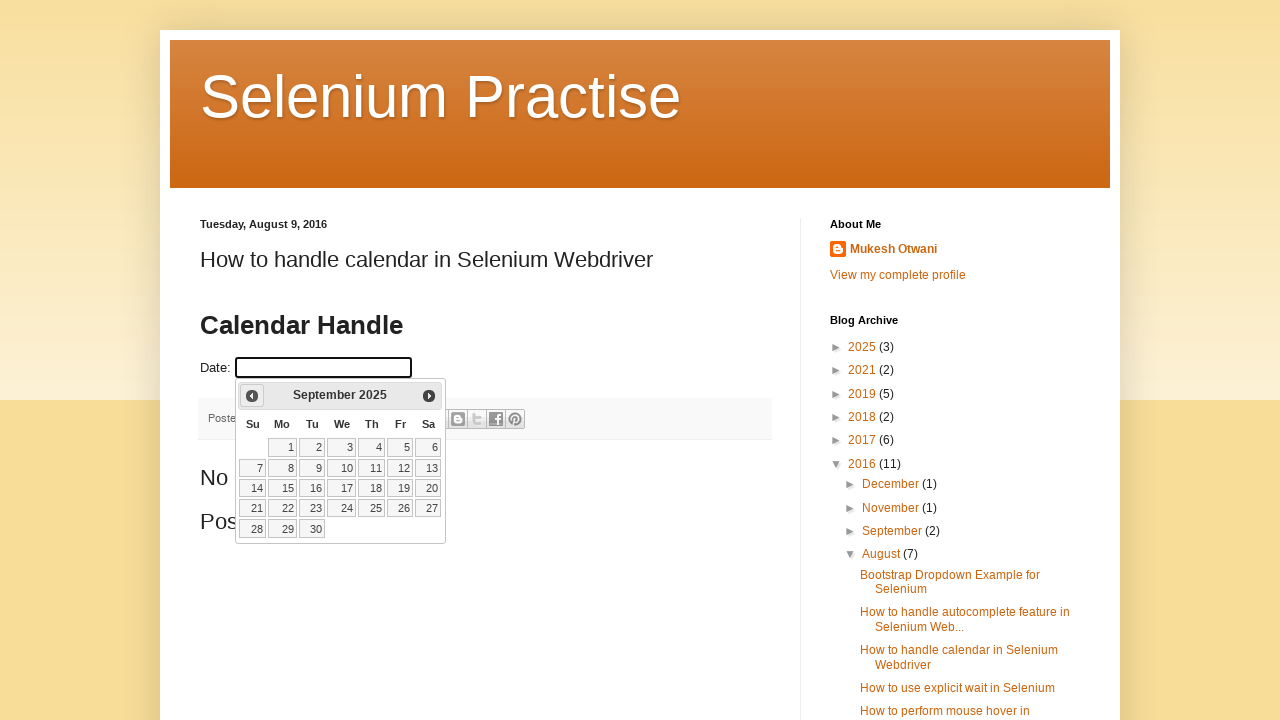

Retrieved updated year: 2025
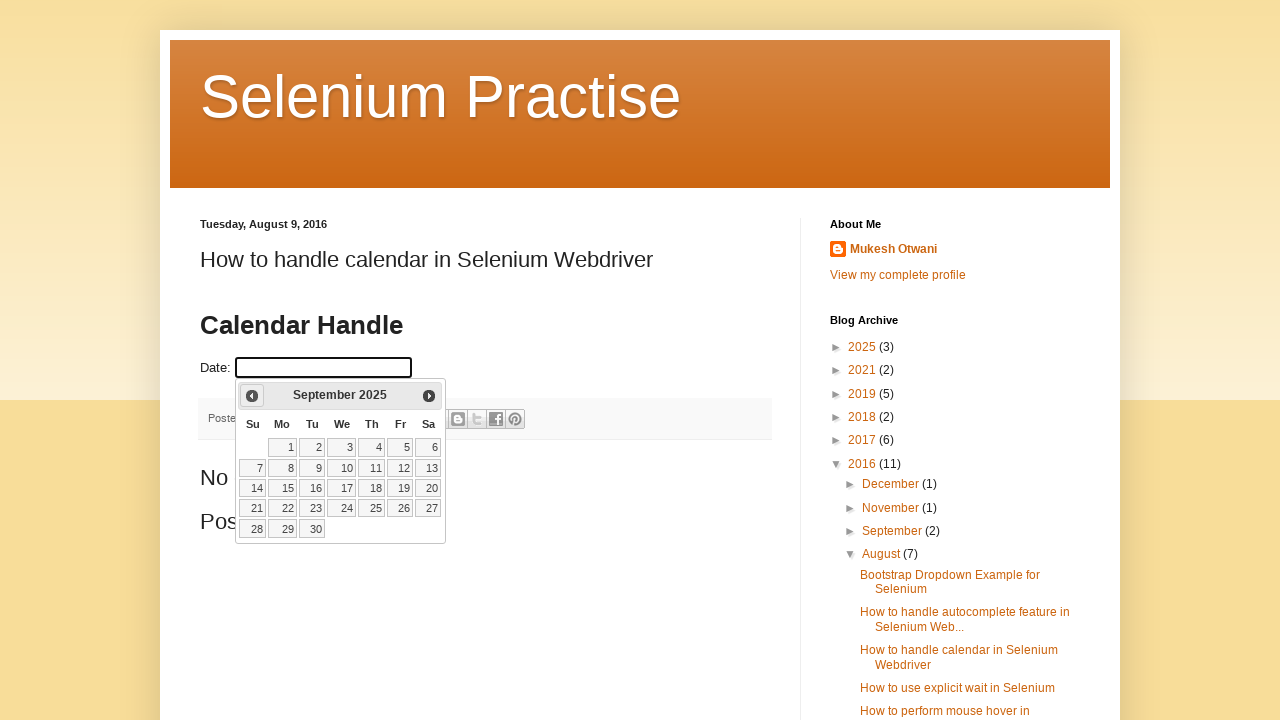

Clicked Prev button to navigate backward from year 2025 at (252, 396) on xpath=//span[text()='Prev']
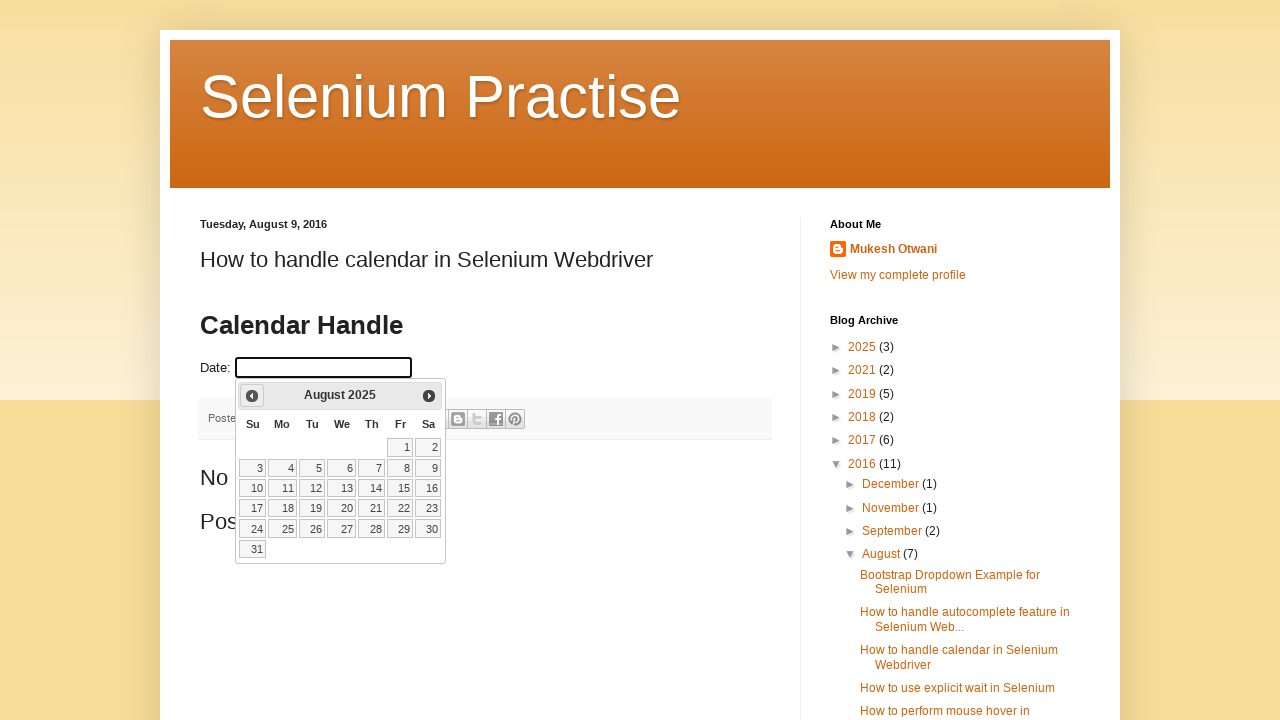

Retrieved updated year: 2025
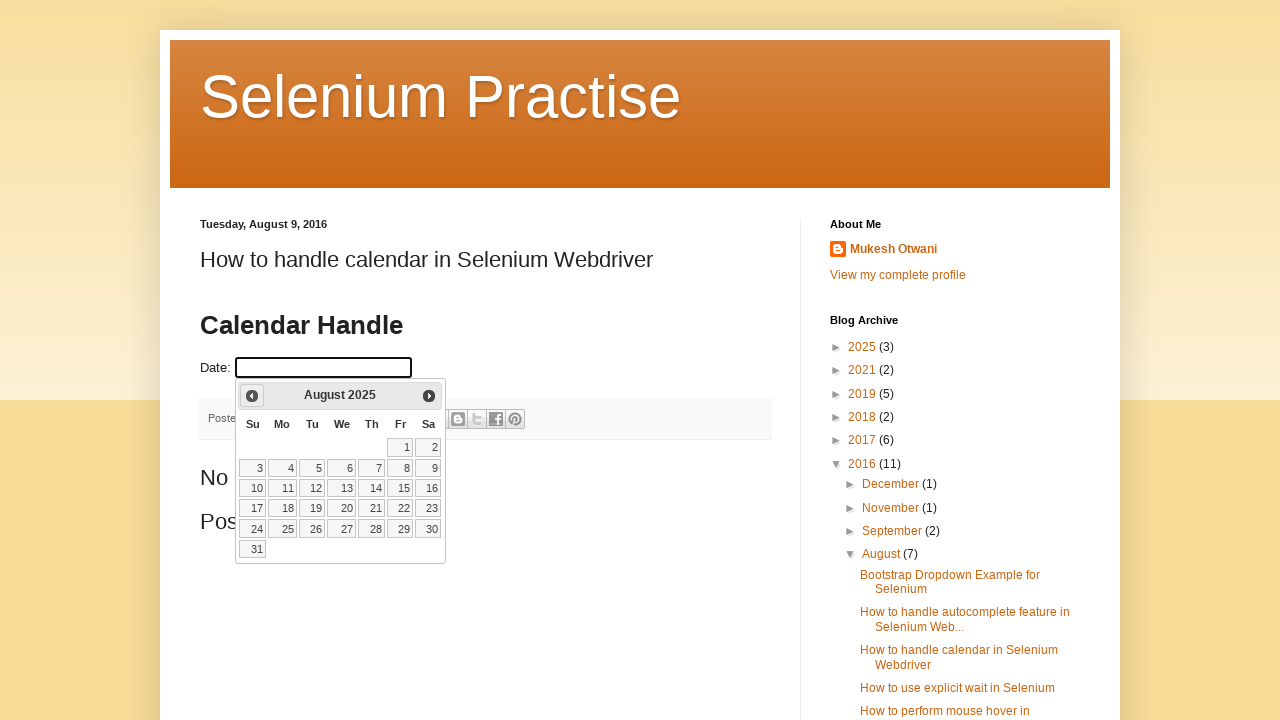

Clicked Prev button to navigate backward from year 2025 at (252, 396) on xpath=//span[text()='Prev']
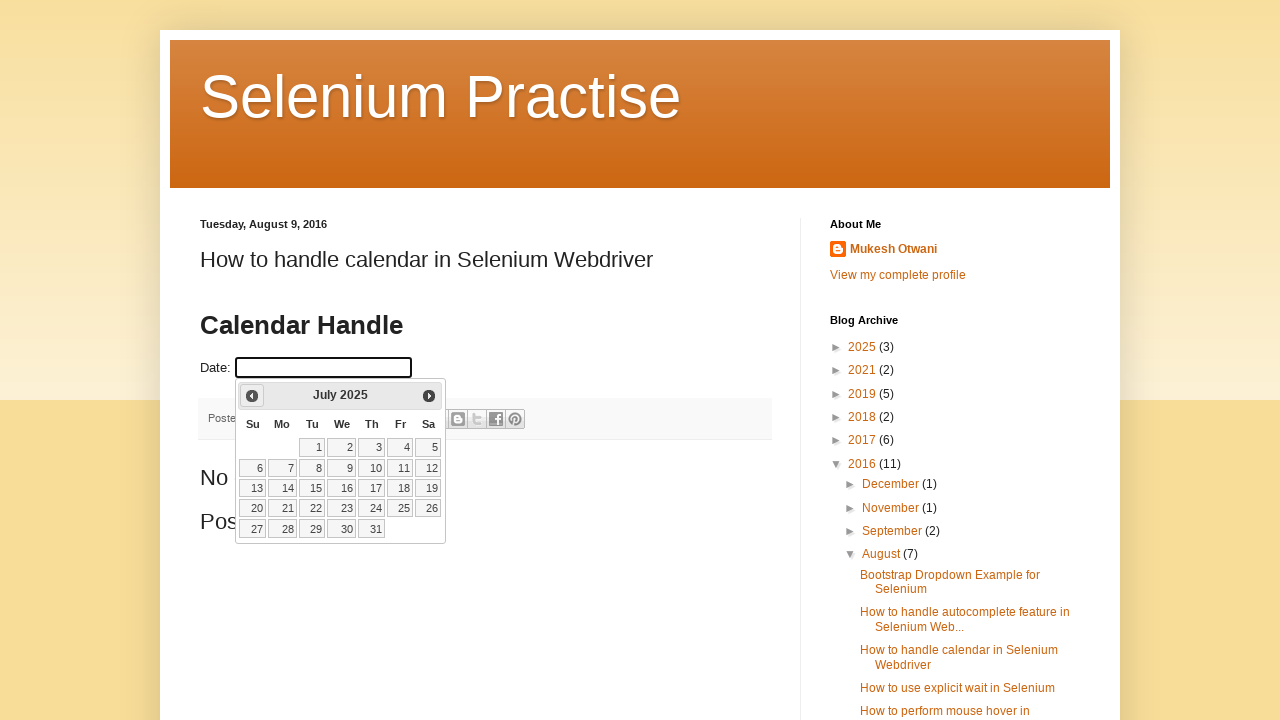

Retrieved updated year: 2025
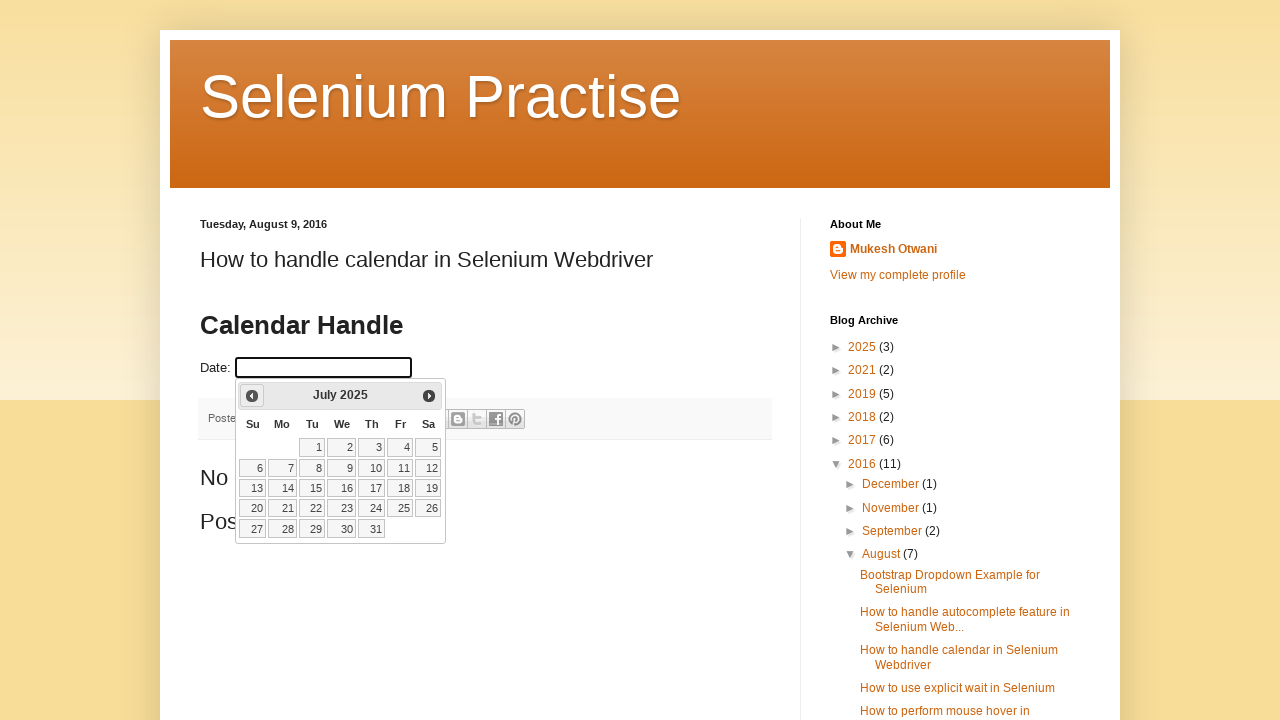

Clicked Prev button to navigate backward from year 2025 at (252, 396) on xpath=//span[text()='Prev']
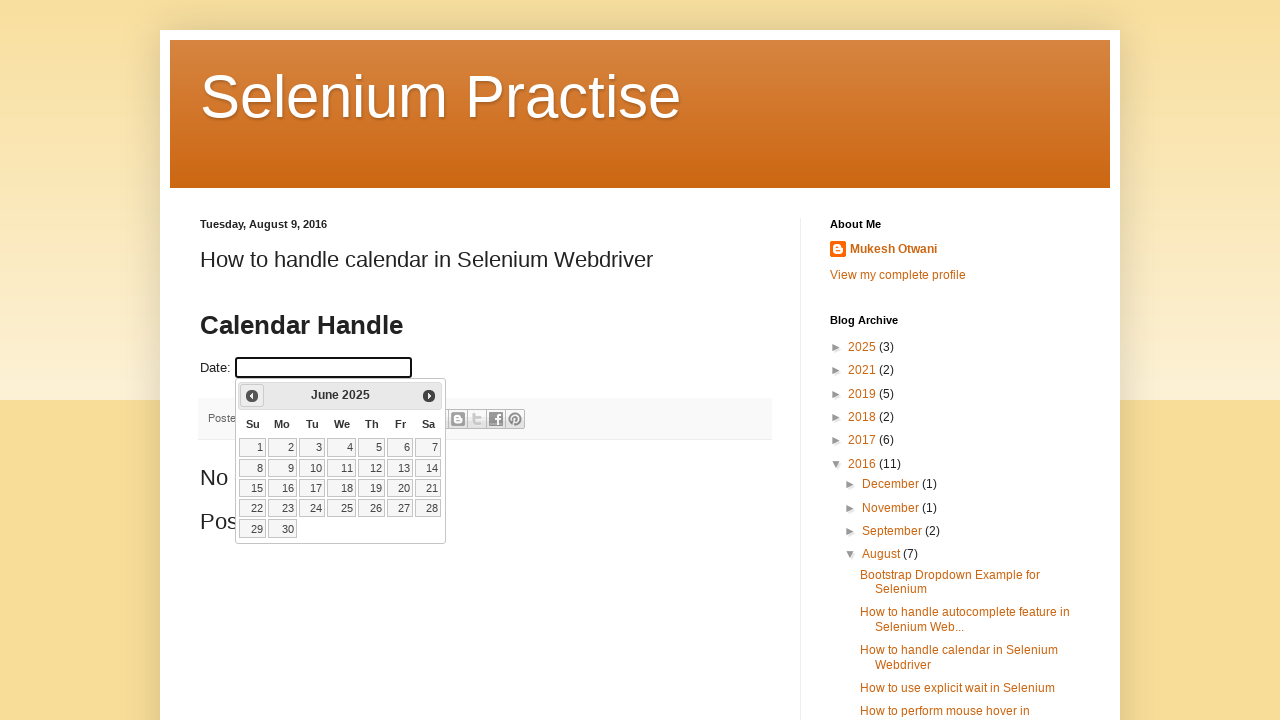

Retrieved updated year: 2025
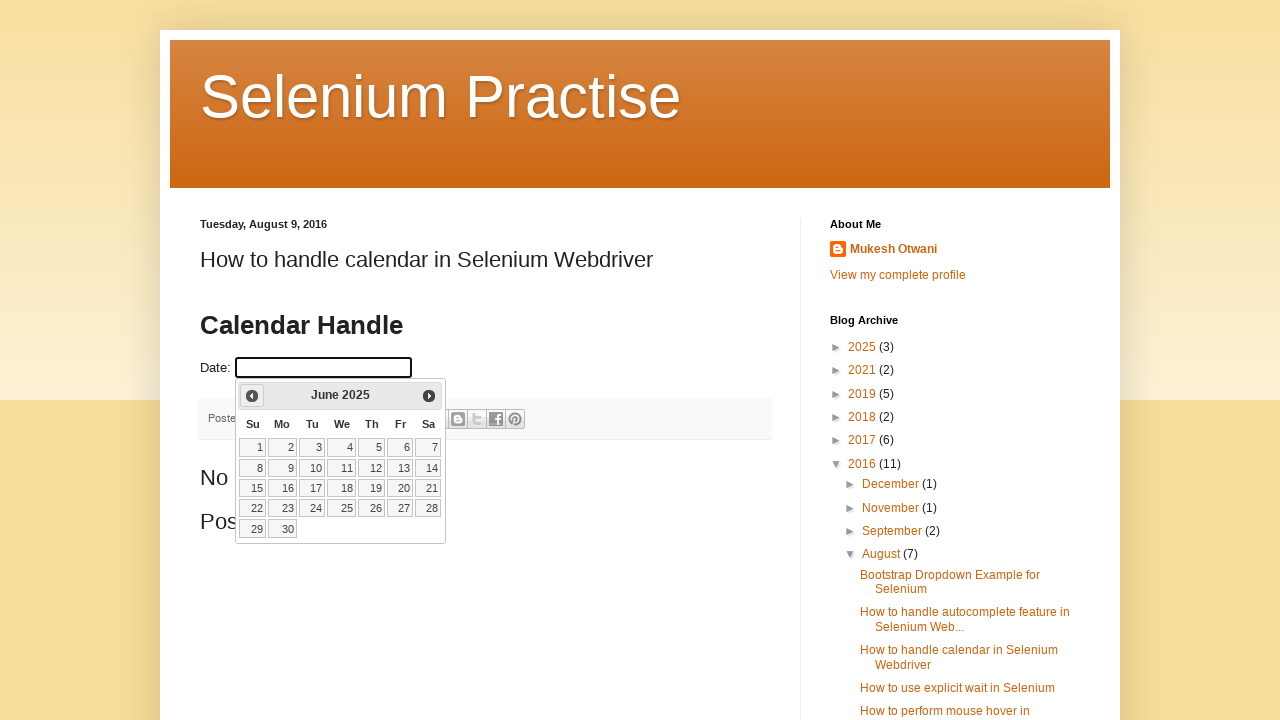

Clicked Prev button to navigate backward from year 2025 at (252, 396) on xpath=//span[text()='Prev']
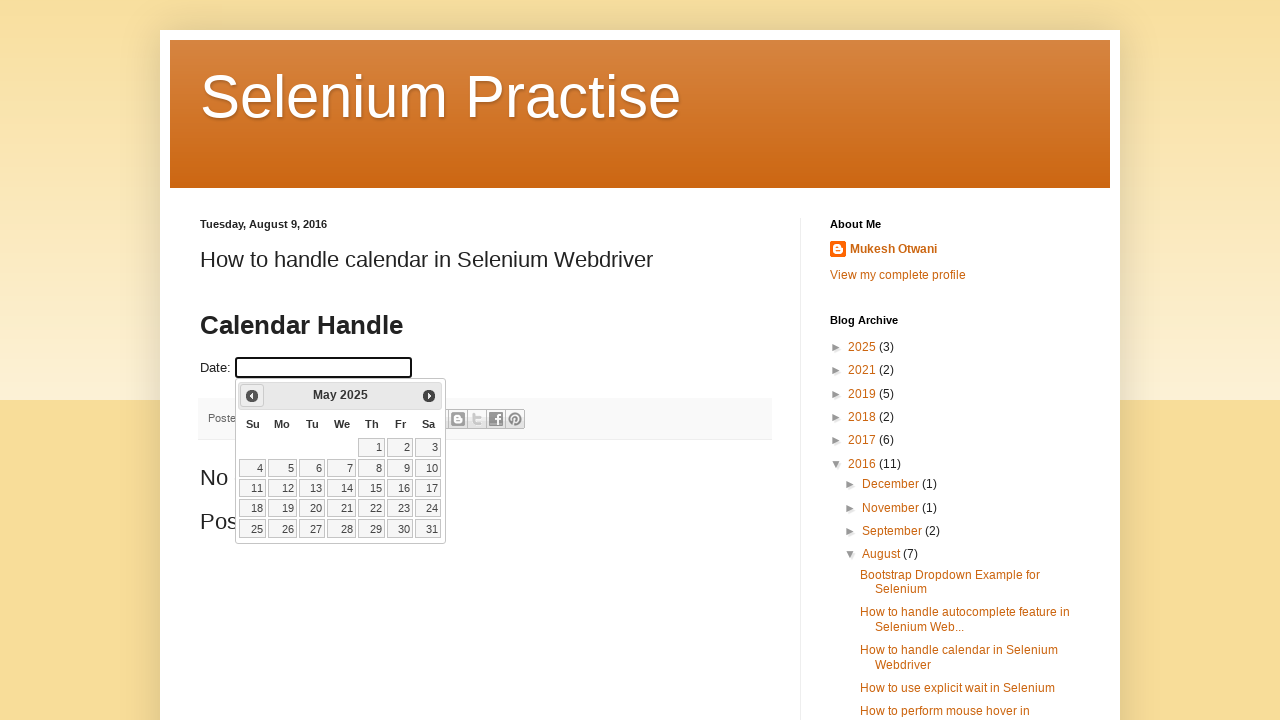

Retrieved updated year: 2025
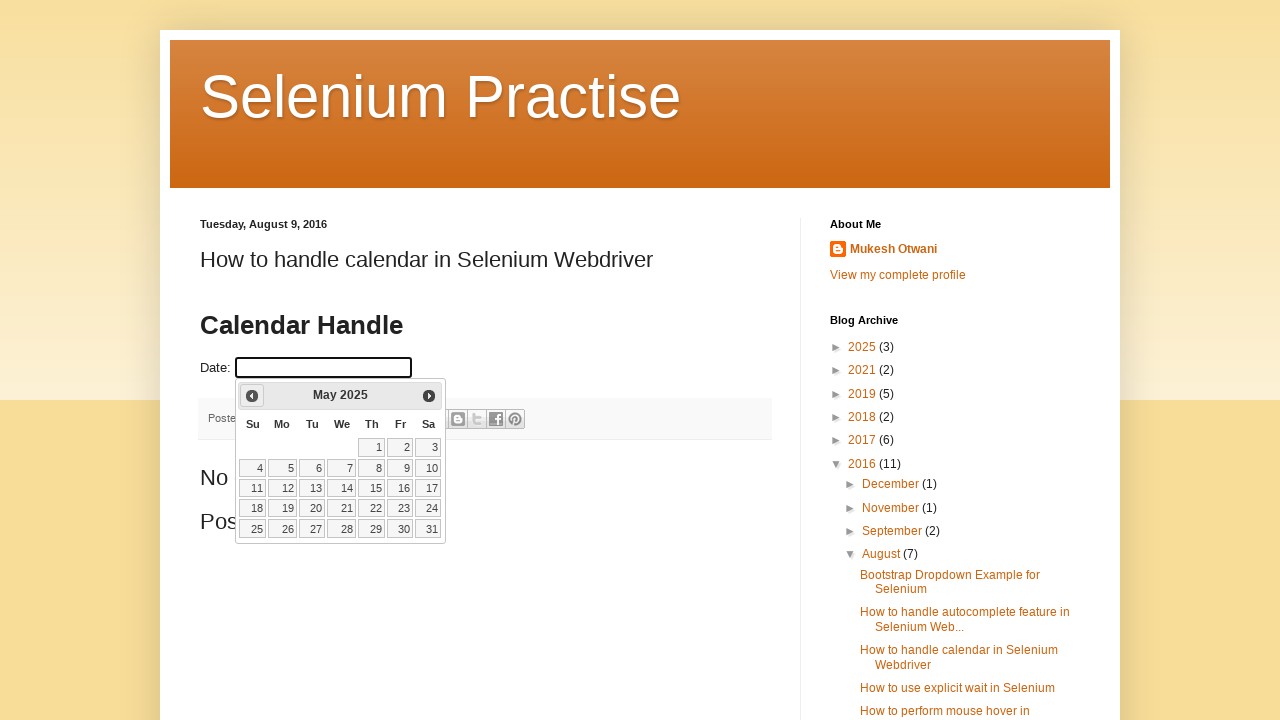

Clicked Prev button to navigate backward from year 2025 at (252, 396) on xpath=//span[text()='Prev']
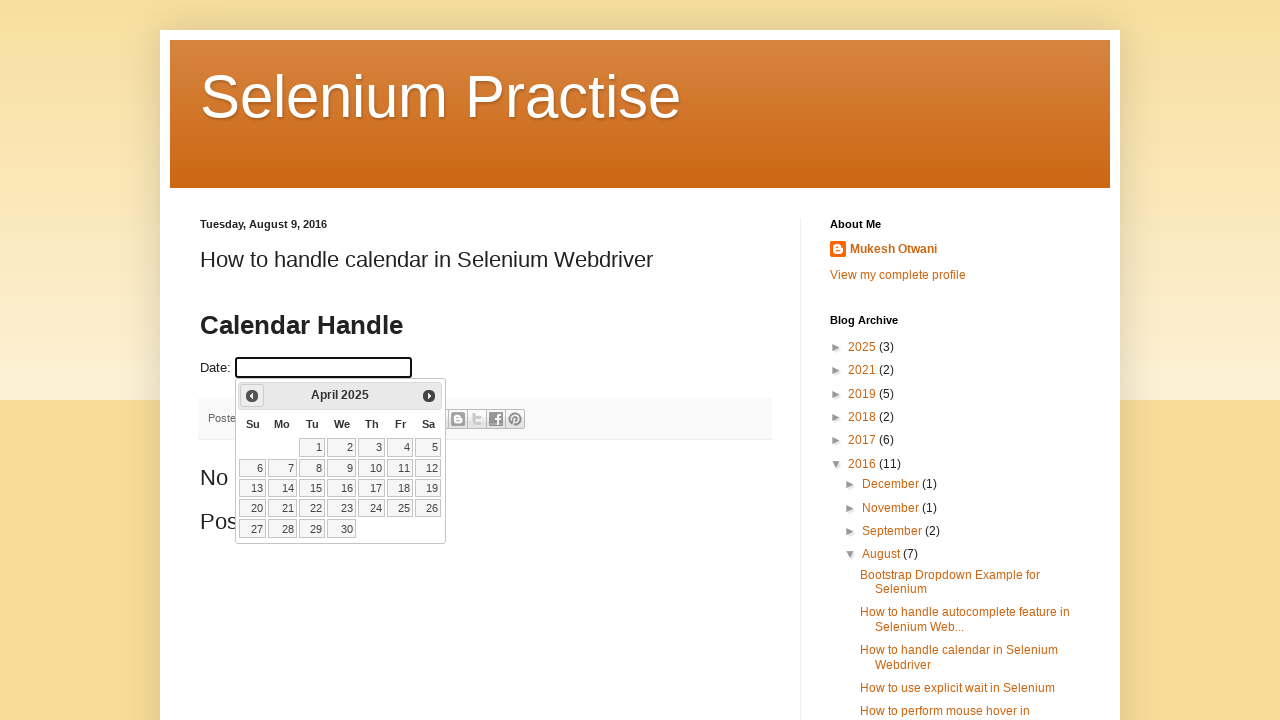

Retrieved updated year: 2025
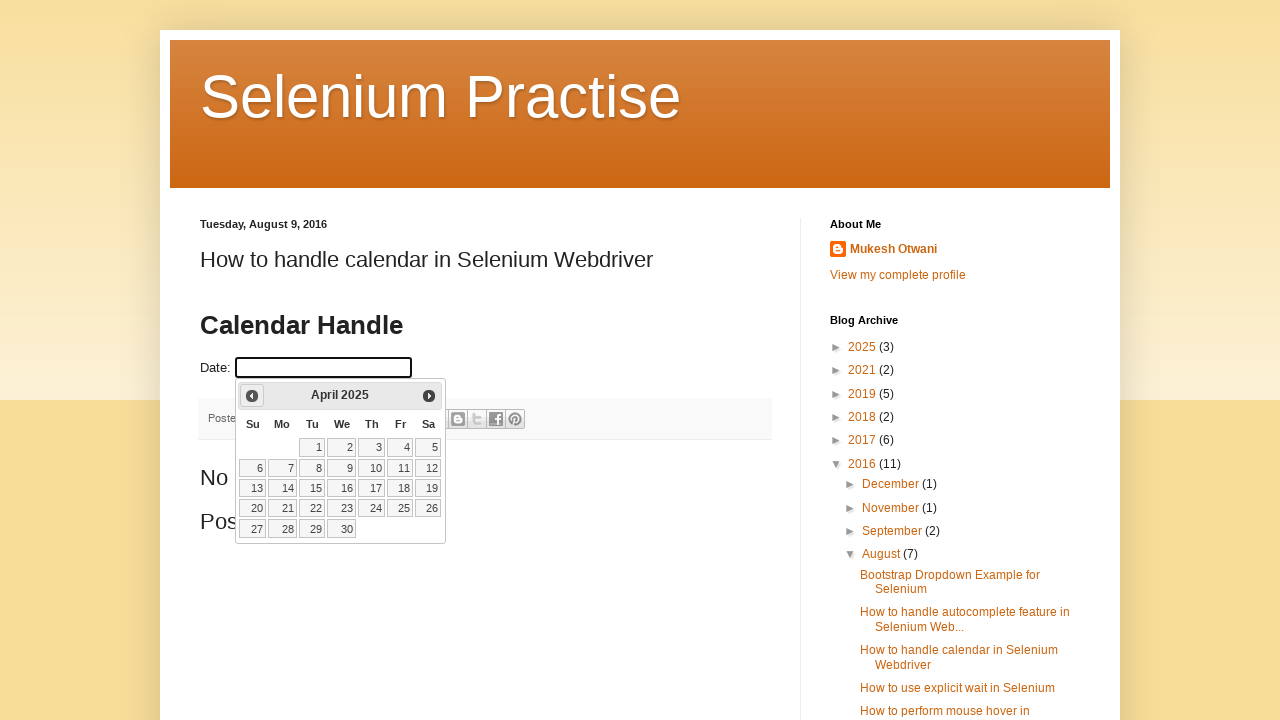

Clicked Prev button to navigate backward from year 2025 at (252, 396) on xpath=//span[text()='Prev']
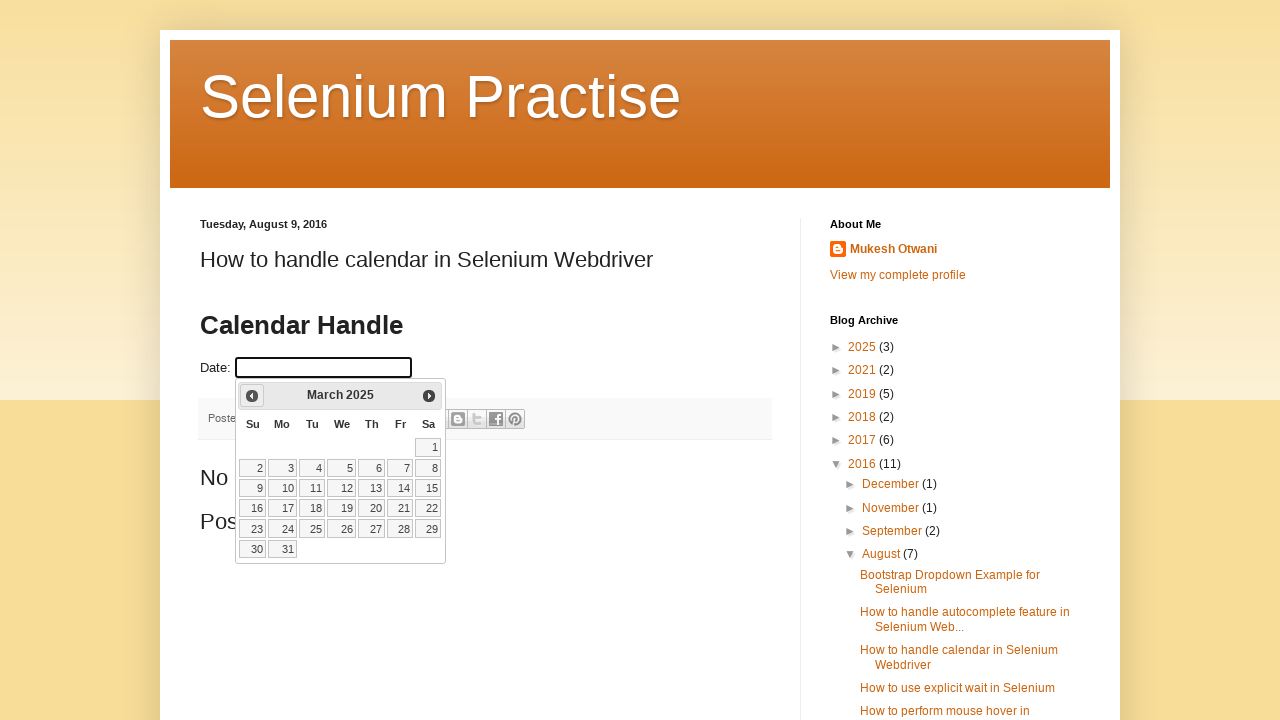

Retrieved updated year: 2025
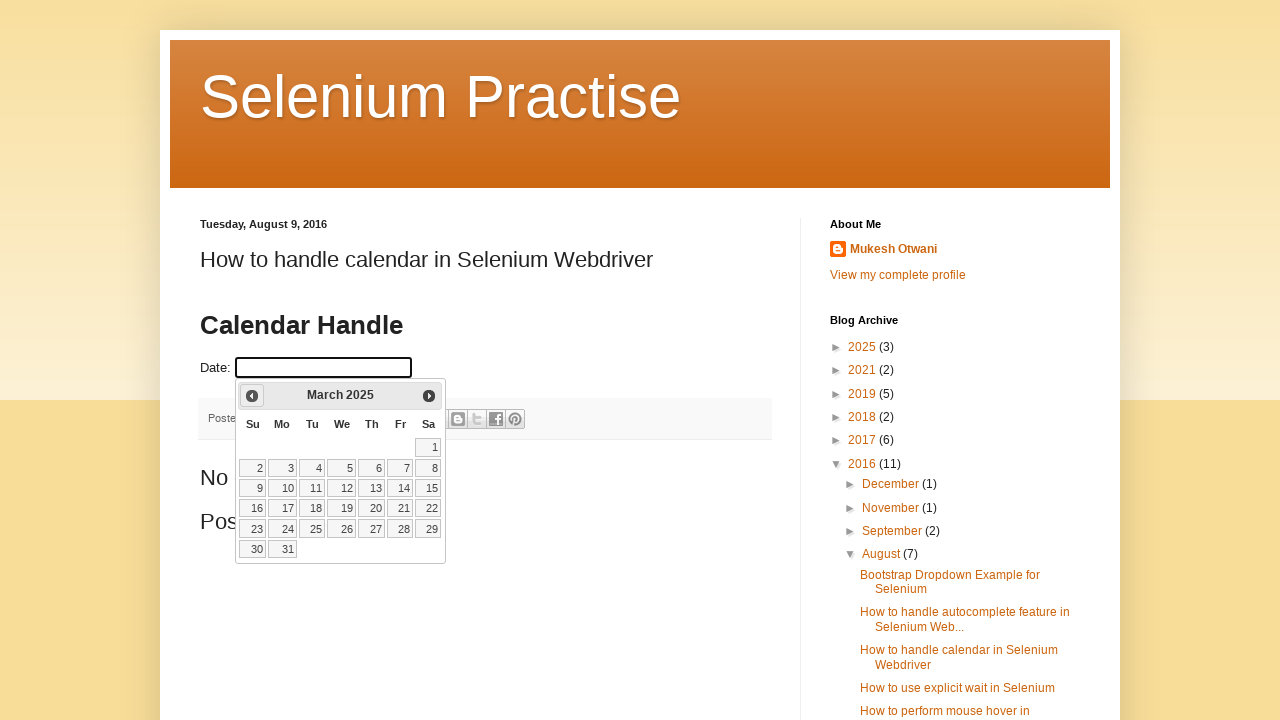

Clicked Prev button to navigate backward from year 2025 at (252, 396) on xpath=//span[text()='Prev']
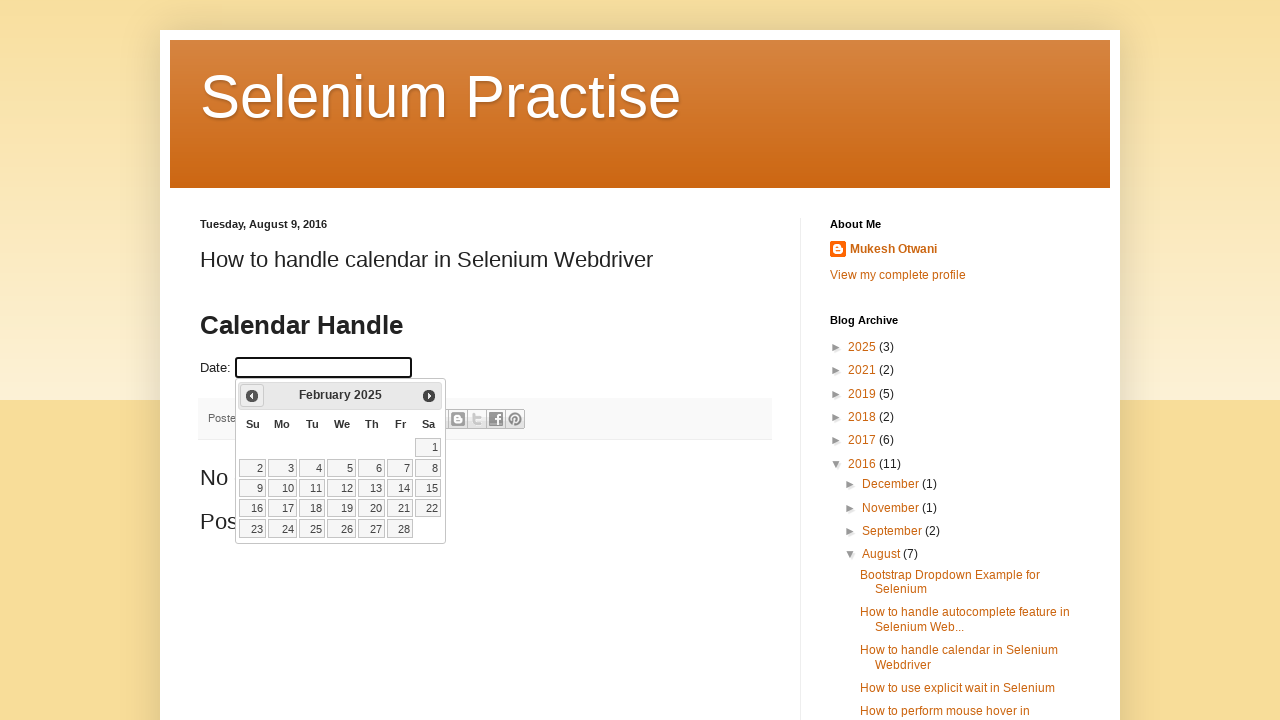

Retrieved updated year: 2025
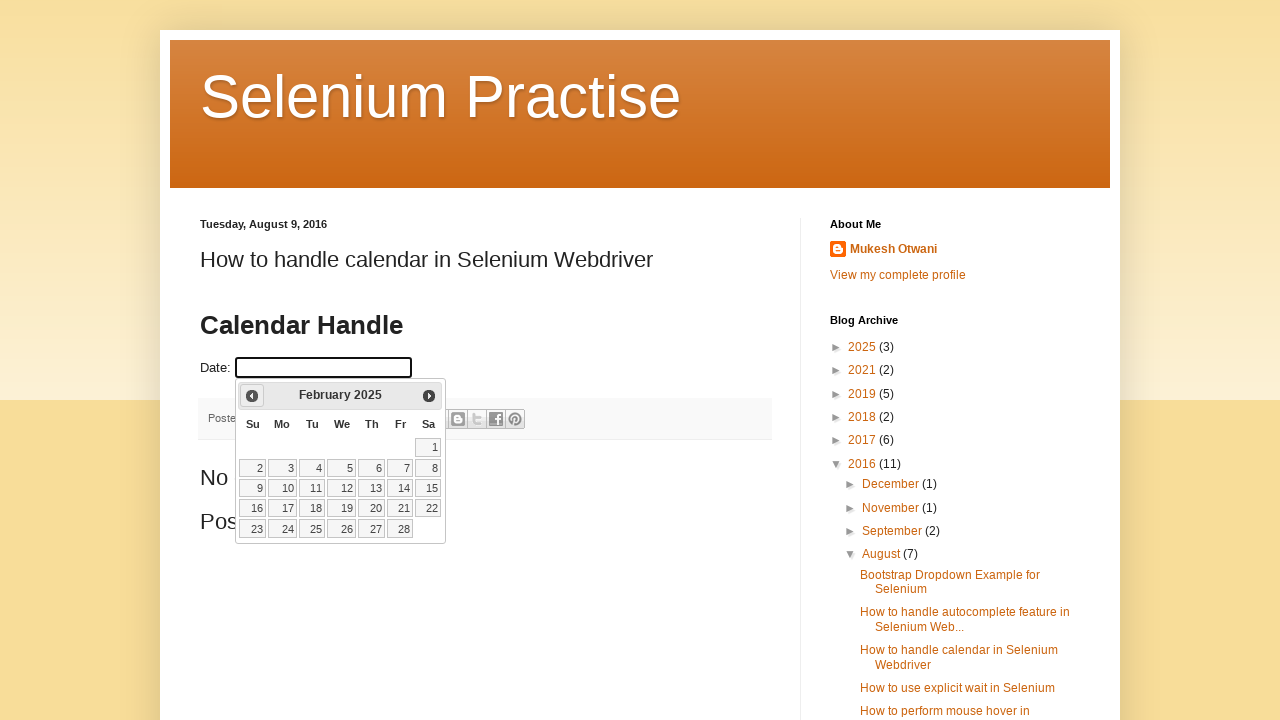

Clicked Prev button to navigate backward from year 2025 at (252, 396) on xpath=//span[text()='Prev']
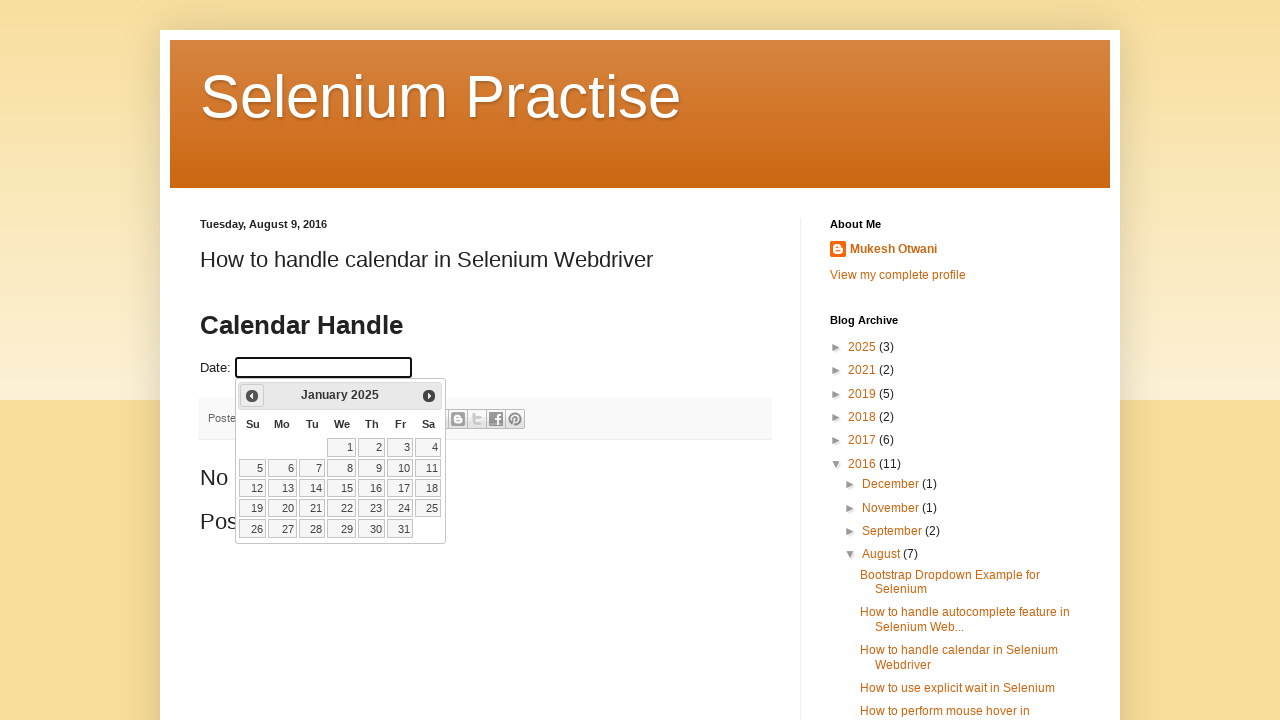

Retrieved updated year: 2025
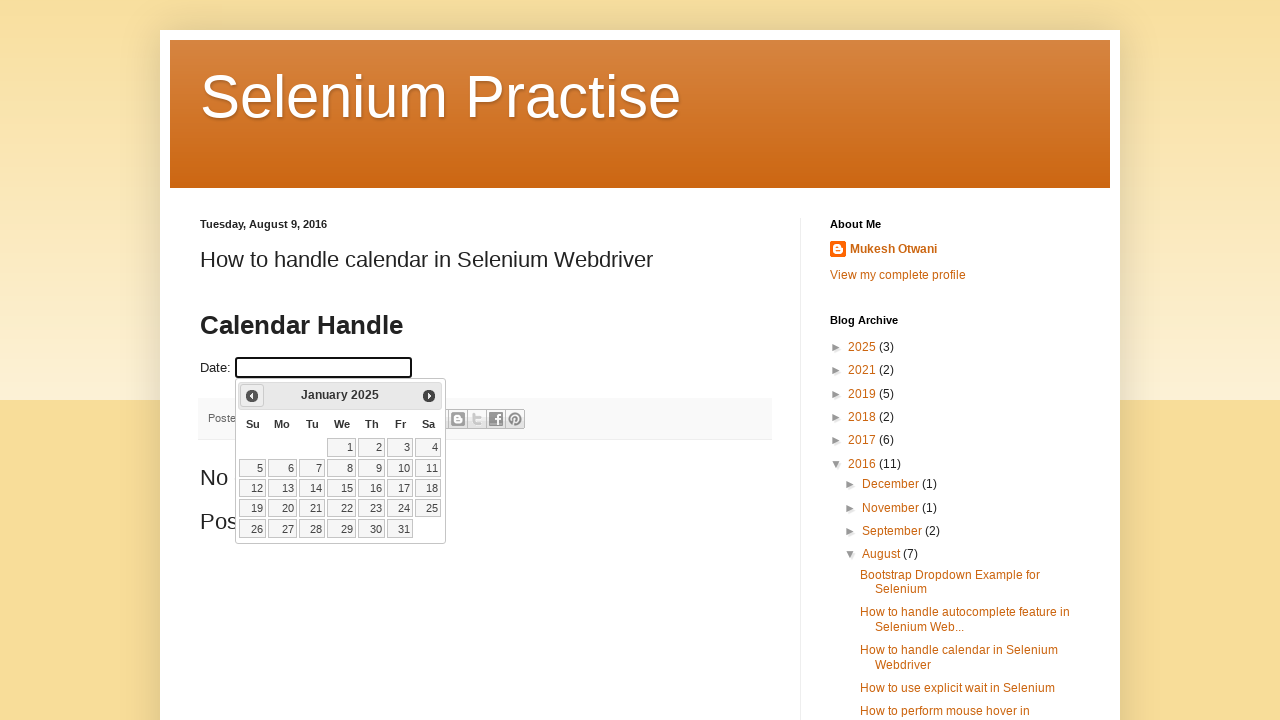

Clicked Prev button to navigate backward from year 2025 at (252, 396) on xpath=//span[text()='Prev']
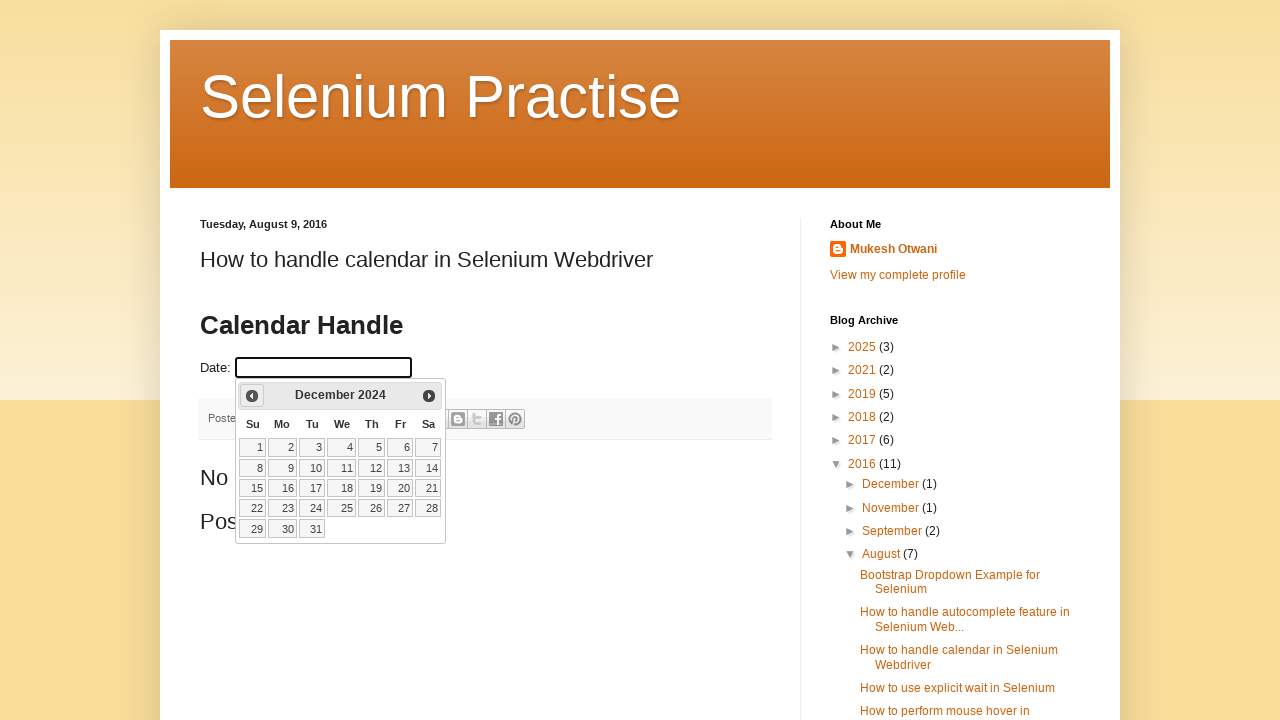

Retrieved updated year: 2024
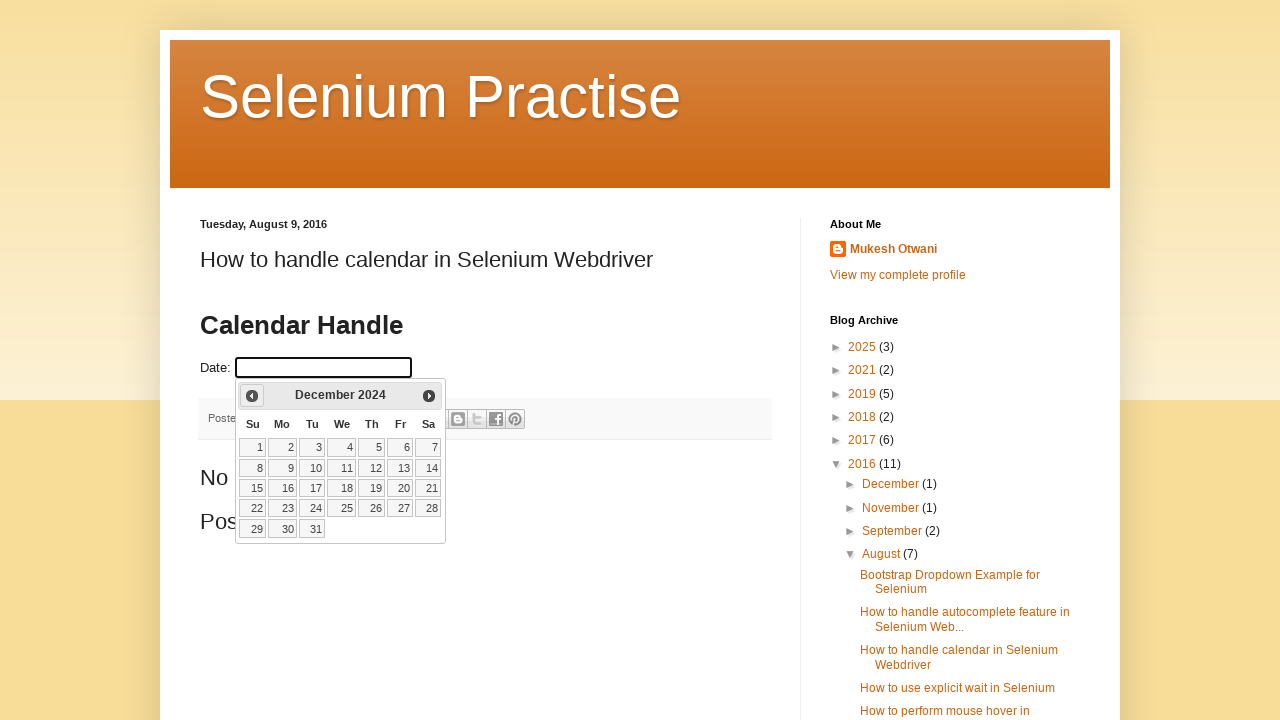

Clicked Prev button to navigate backward from year 2024 at (252, 396) on xpath=//span[text()='Prev']
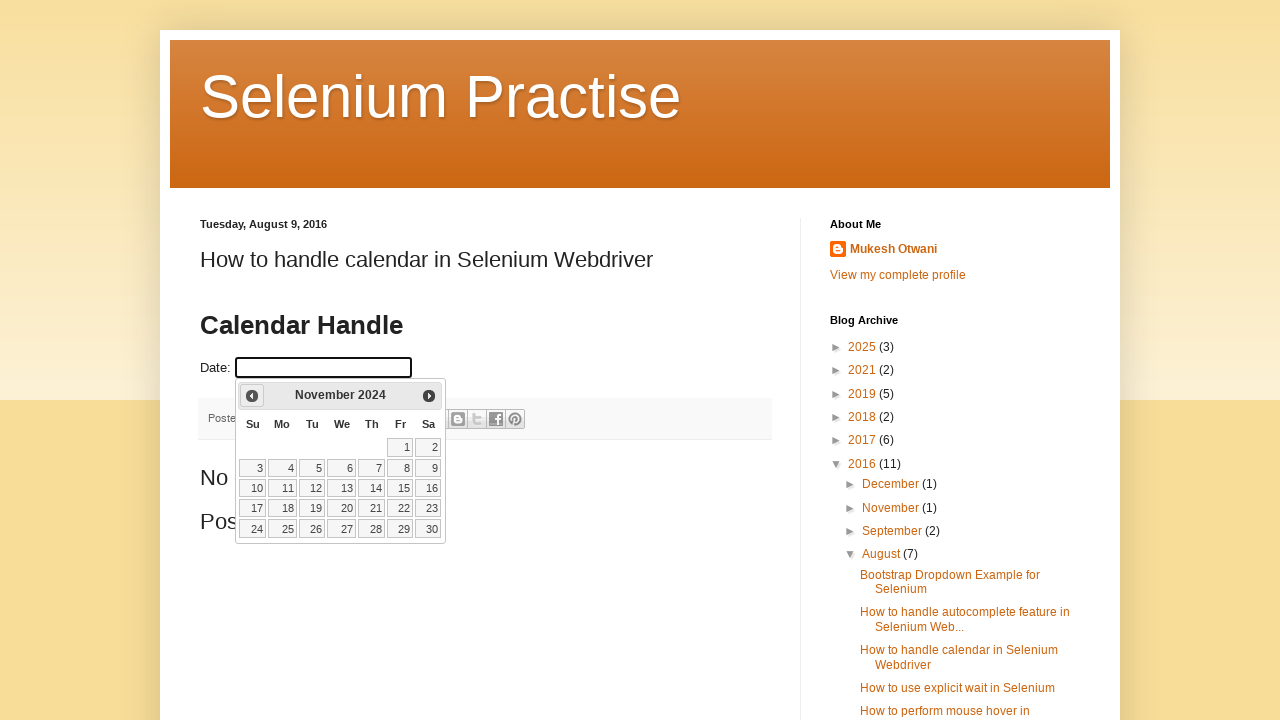

Retrieved updated year: 2024
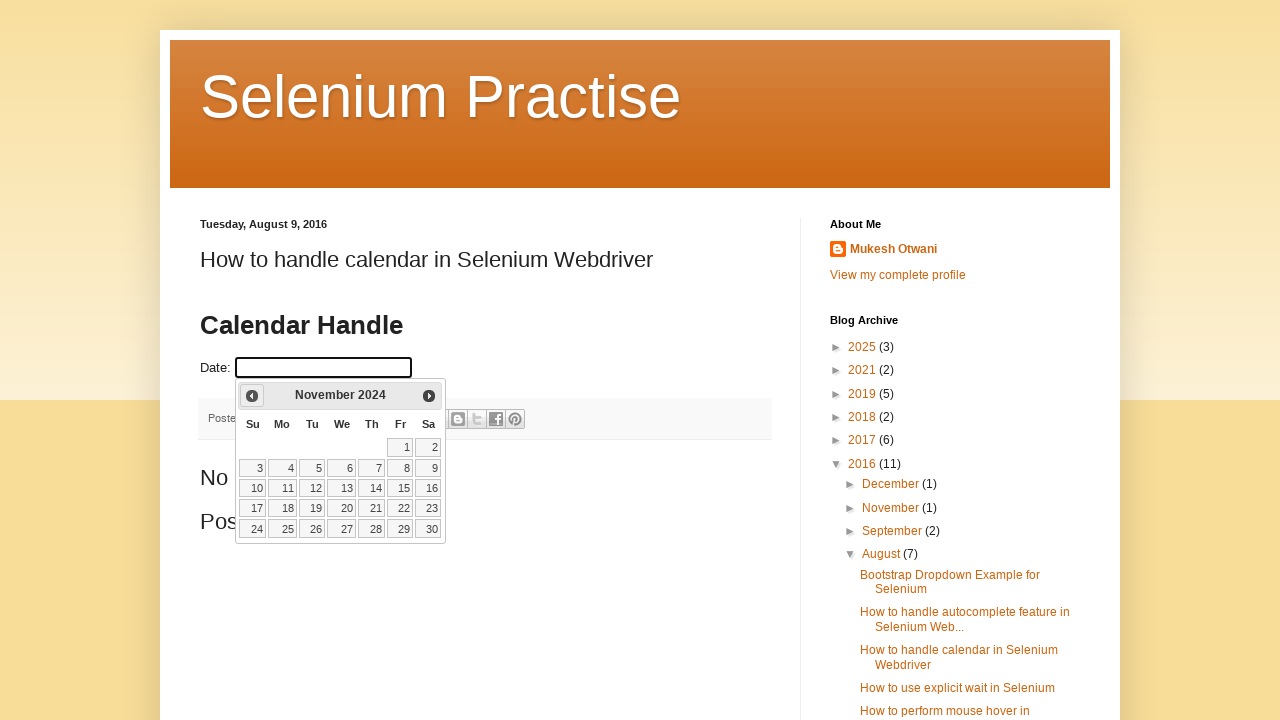

Clicked Prev button to navigate backward from year 2024 at (252, 396) on xpath=//span[text()='Prev']
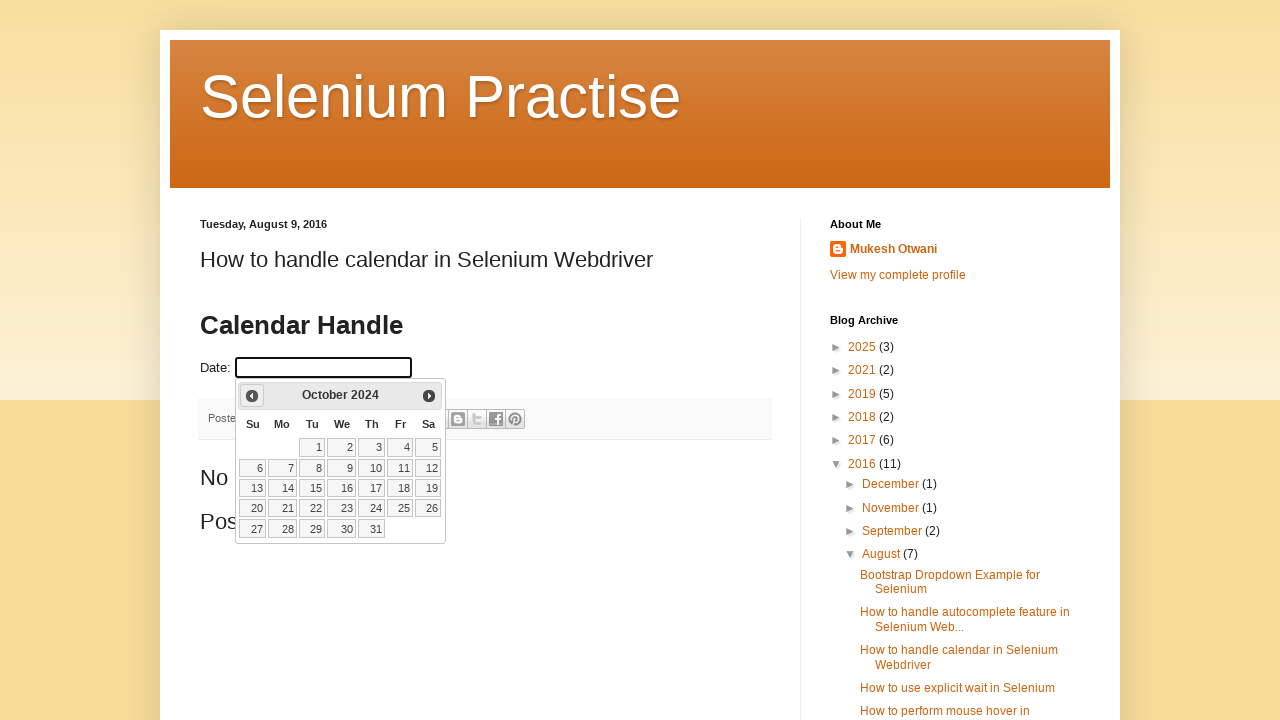

Retrieved updated year: 2024
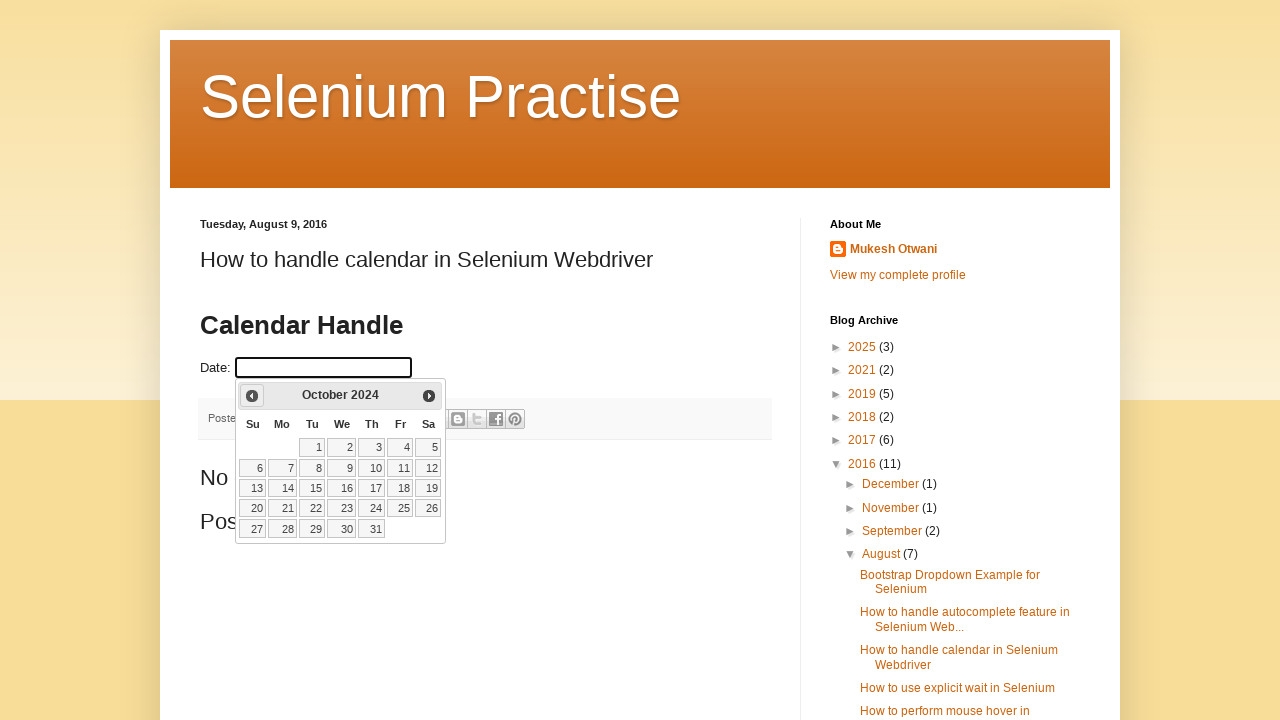

Clicked Prev button to navigate backward from year 2024 at (252, 396) on xpath=//span[text()='Prev']
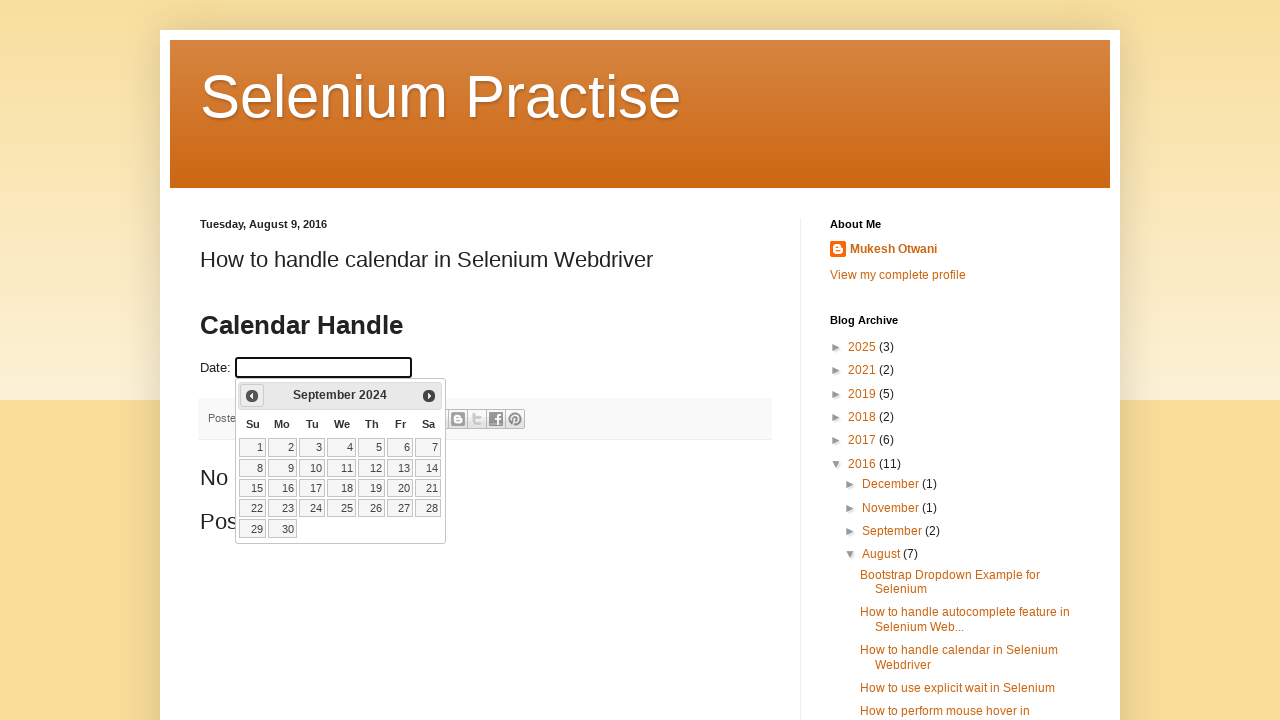

Retrieved updated year: 2024
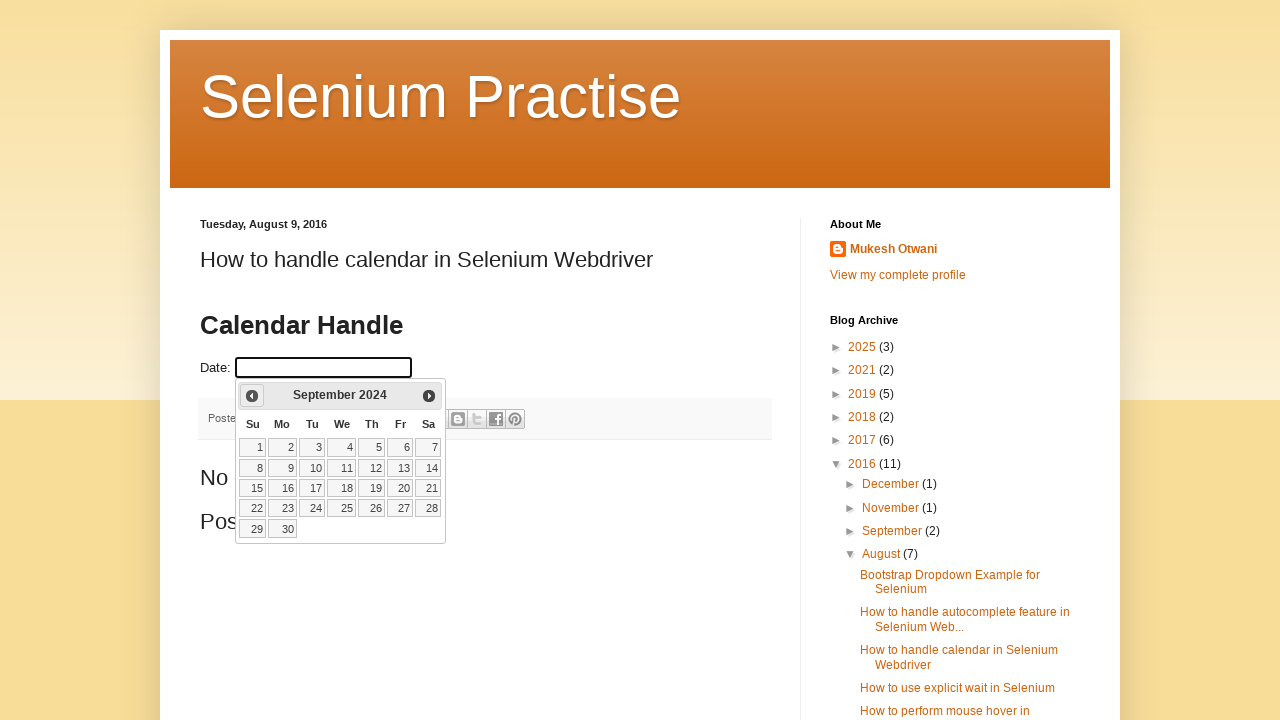

Clicked Prev button to navigate backward from year 2024 at (252, 396) on xpath=//span[text()='Prev']
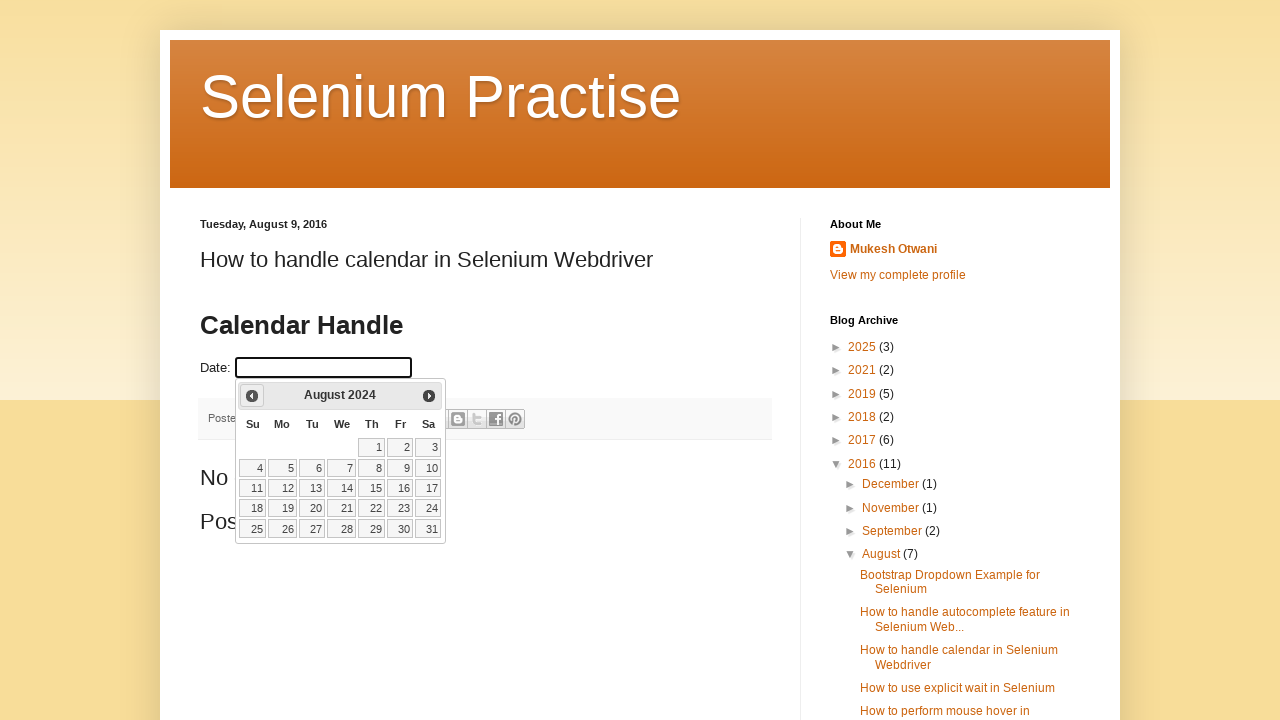

Retrieved updated year: 2024
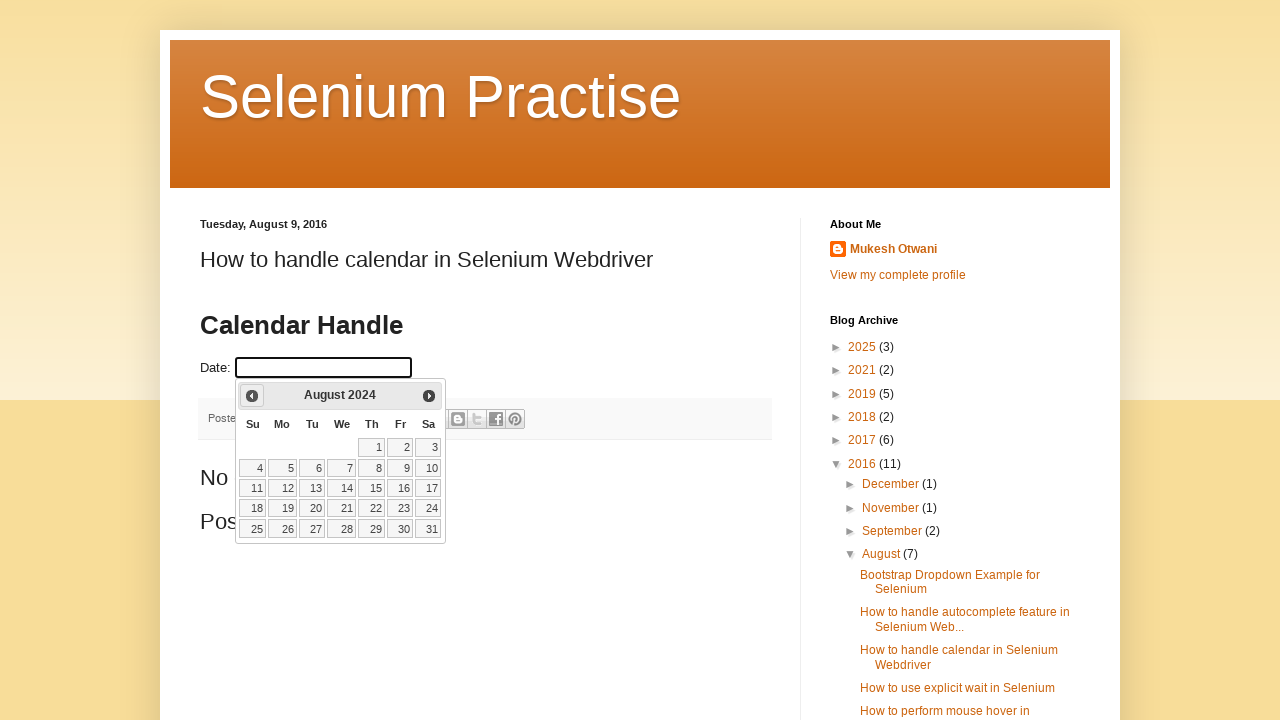

Clicked Prev button to navigate backward from year 2024 at (252, 396) on xpath=//span[text()='Prev']
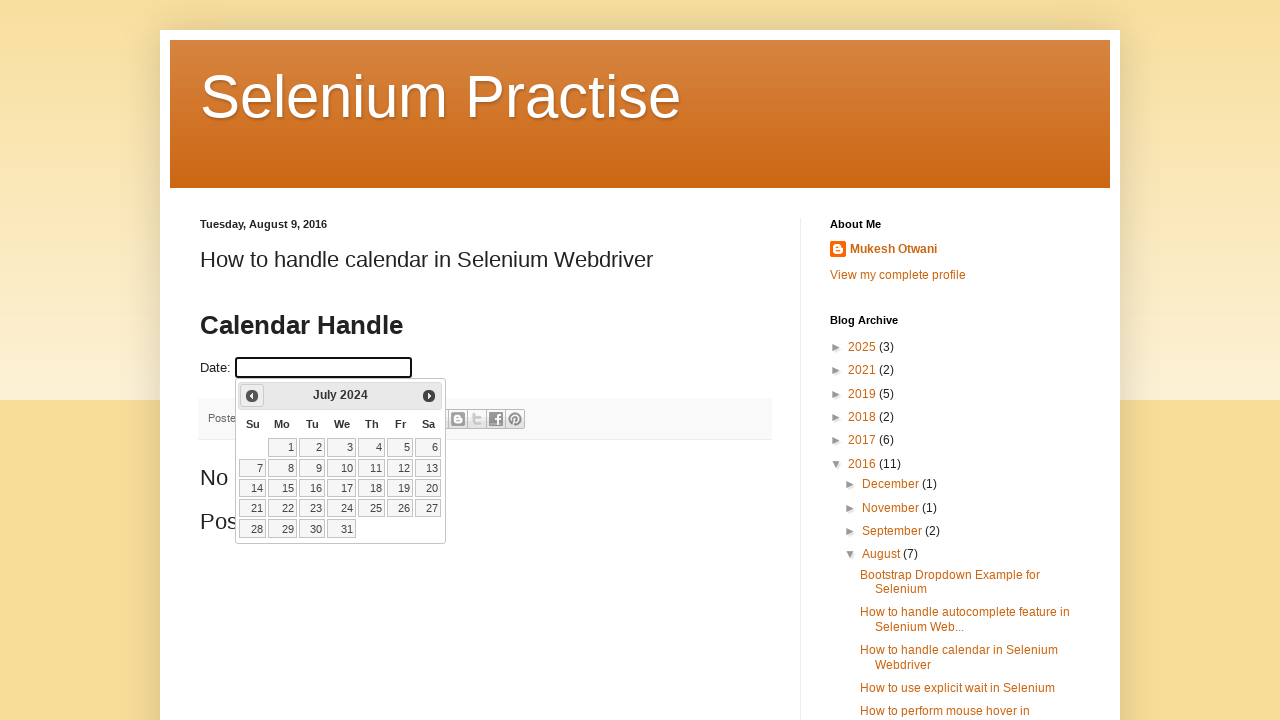

Retrieved updated year: 2024
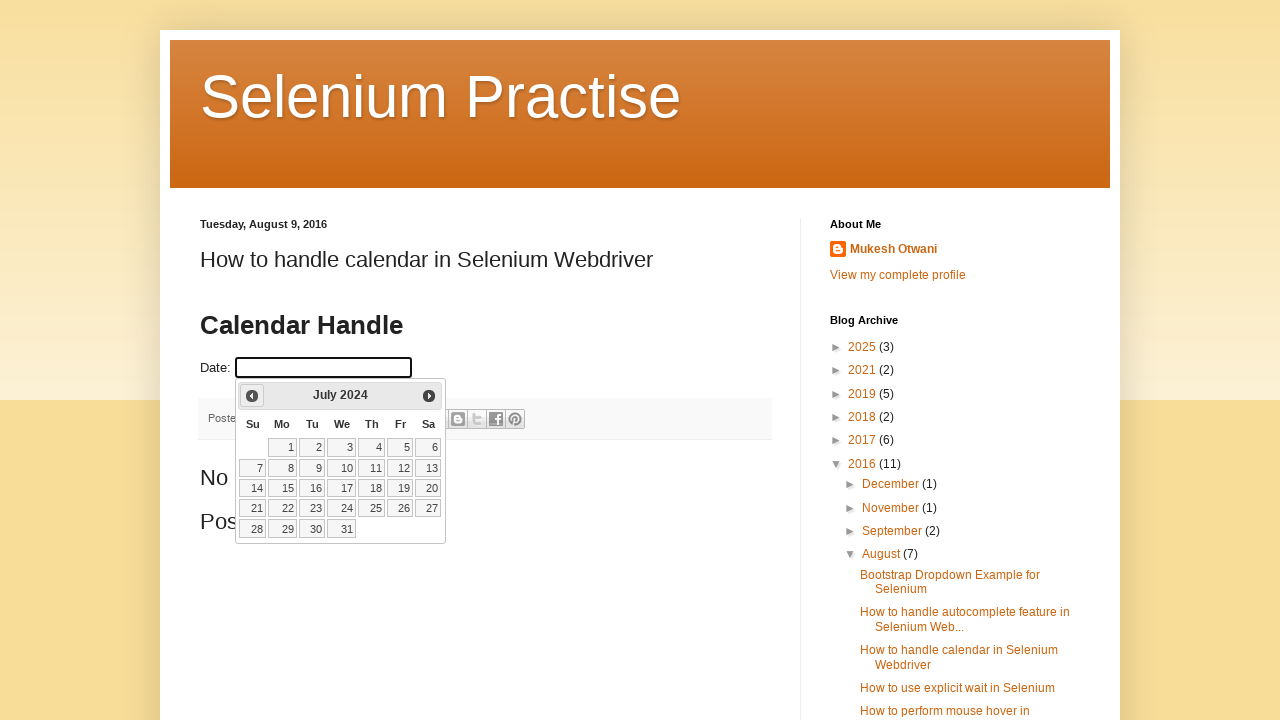

Clicked Prev button to navigate backward from year 2024 at (252, 396) on xpath=//span[text()='Prev']
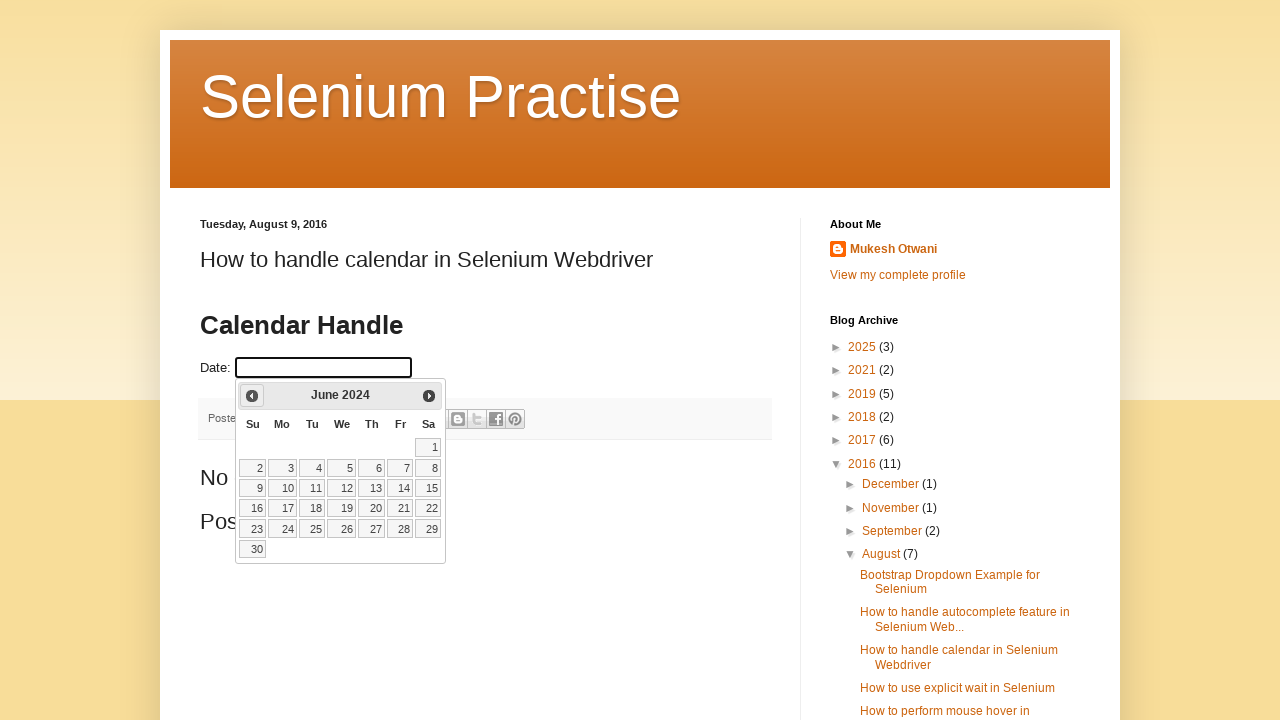

Retrieved updated year: 2024
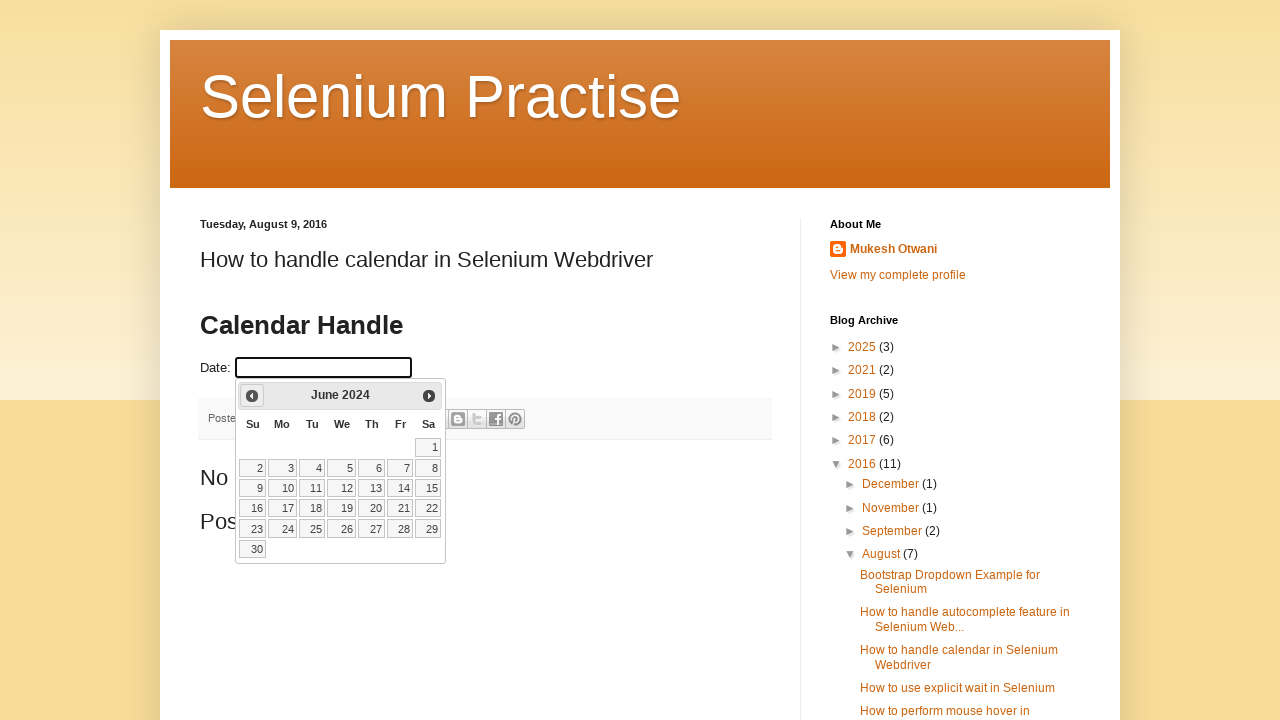

Clicked Prev button to navigate backward from year 2024 at (252, 396) on xpath=//span[text()='Prev']
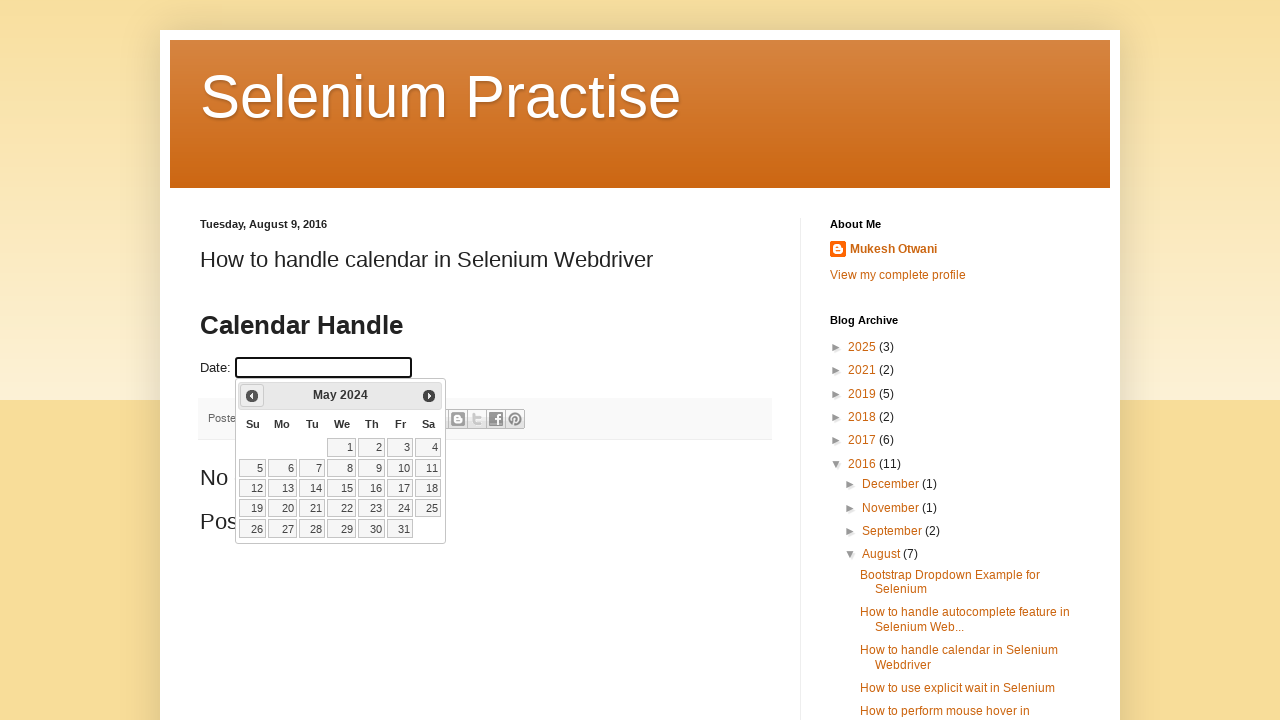

Retrieved updated year: 2024
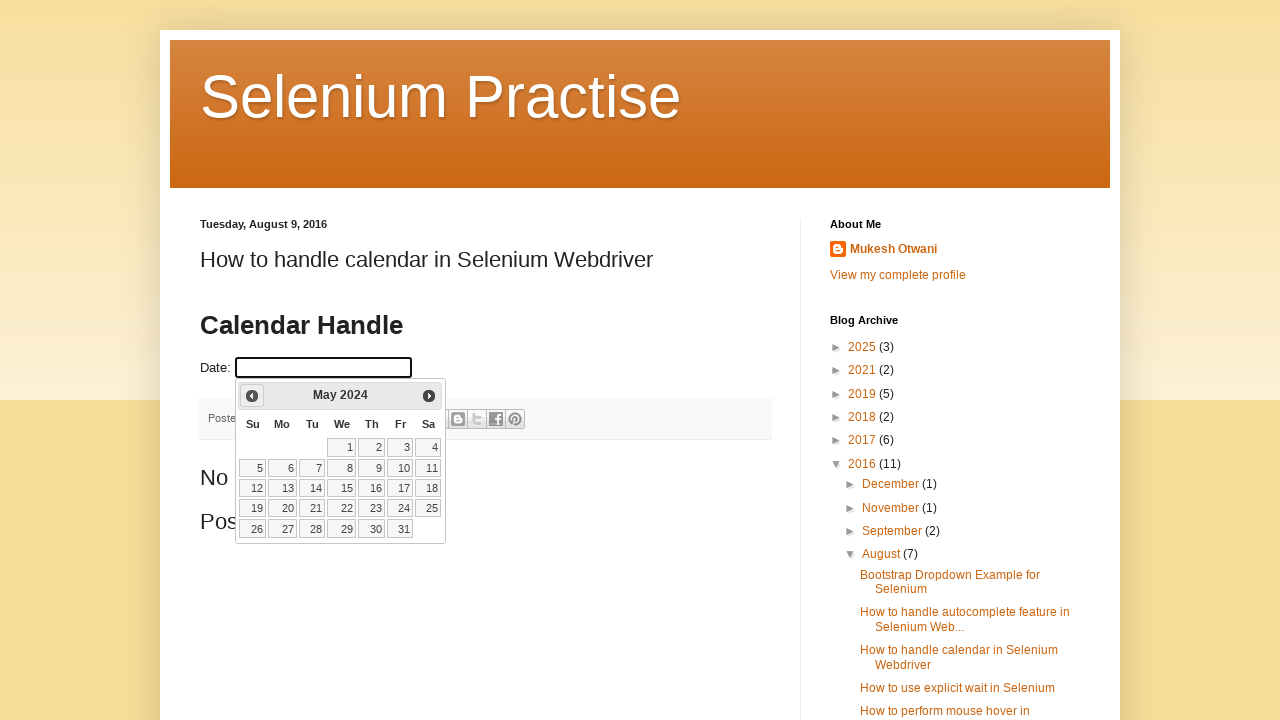

Clicked Prev button to navigate backward from year 2024 at (252, 396) on xpath=//span[text()='Prev']
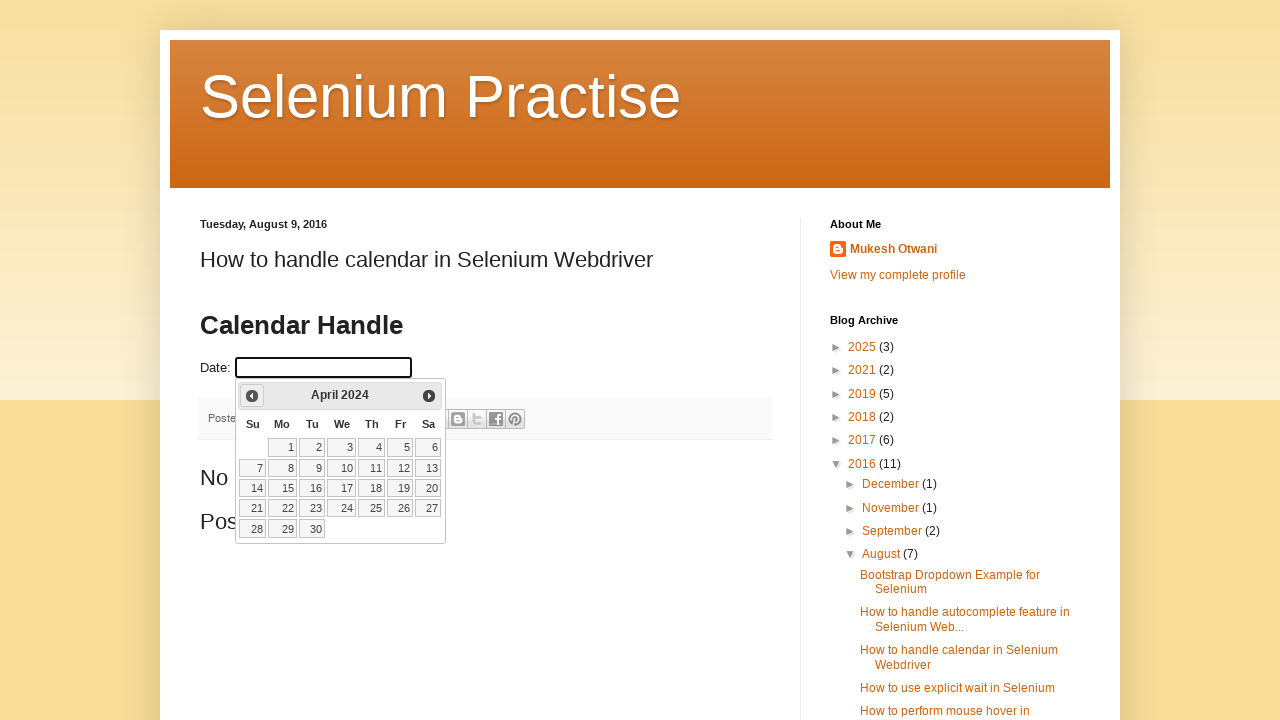

Retrieved updated year: 2024
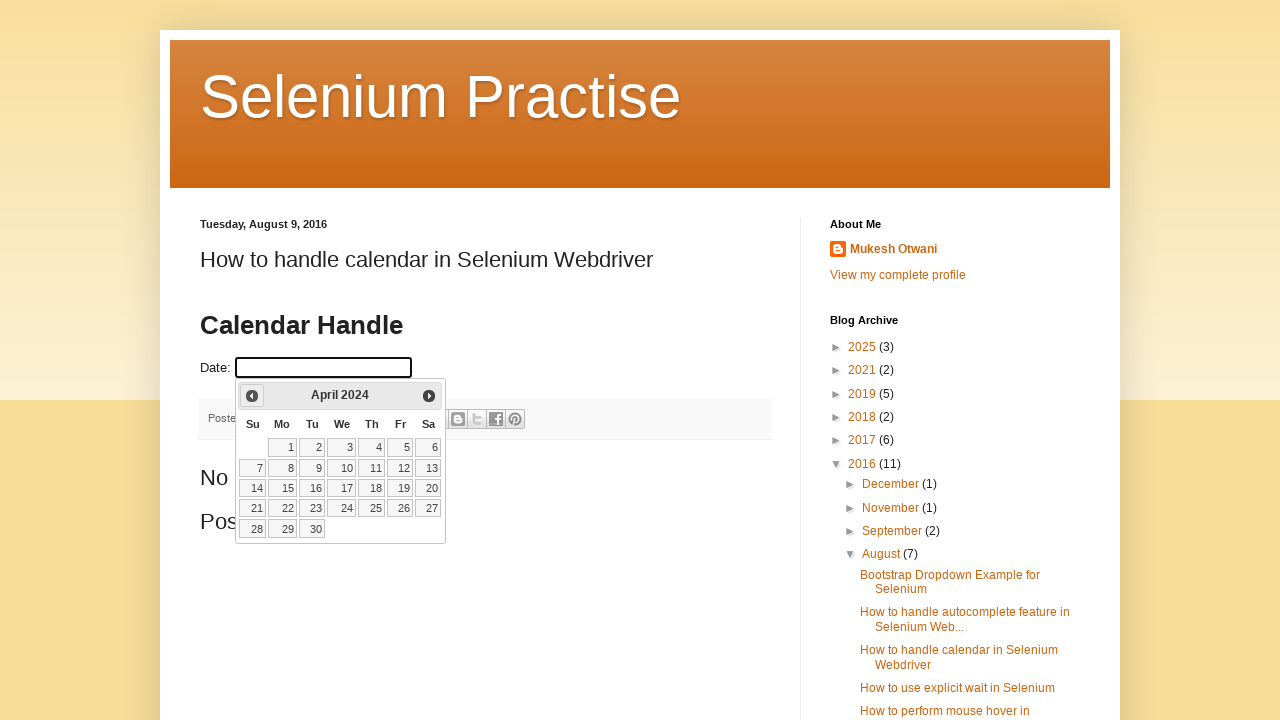

Clicked Prev button to navigate backward from year 2024 at (252, 396) on xpath=//span[text()='Prev']
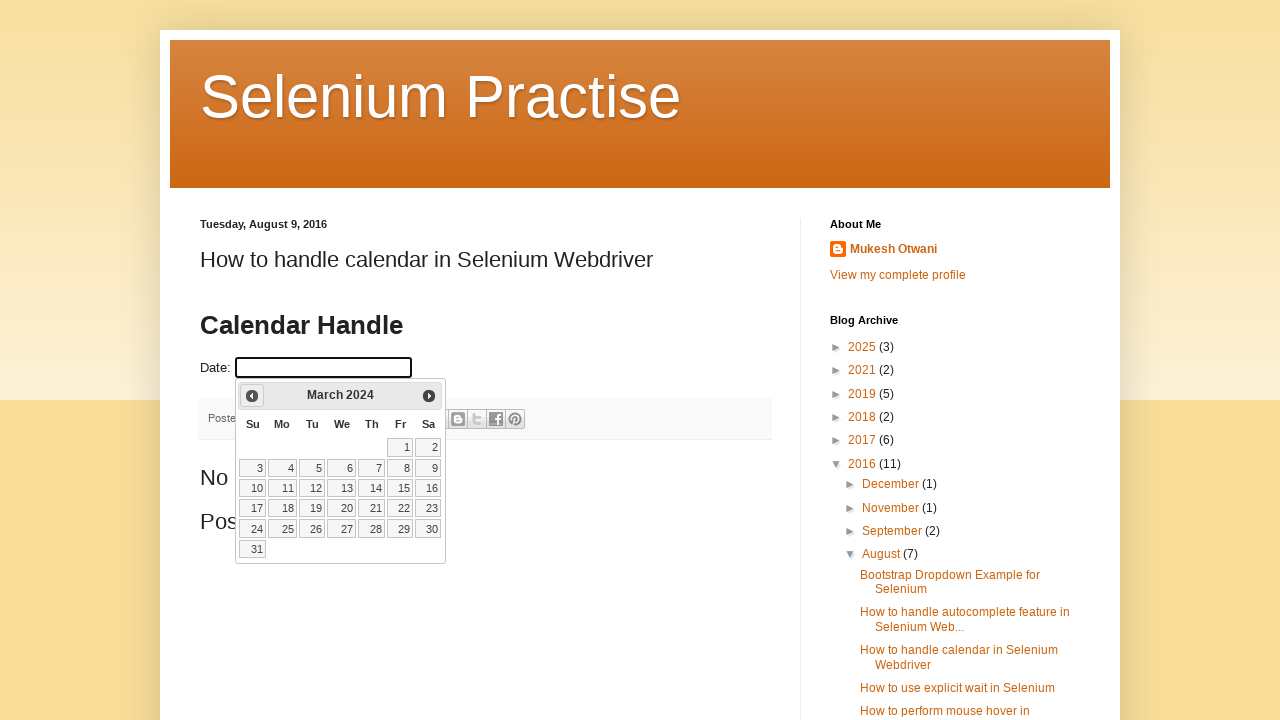

Retrieved updated year: 2024
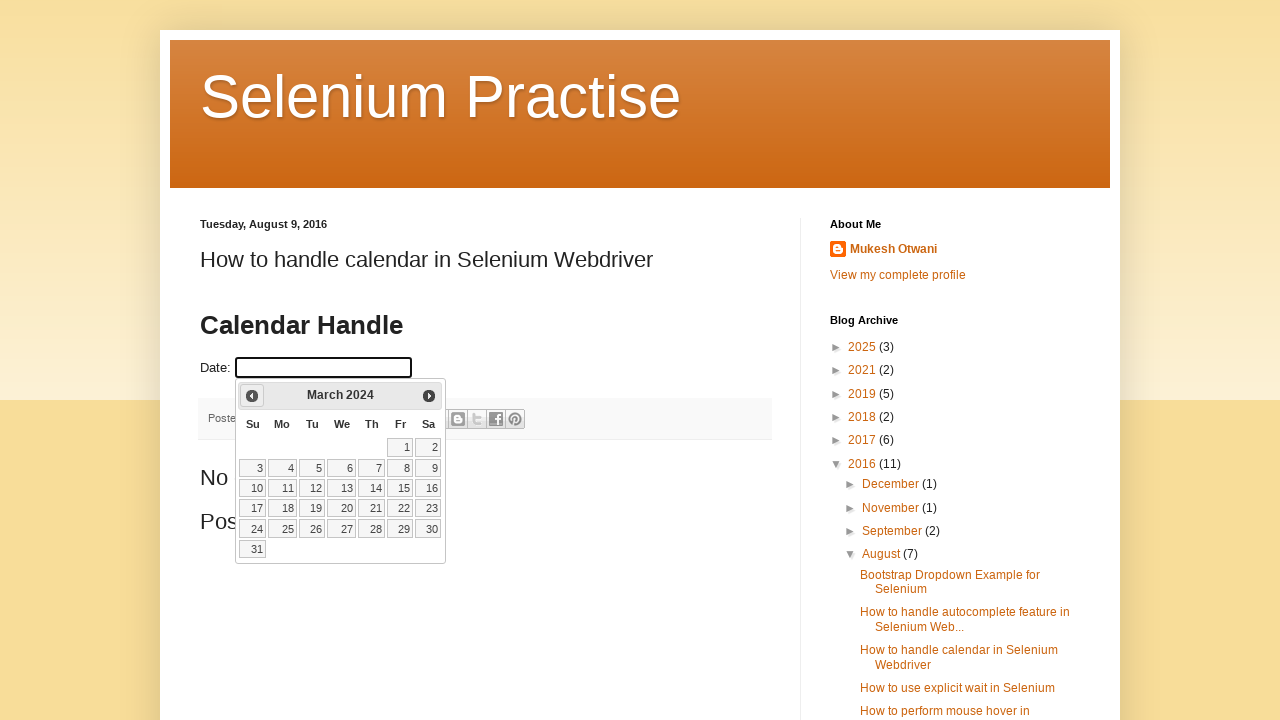

Clicked Prev button to navigate backward from year 2024 at (252, 396) on xpath=//span[text()='Prev']
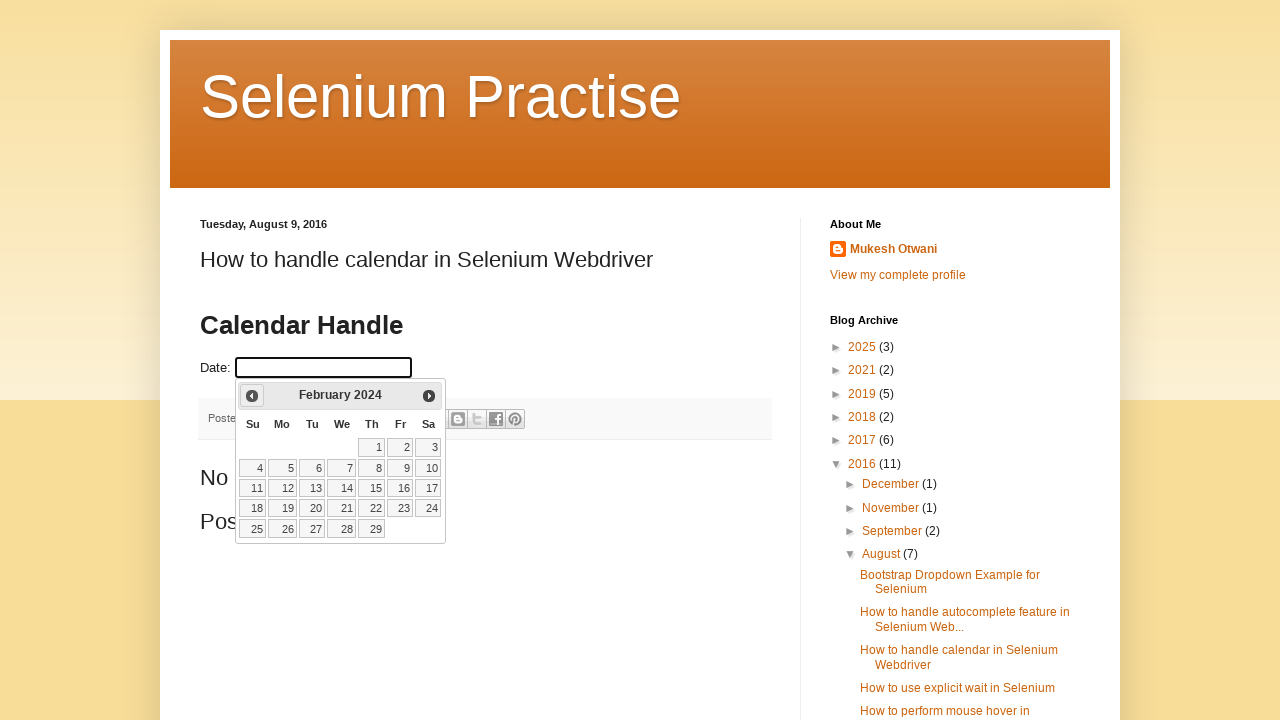

Retrieved updated year: 2024
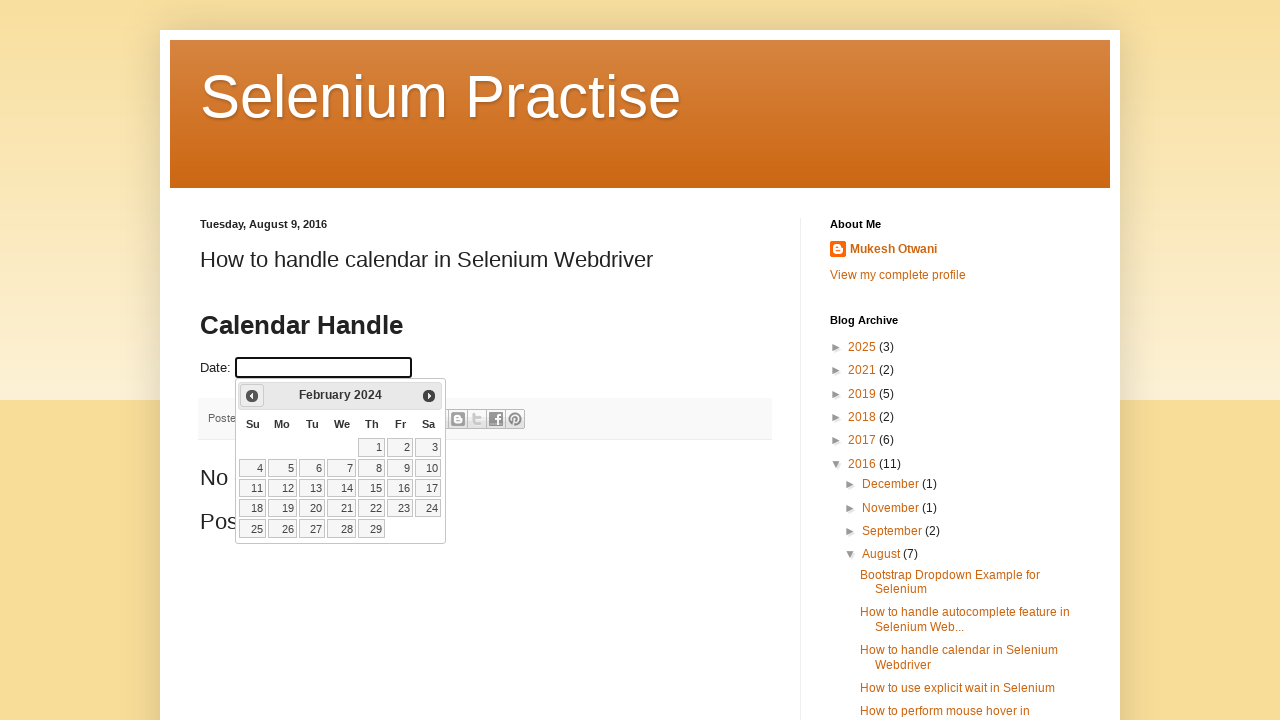

Clicked Prev button to navigate backward from year 2024 at (252, 396) on xpath=//span[text()='Prev']
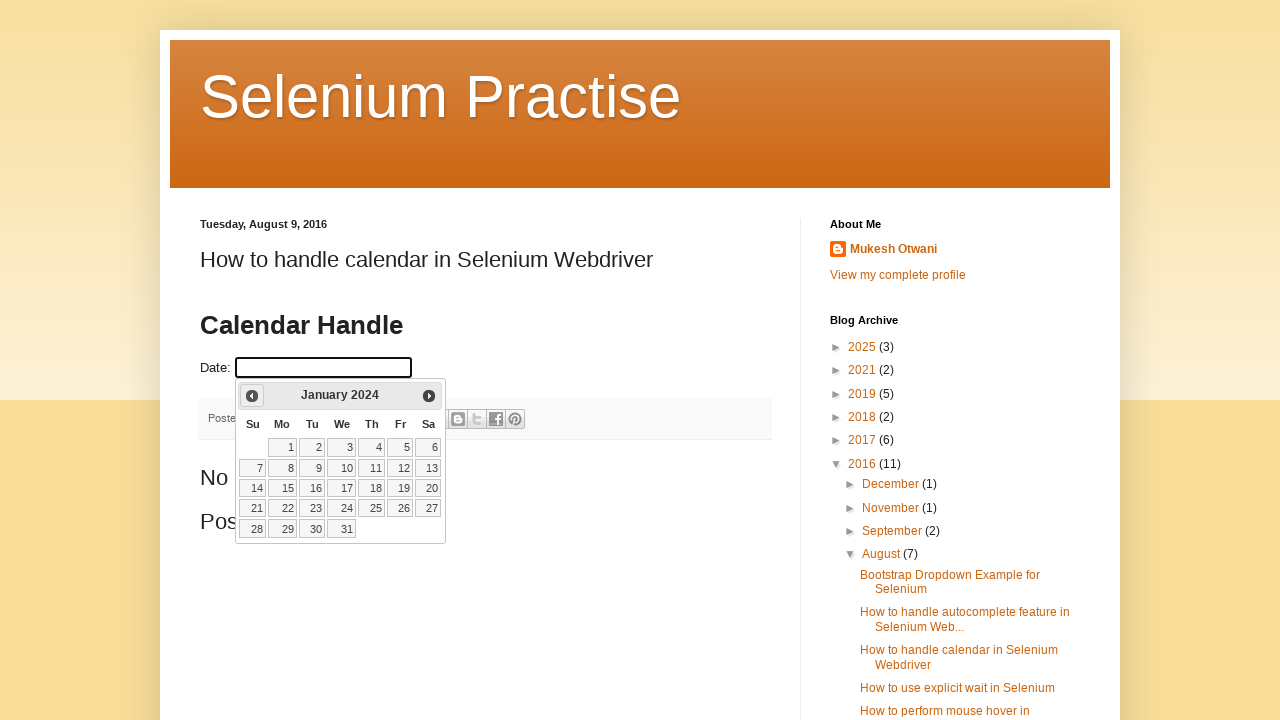

Retrieved updated year: 2024
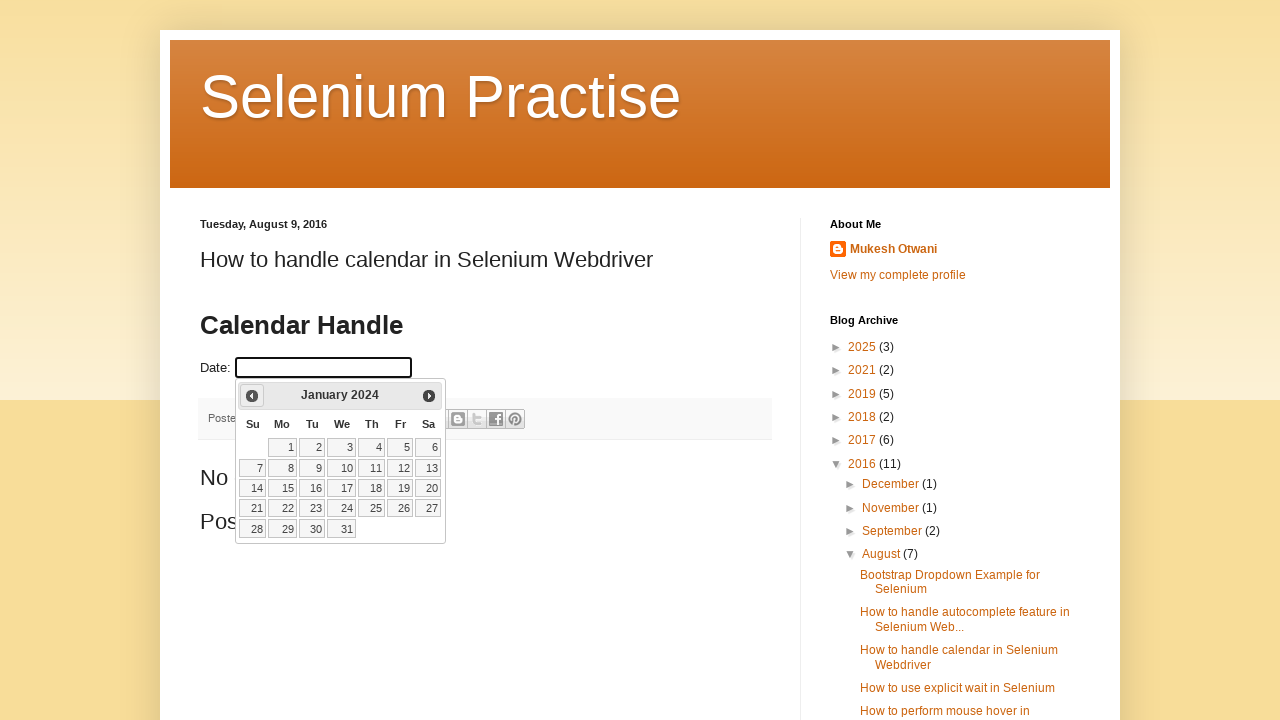

Clicked Prev button to navigate backward from year 2024 at (252, 396) on xpath=//span[text()='Prev']
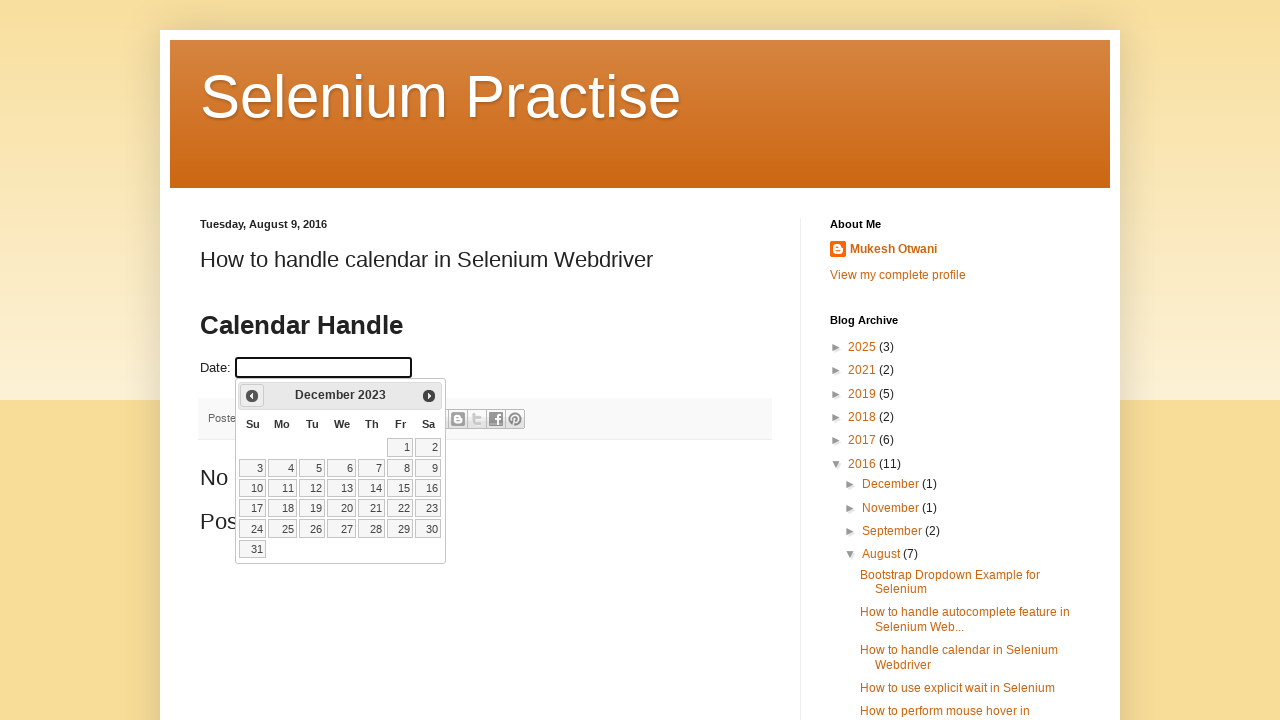

Retrieved updated year: 2023
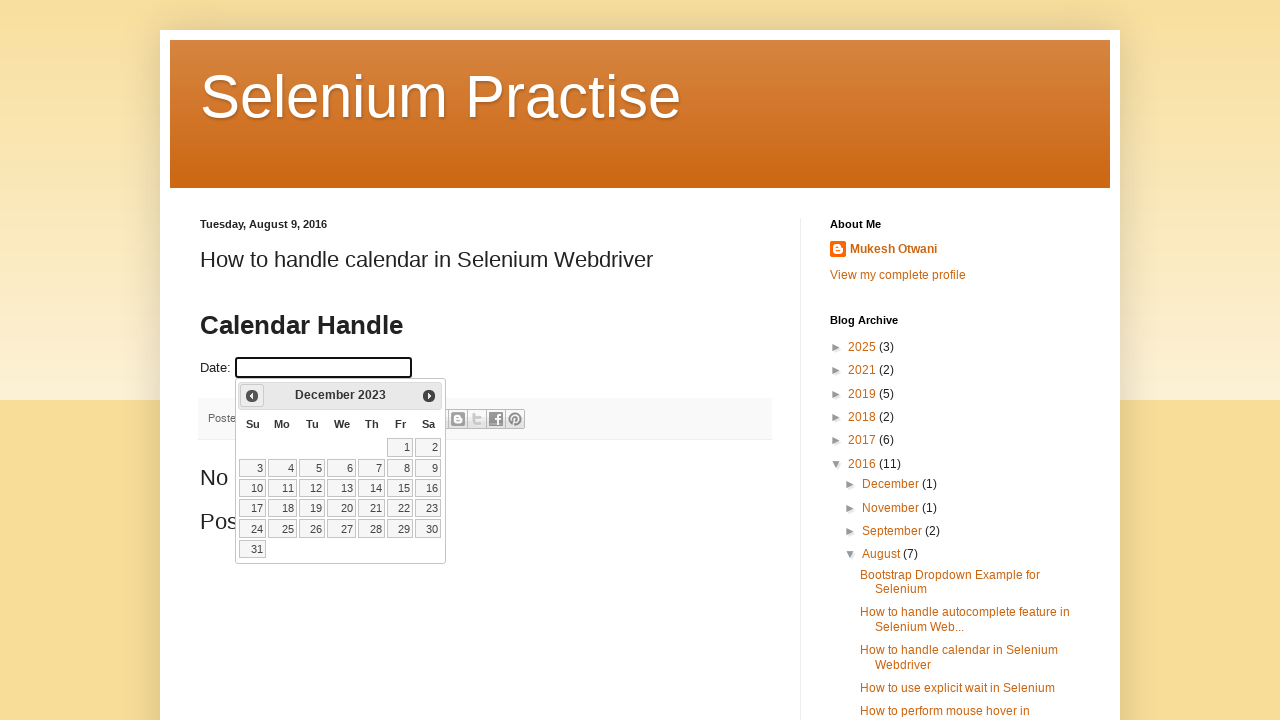

Clicked Prev button to navigate backward from year 2023 at (252, 396) on xpath=//span[text()='Prev']
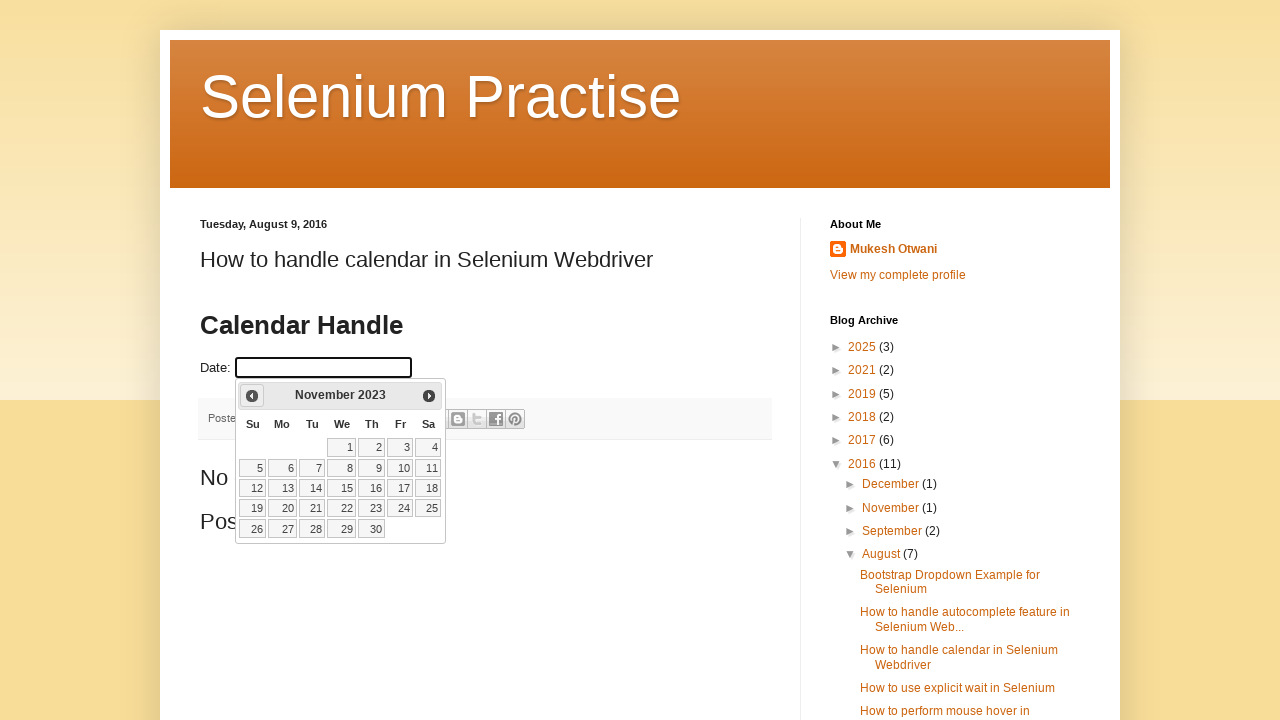

Retrieved updated year: 2023
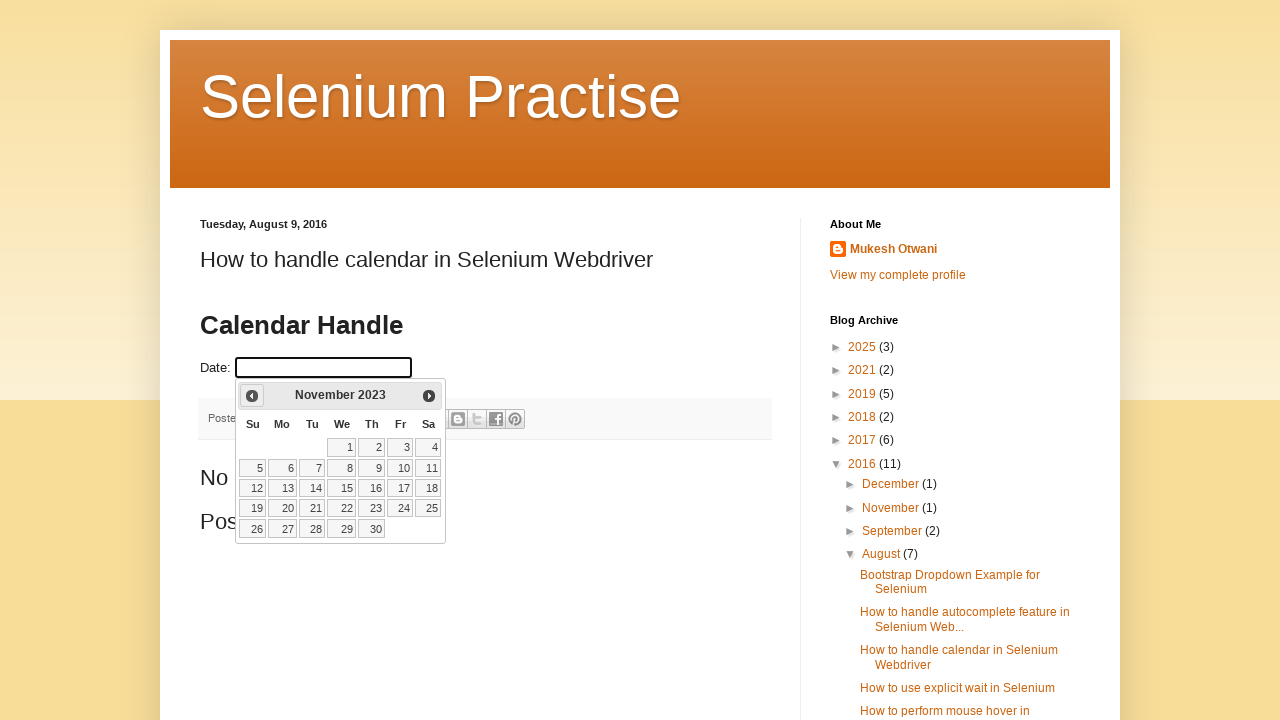

Clicked Prev button to navigate backward from year 2023 at (252, 396) on xpath=//span[text()='Prev']
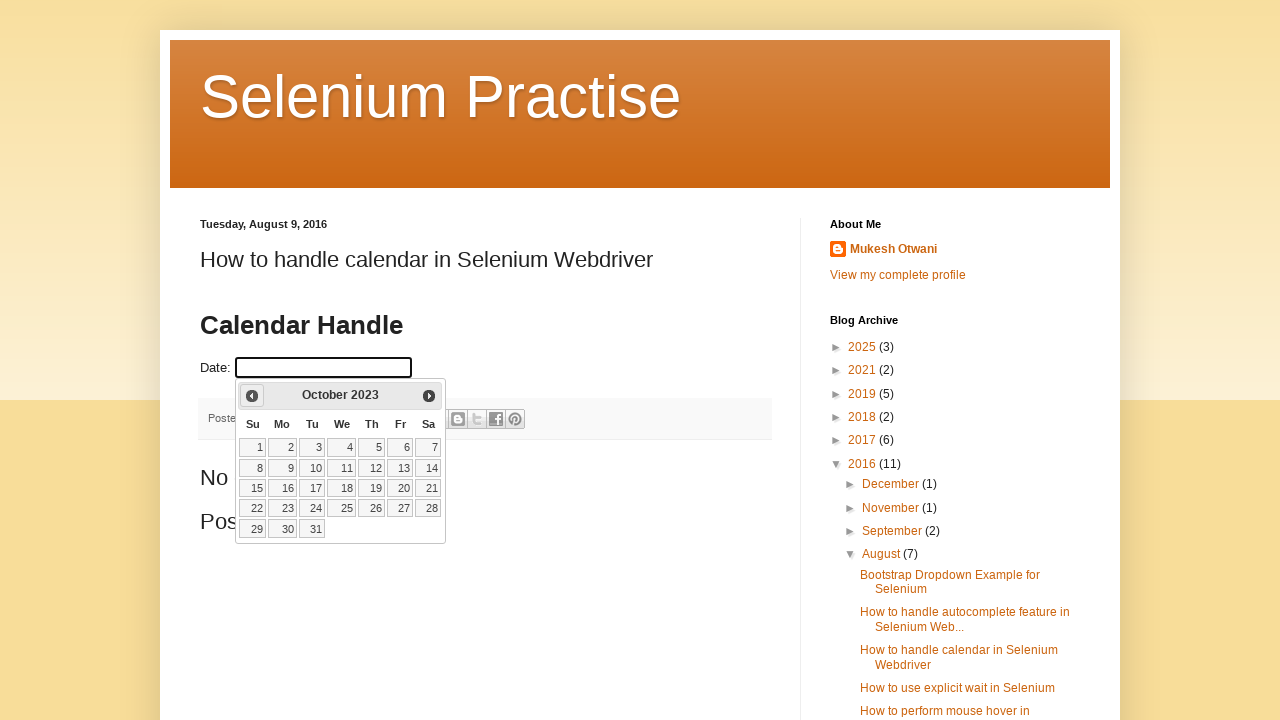

Retrieved updated year: 2023
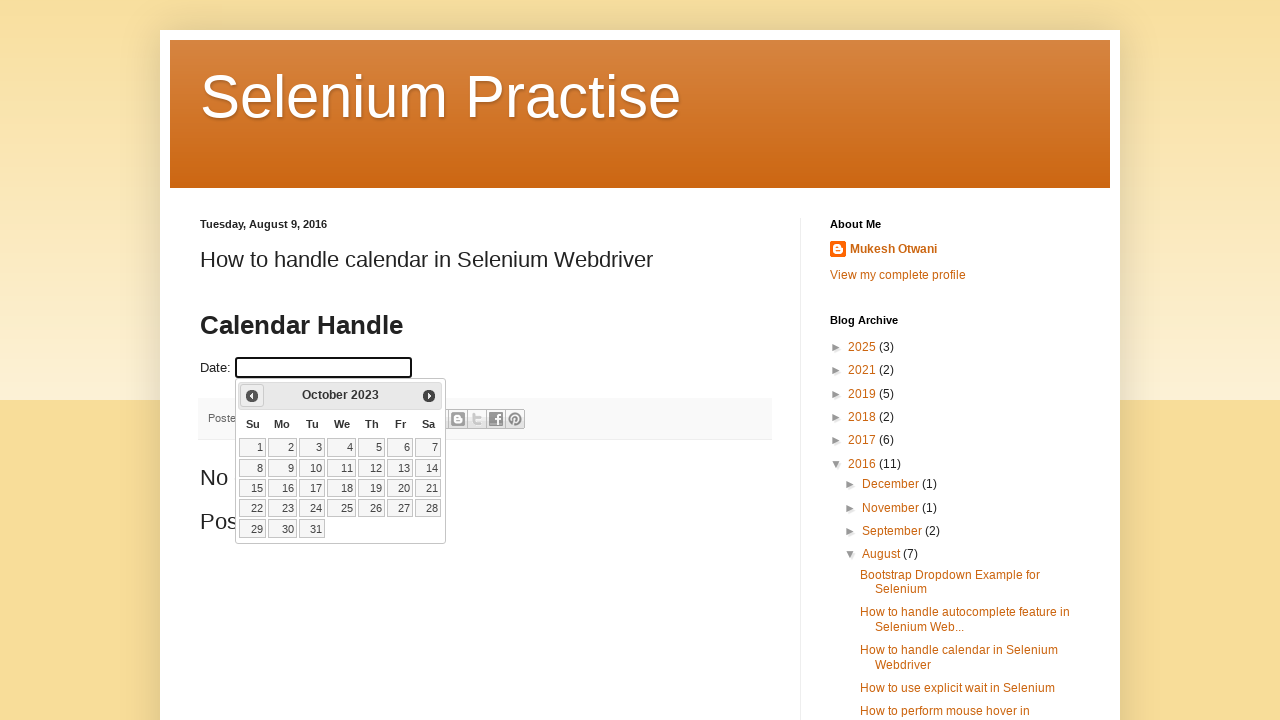

Clicked Prev button to navigate backward from year 2023 at (252, 396) on xpath=//span[text()='Prev']
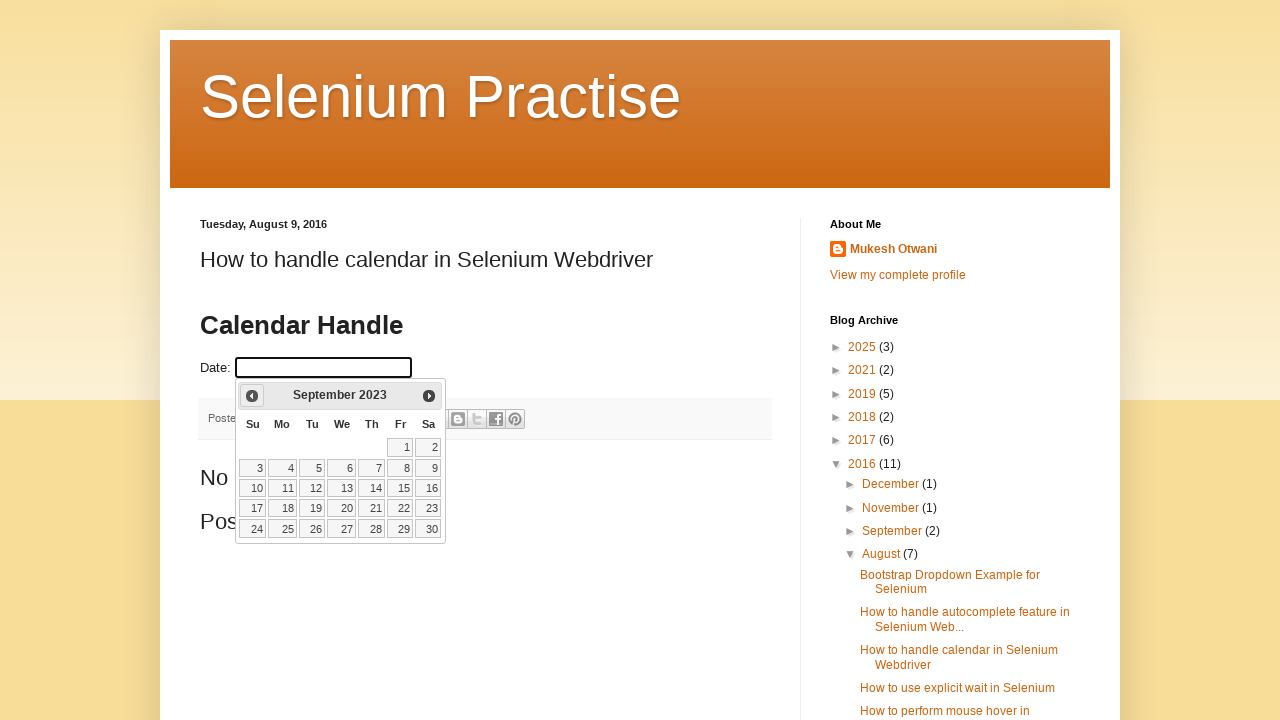

Retrieved updated year: 2023
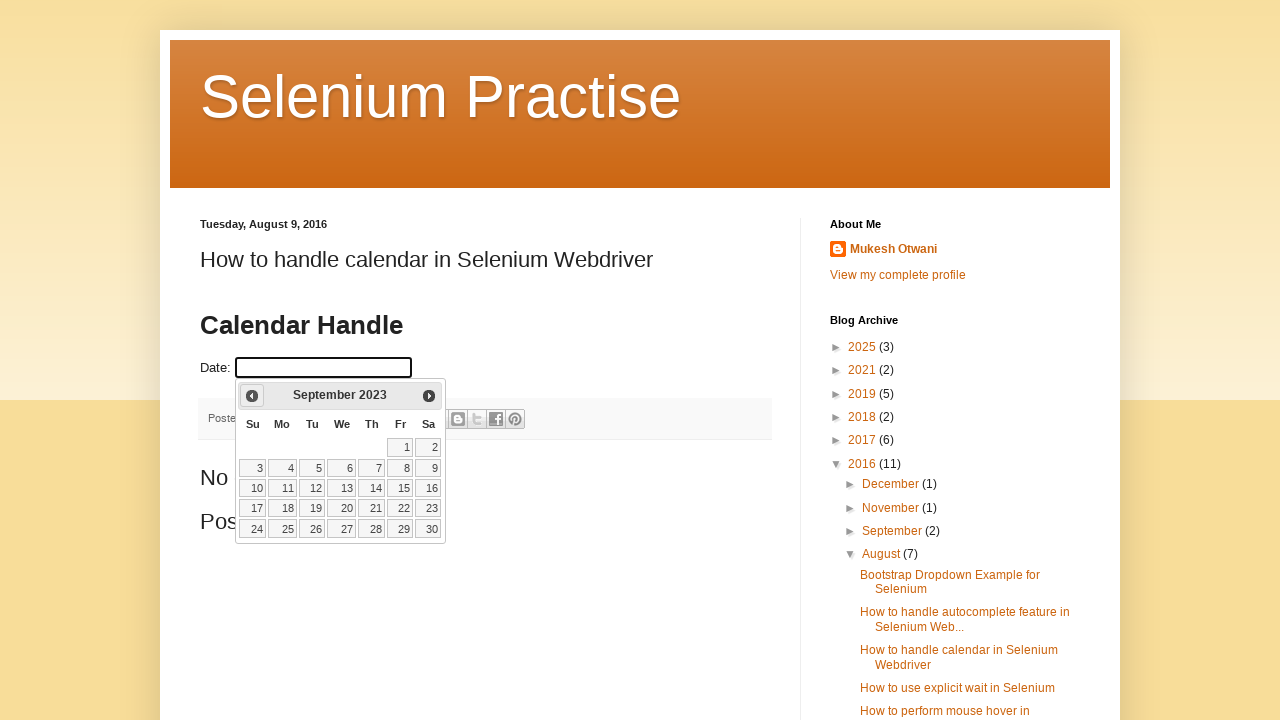

Clicked Prev button to navigate backward from year 2023 at (252, 396) on xpath=//span[text()='Prev']
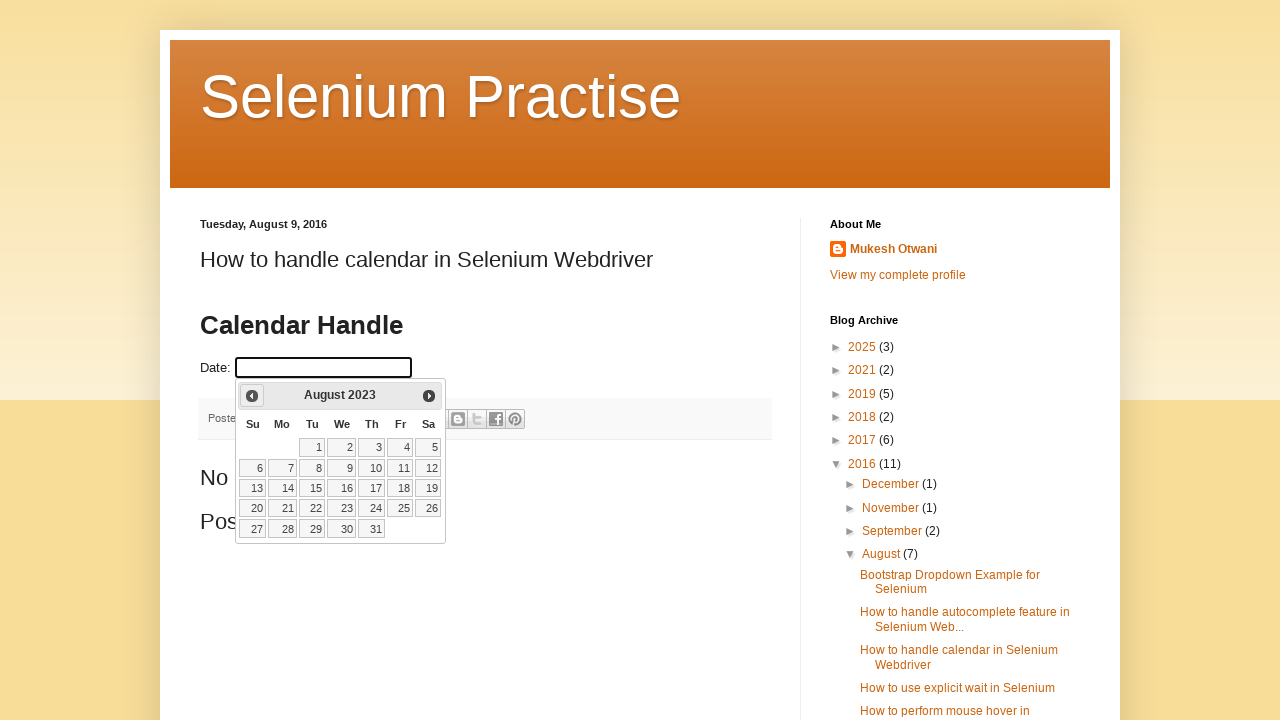

Retrieved updated year: 2023
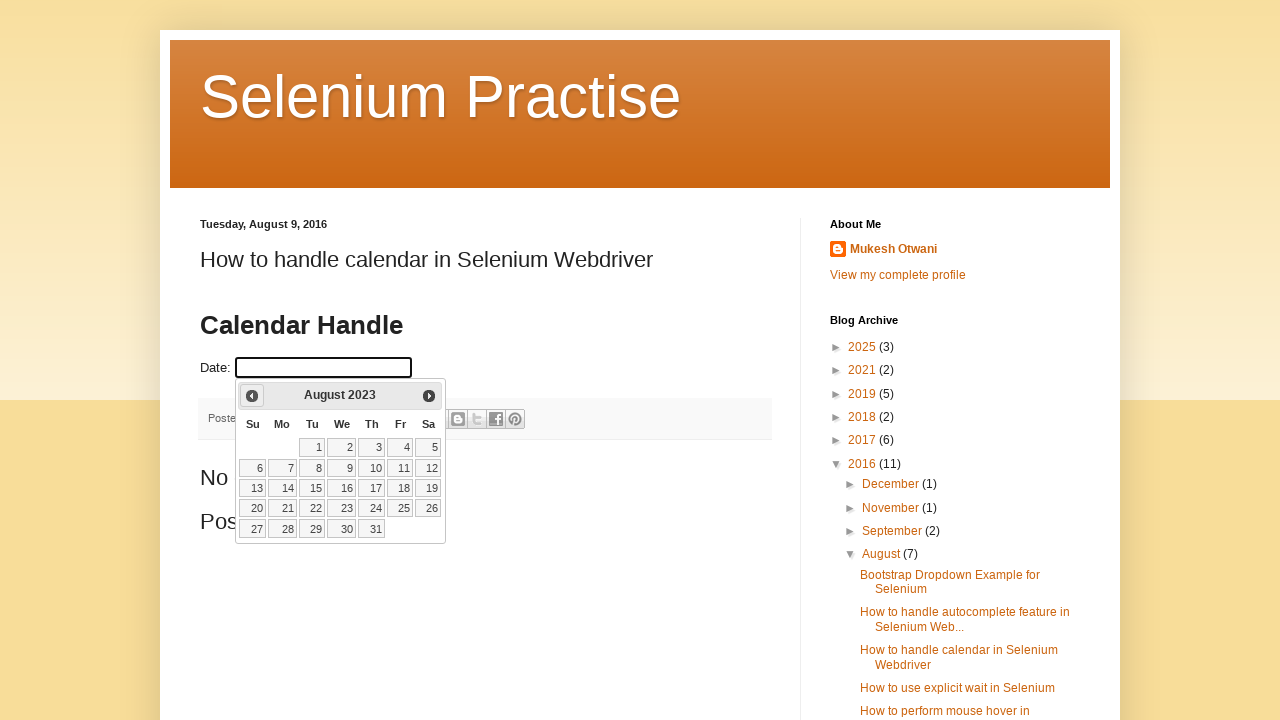

Clicked Prev button to navigate backward from year 2023 at (252, 396) on xpath=//span[text()='Prev']
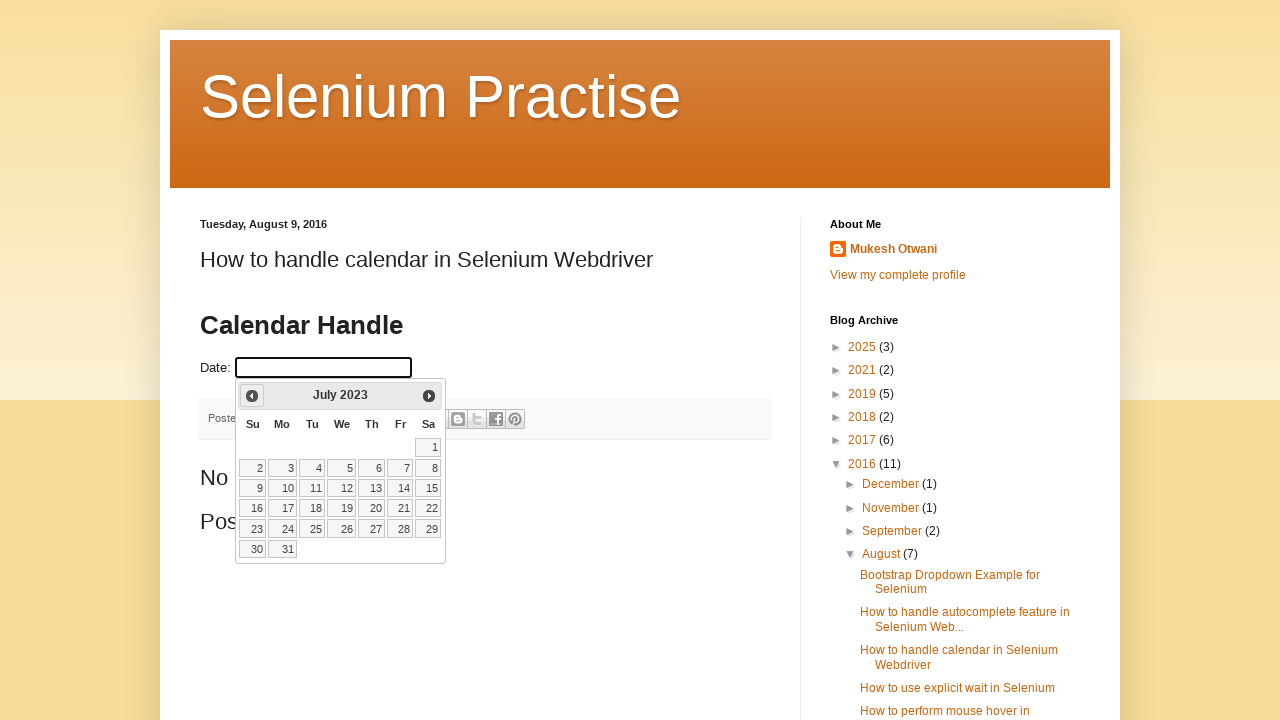

Retrieved updated year: 2023
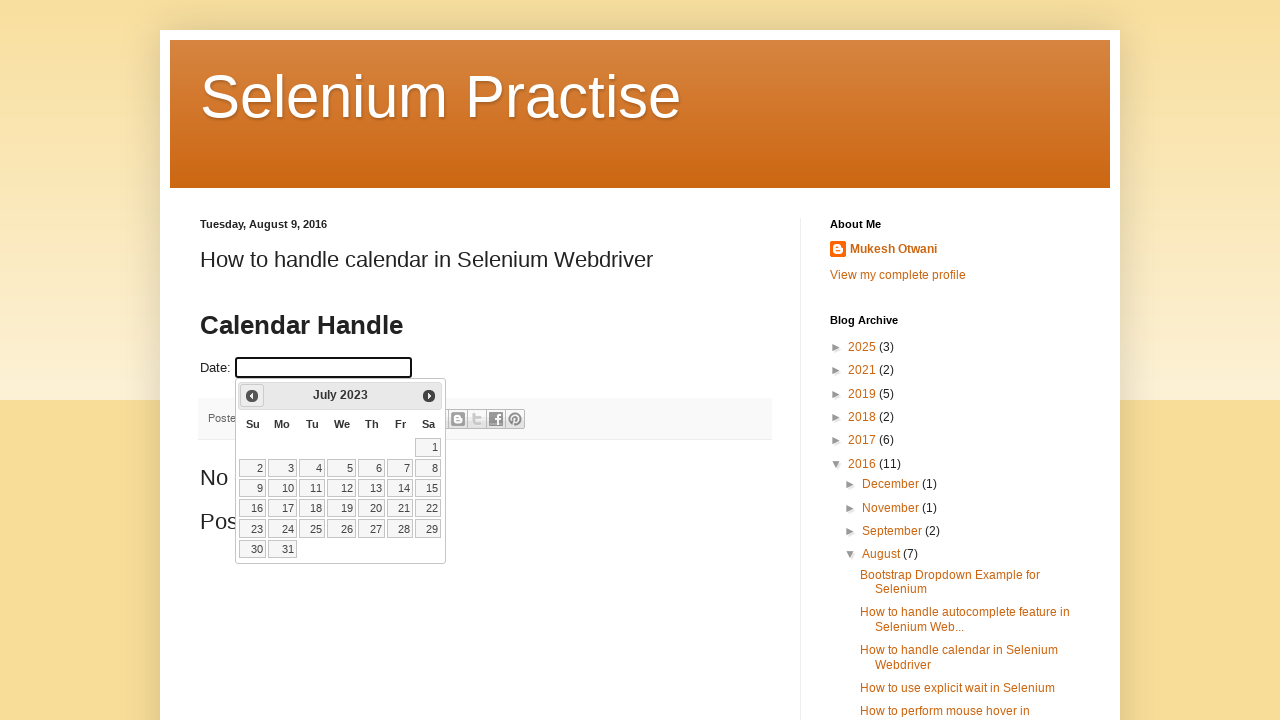

Clicked Prev button to navigate backward from year 2023 at (252, 396) on xpath=//span[text()='Prev']
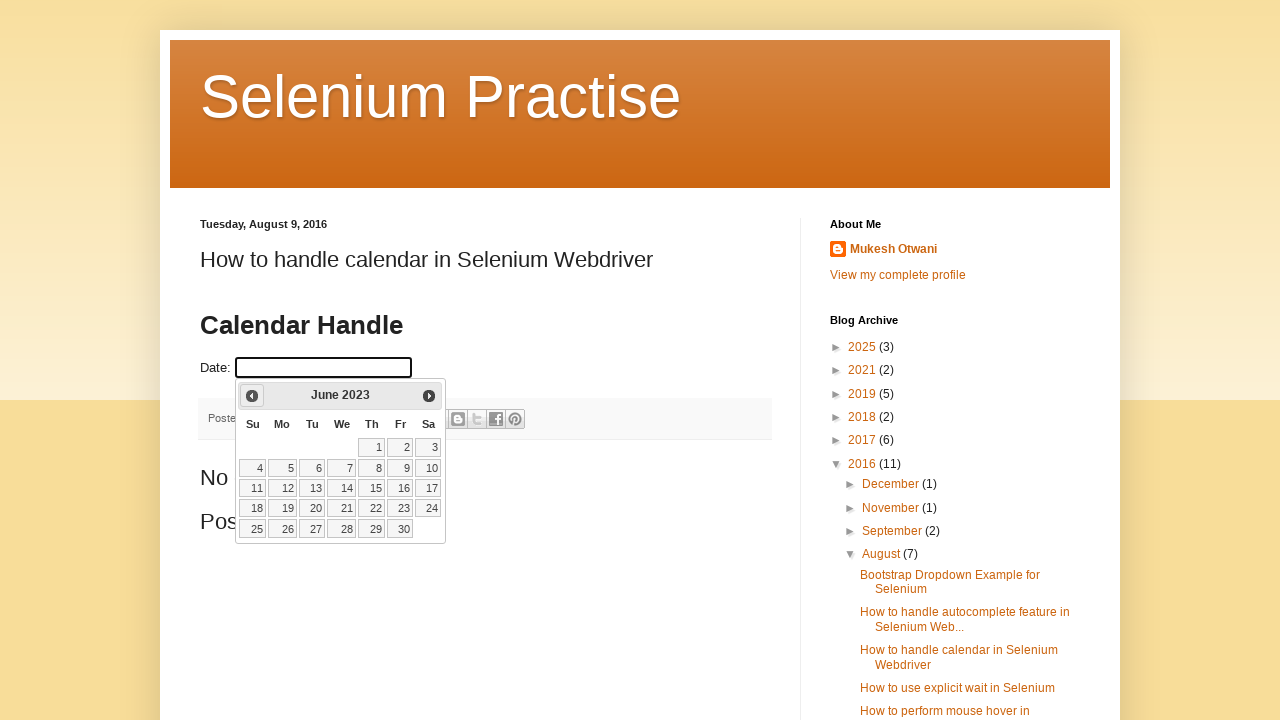

Retrieved updated year: 2023
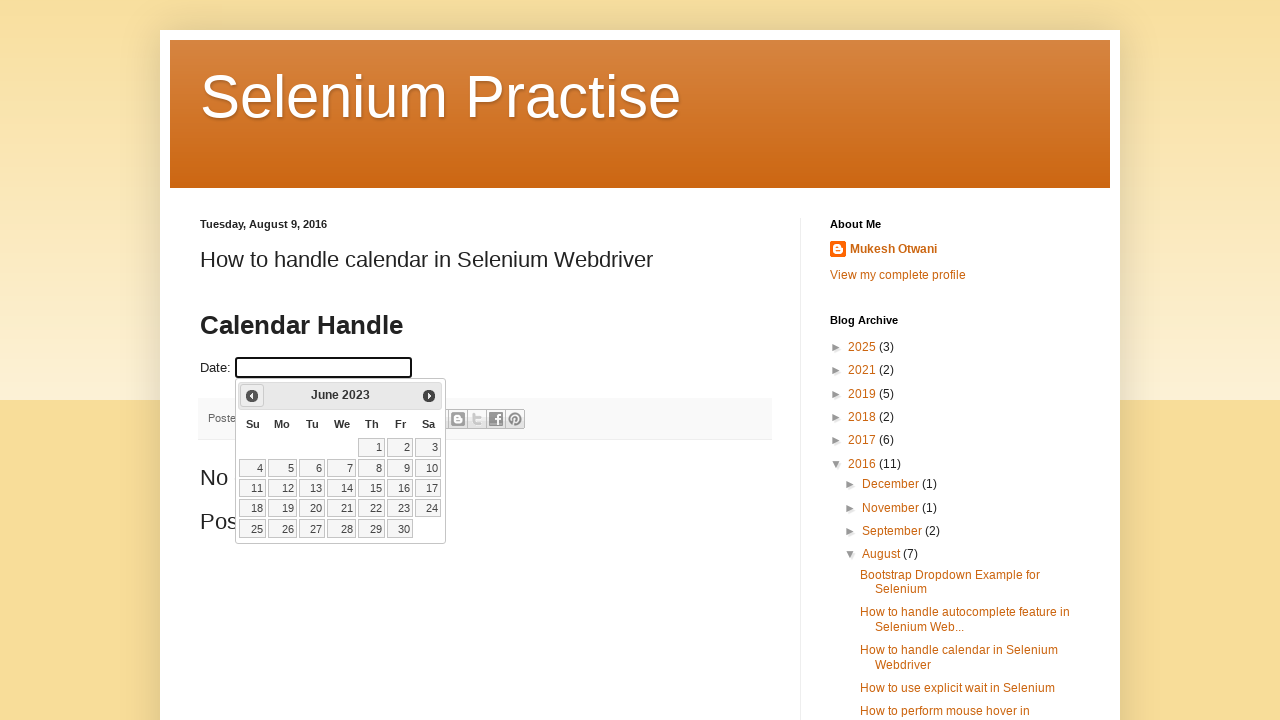

Clicked Prev button to navigate backward from year 2023 at (252, 396) on xpath=//span[text()='Prev']
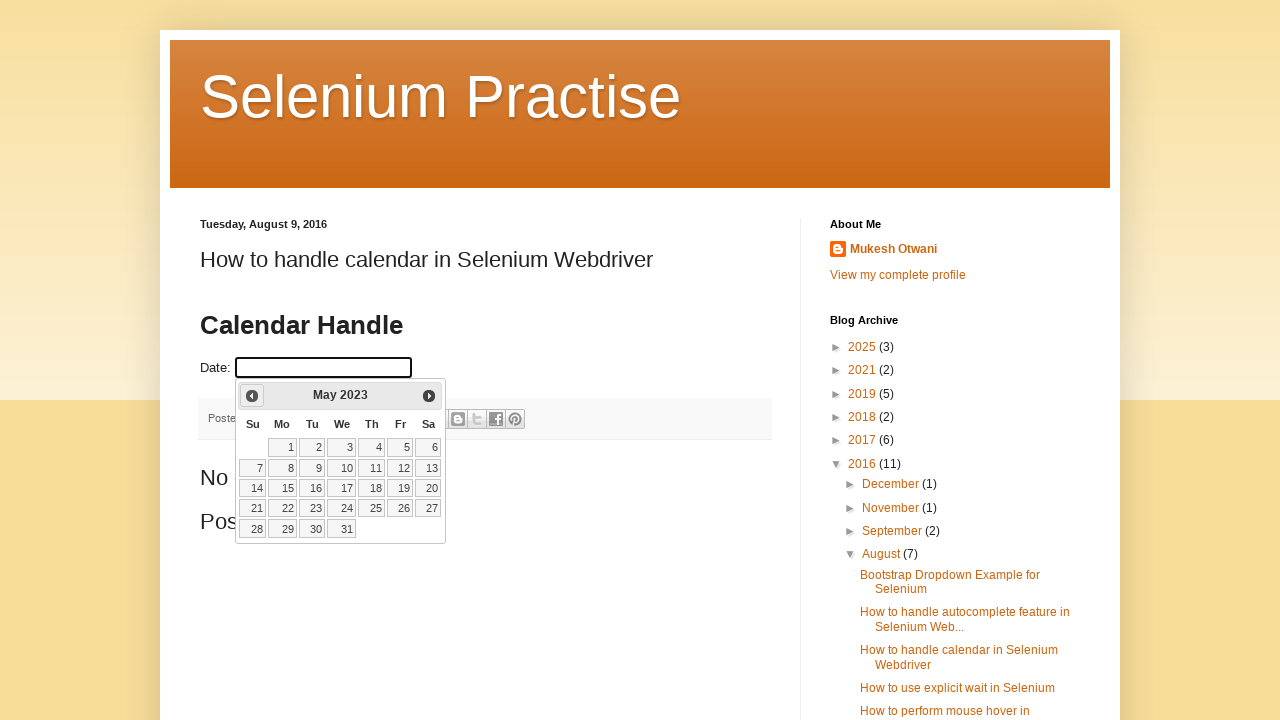

Retrieved updated year: 2023
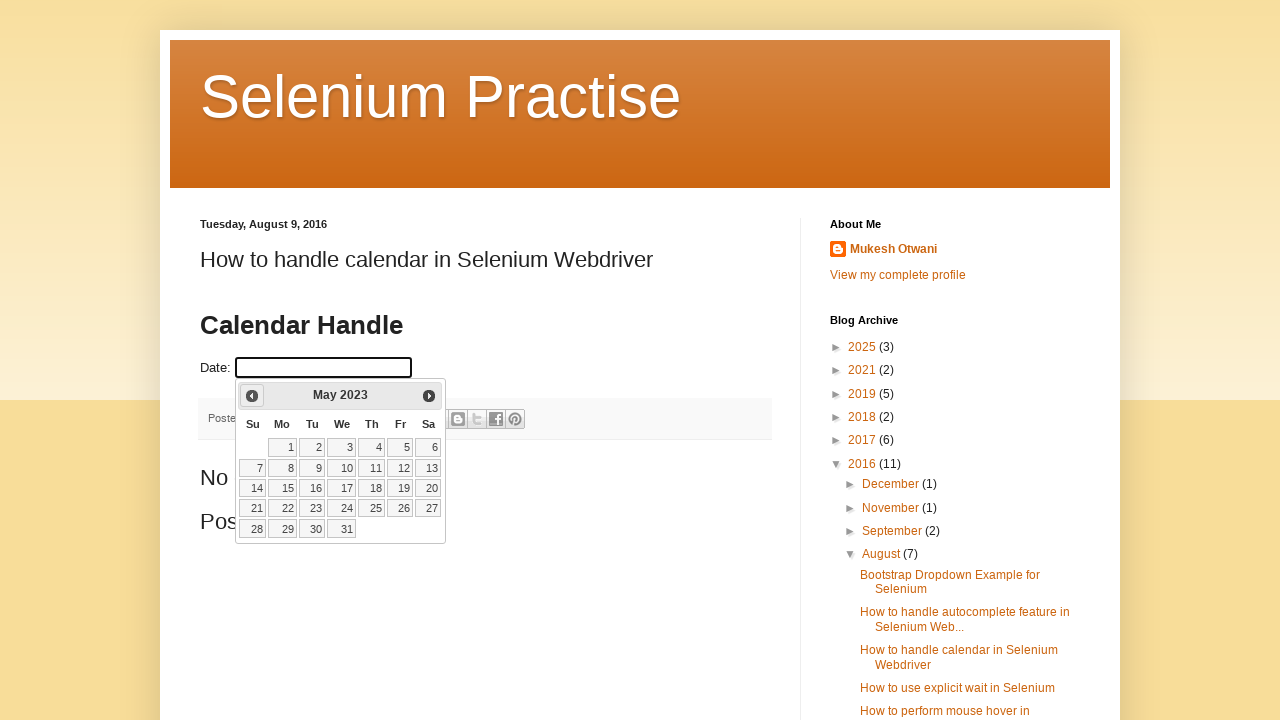

Clicked Prev button to navigate backward from year 2023 at (252, 396) on xpath=//span[text()='Prev']
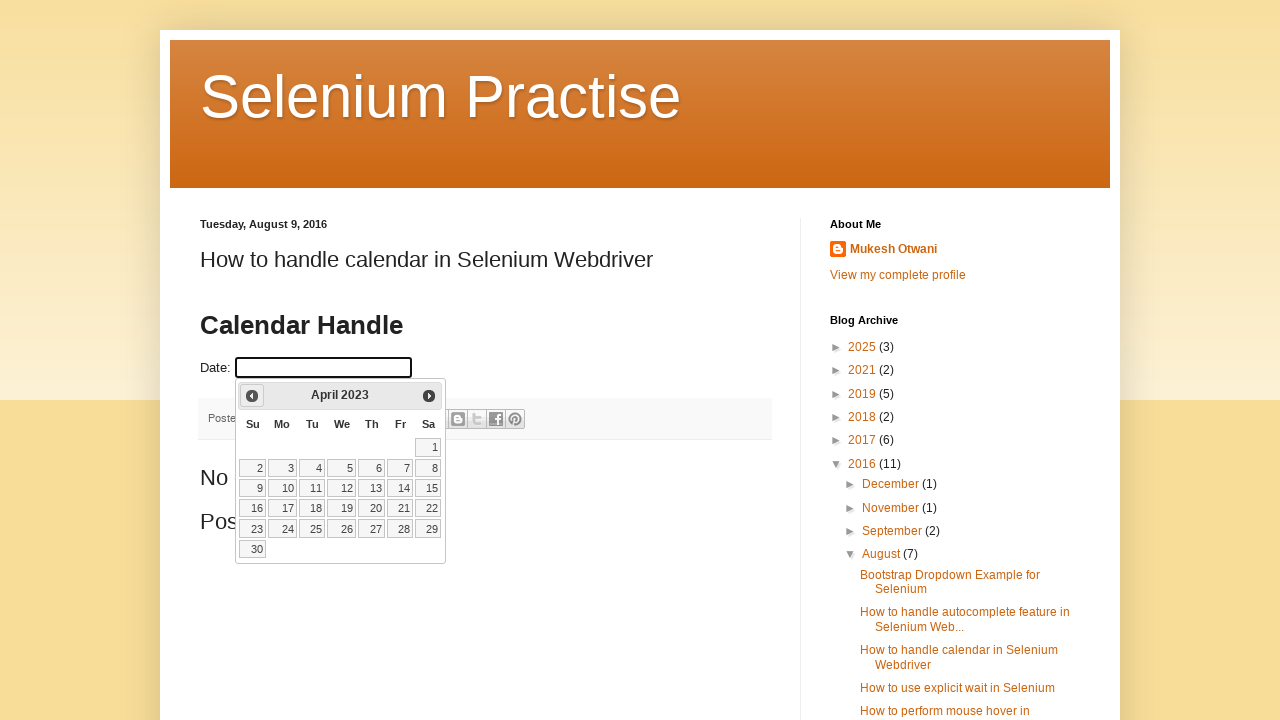

Retrieved updated year: 2023
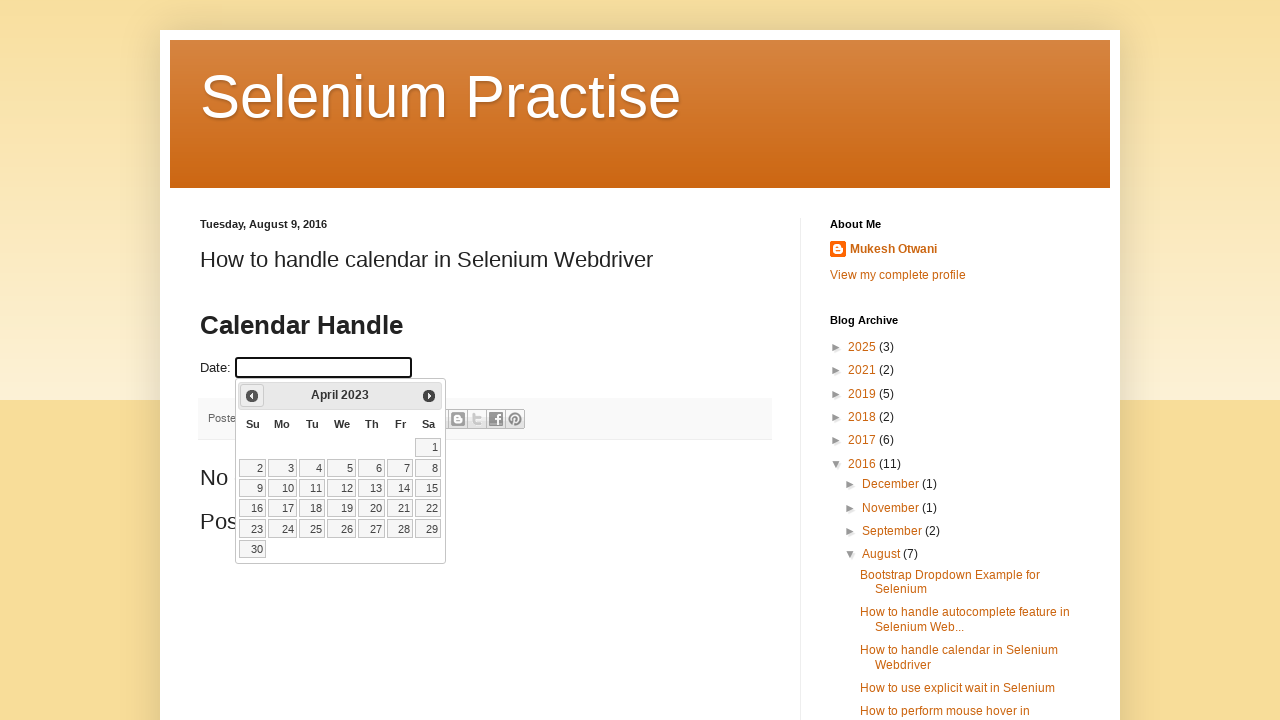

Clicked Prev button to navigate backward from year 2023 at (252, 396) on xpath=//span[text()='Prev']
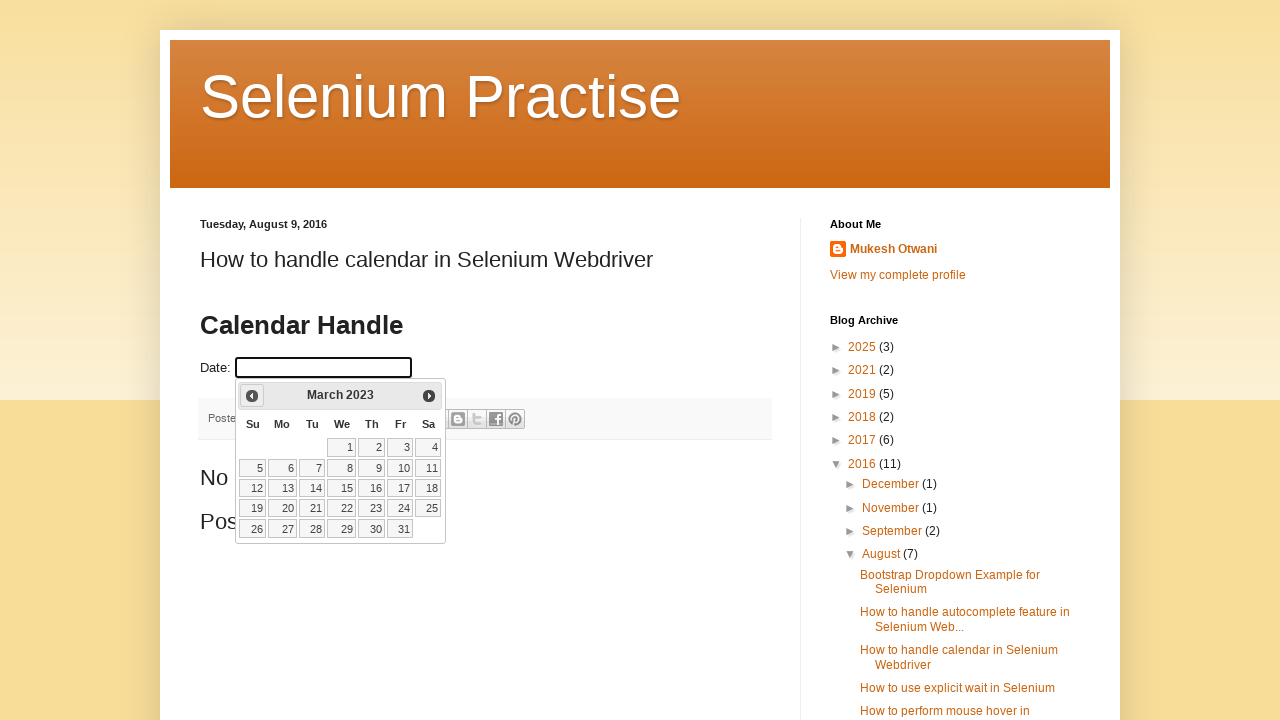

Retrieved updated year: 2023
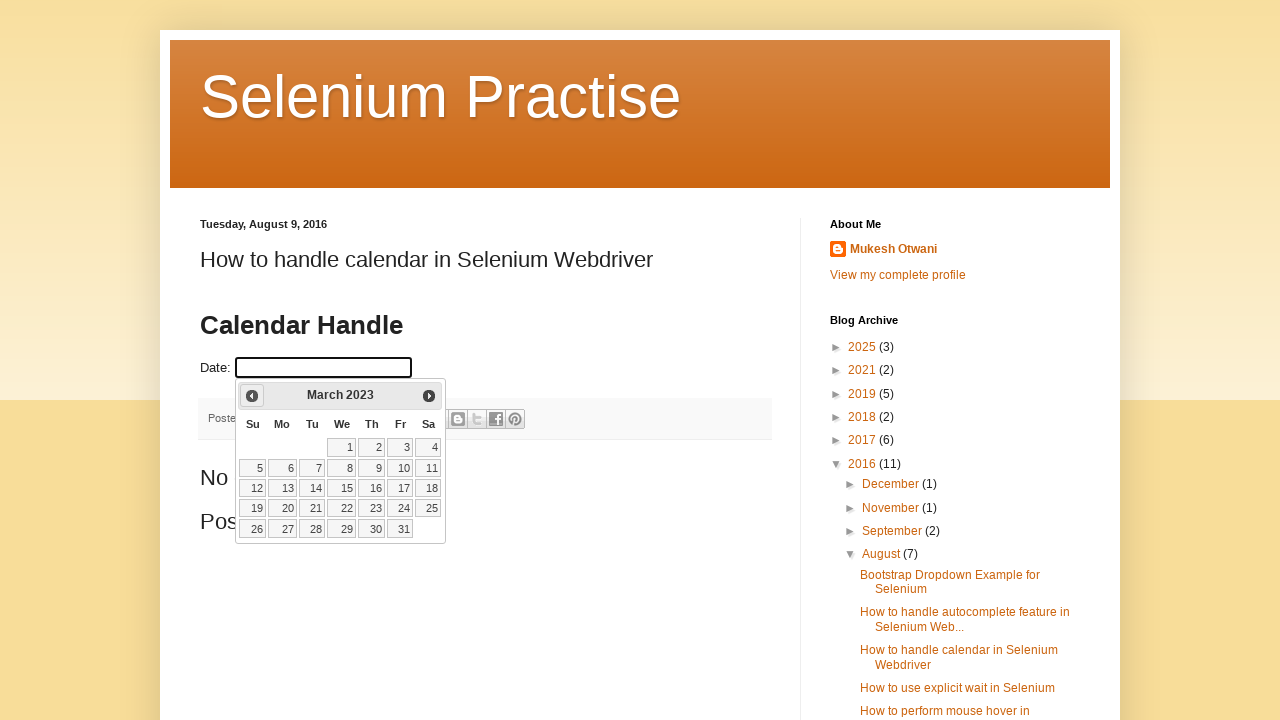

Clicked Prev button to navigate backward from year 2023 at (252, 396) on xpath=//span[text()='Prev']
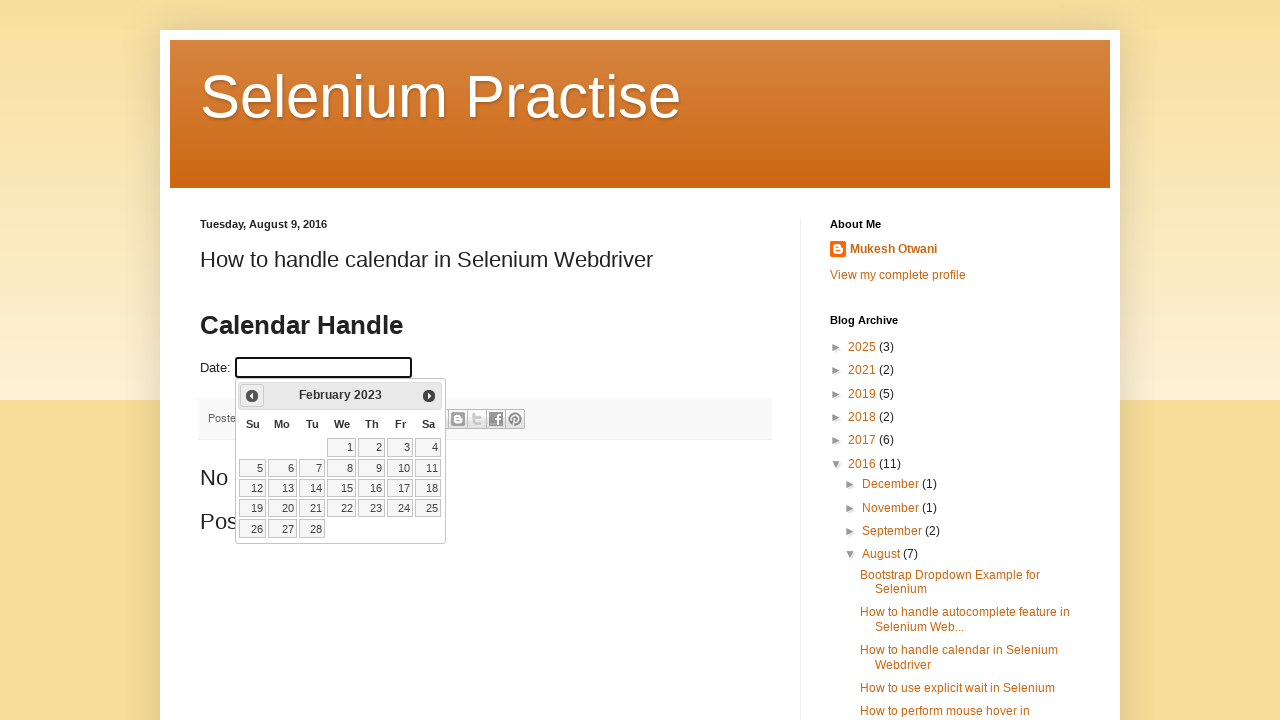

Retrieved updated year: 2023
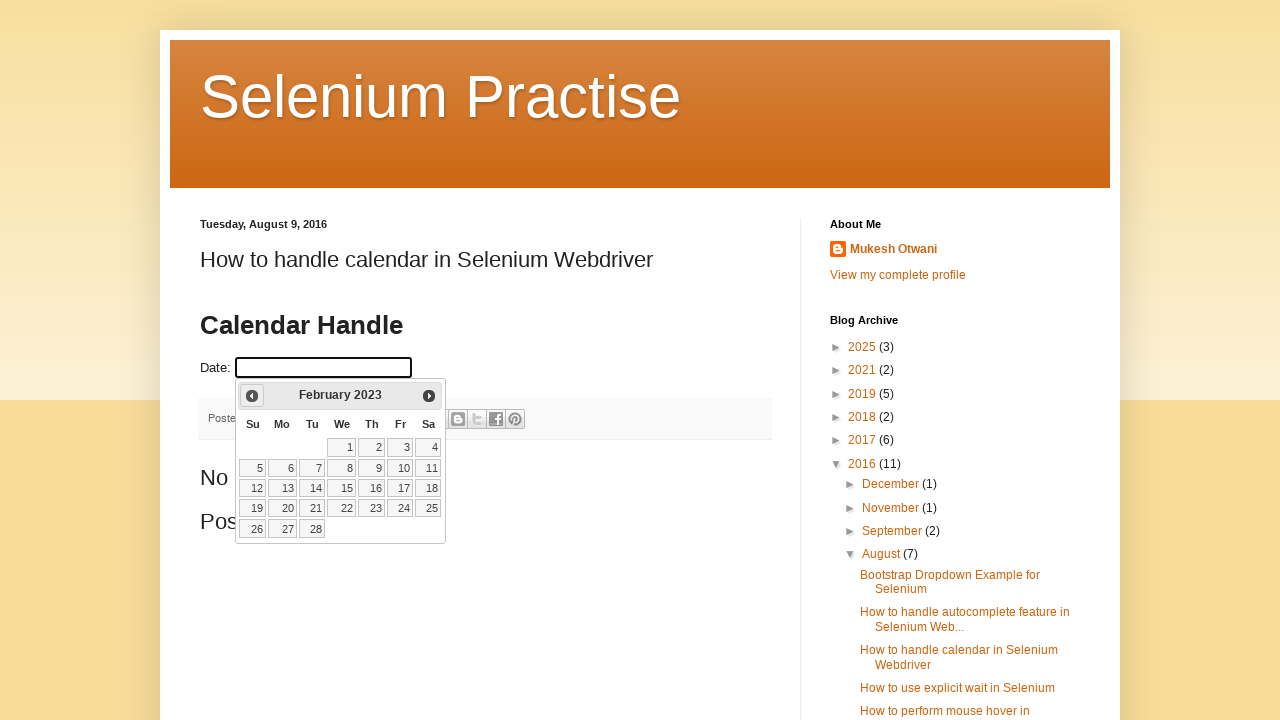

Clicked Prev button to navigate backward from year 2023 at (252, 396) on xpath=//span[text()='Prev']
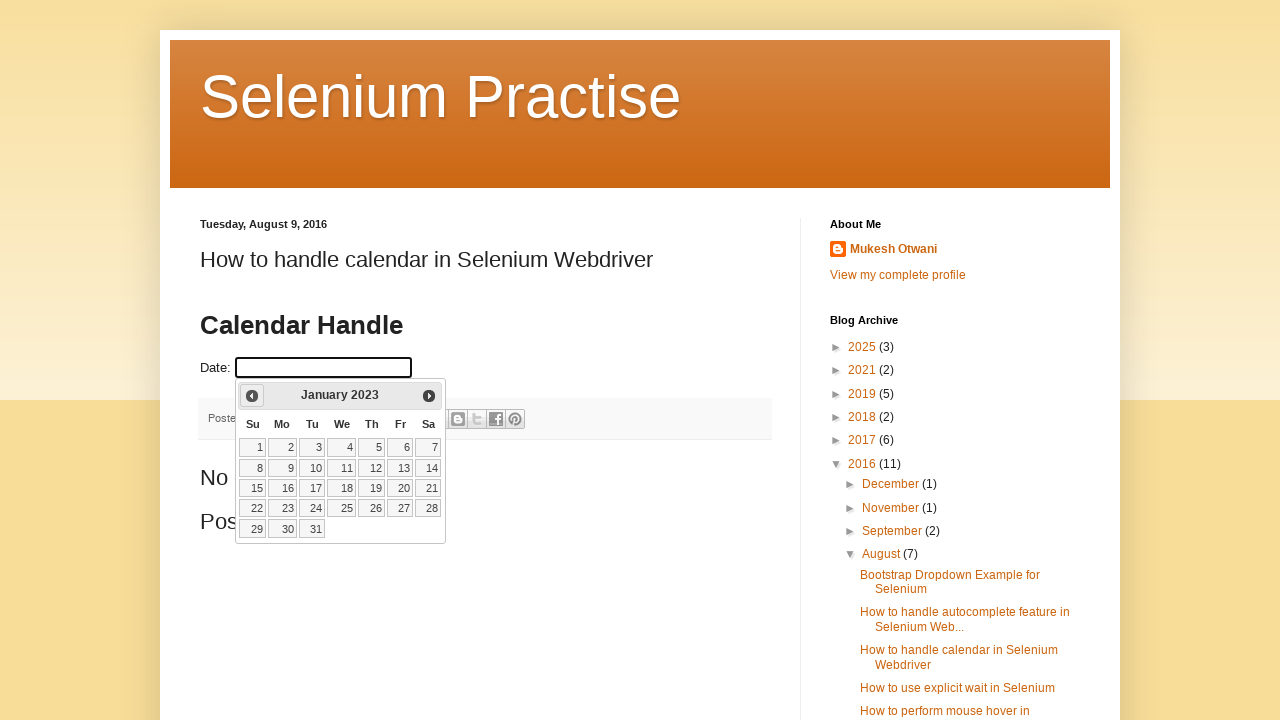

Retrieved updated year: 2023
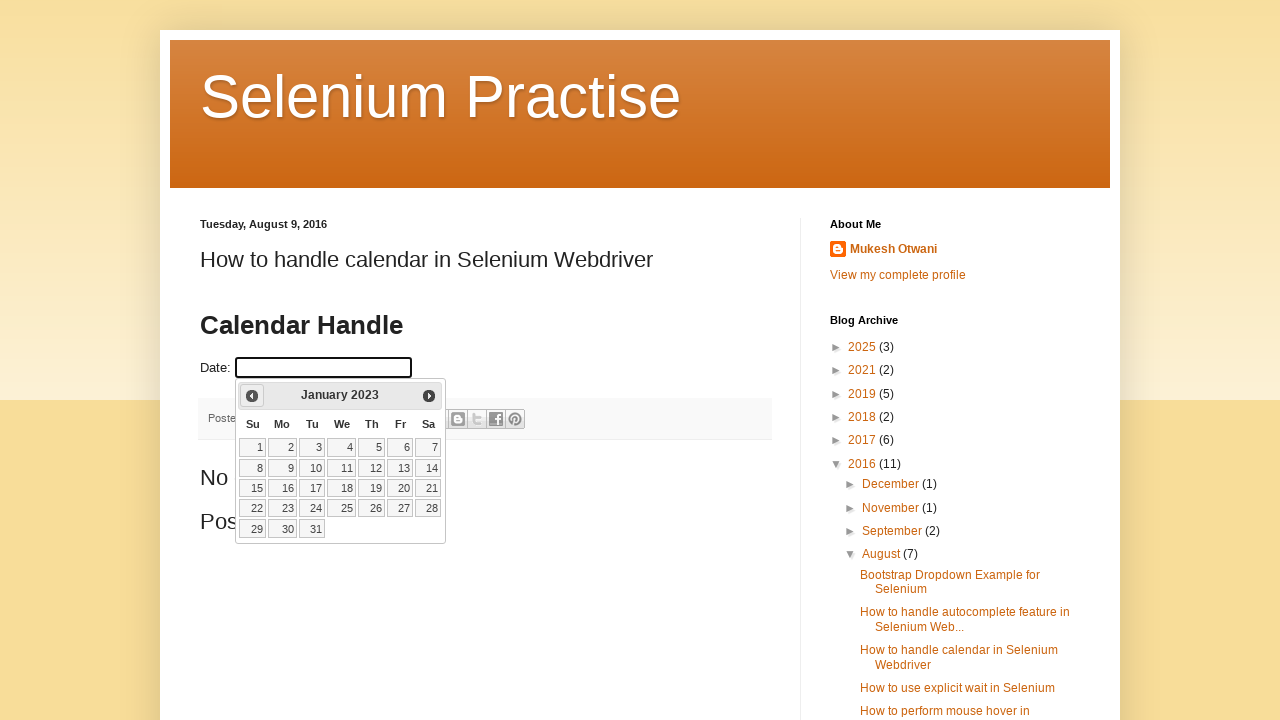

Clicked Prev button to navigate backward from year 2023 at (252, 396) on xpath=//span[text()='Prev']
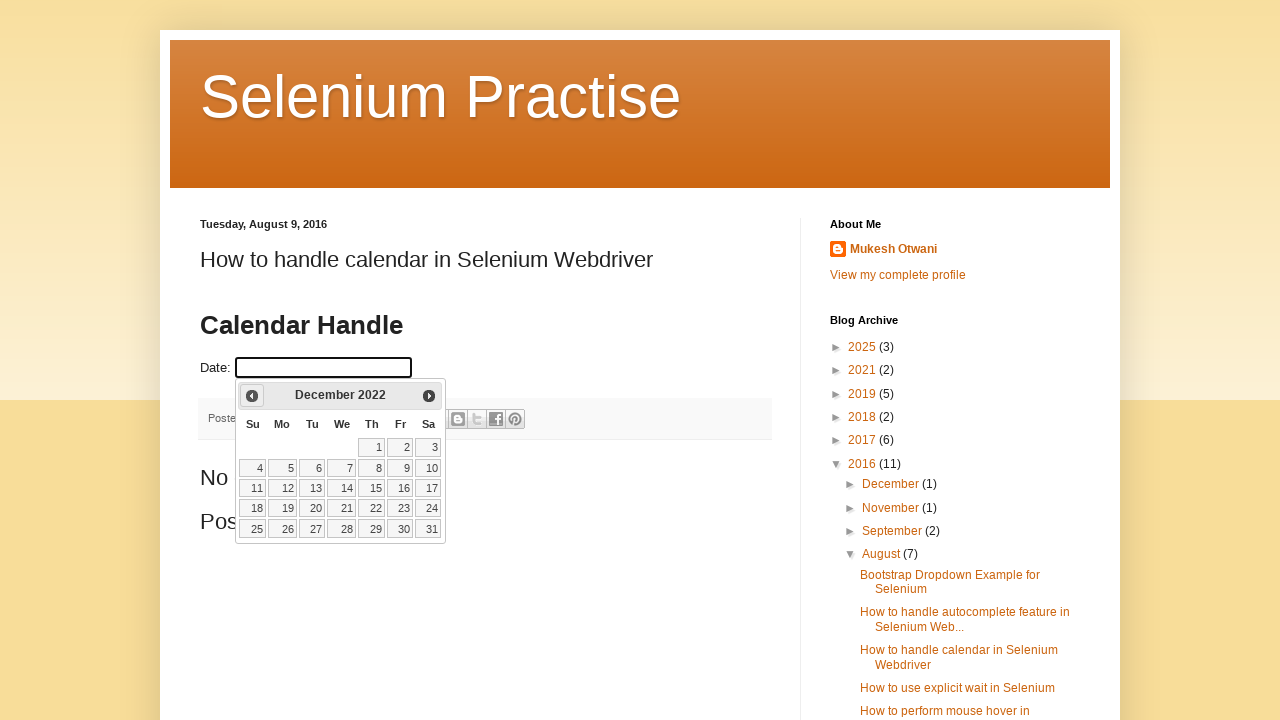

Retrieved updated year: 2022
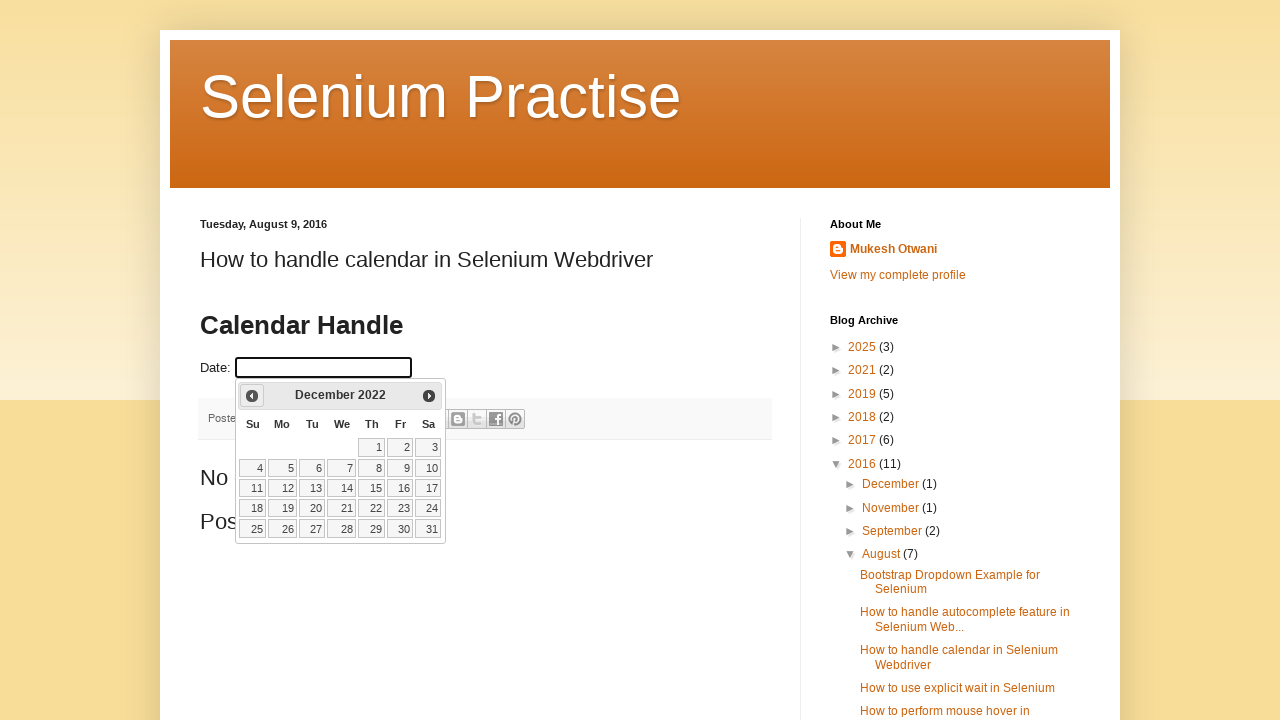

Retrieved current month from date picker: December
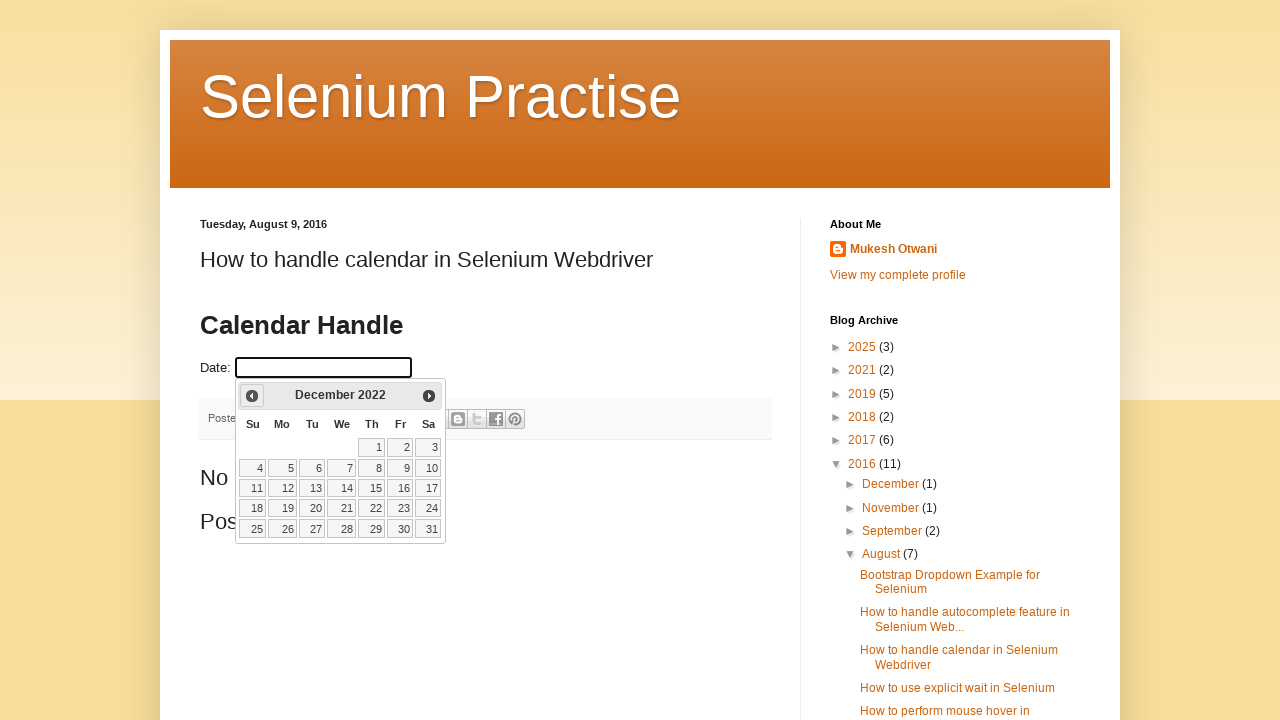

Clicked Prev button to navigate backward from month December at (252, 396) on xpath=//span[text()='Prev']
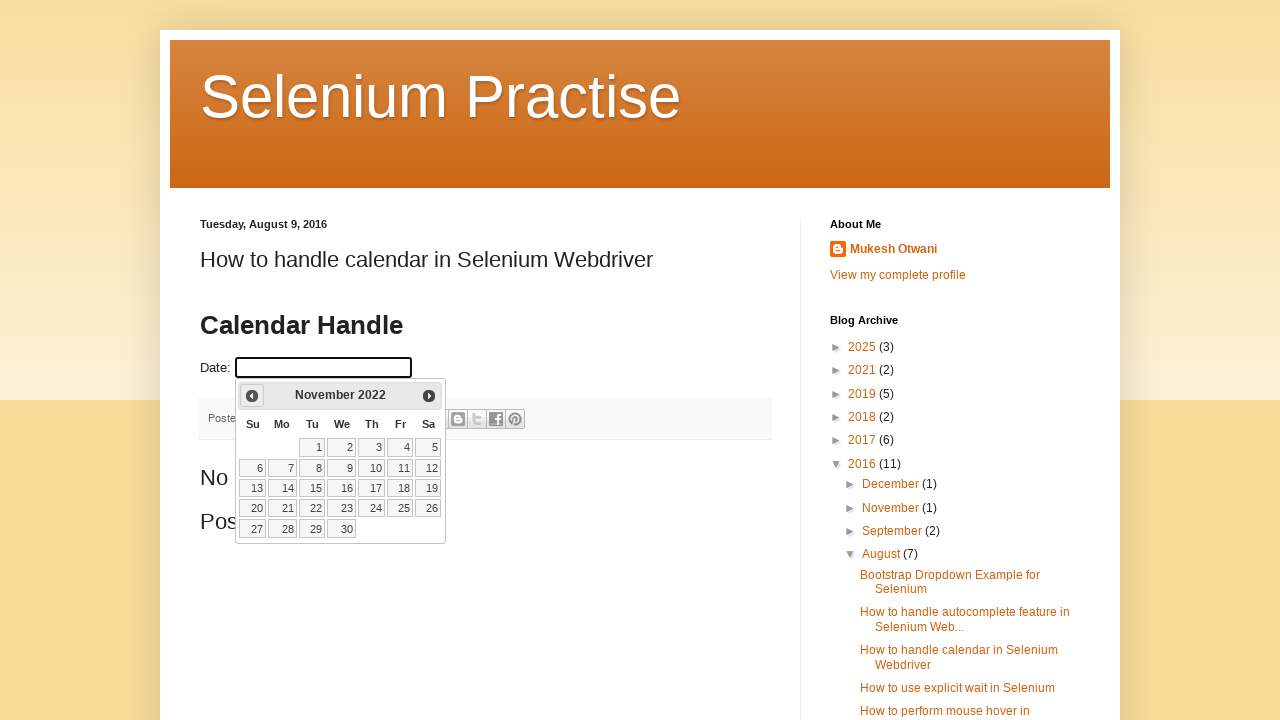

Retrieved updated month: November
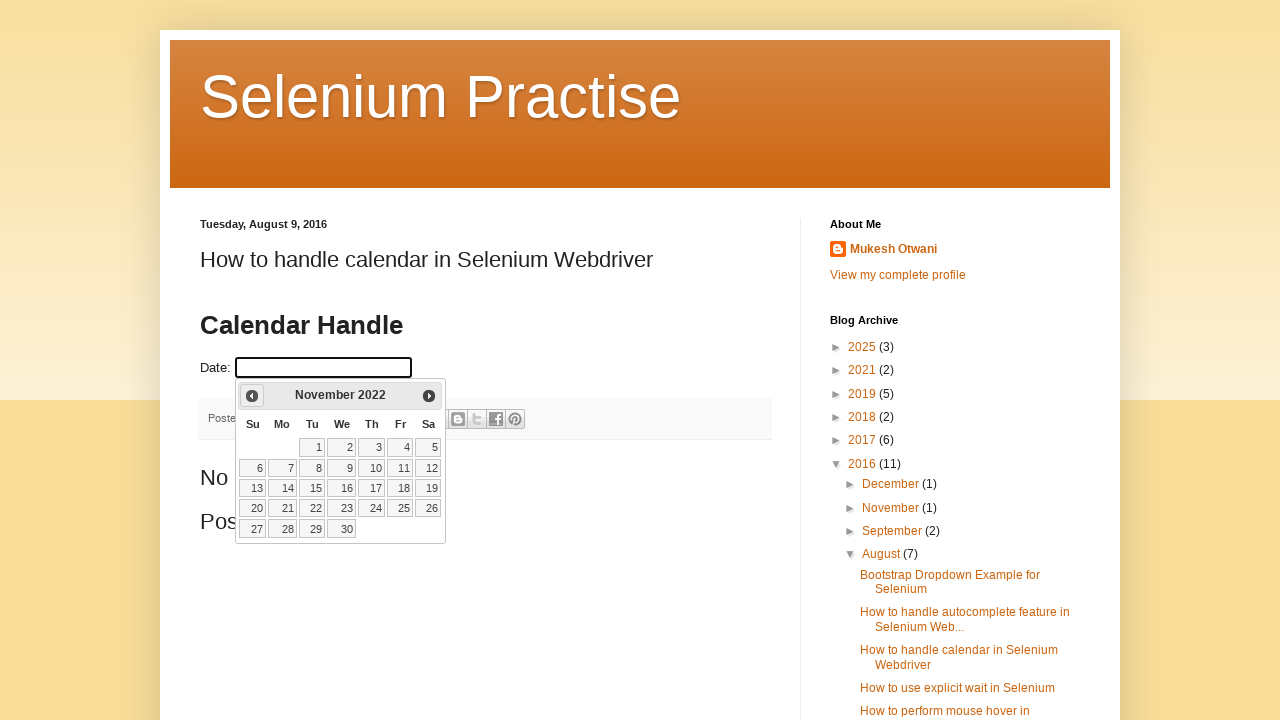

Clicked Prev button to navigate backward from month November at (252, 396) on xpath=//span[text()='Prev']
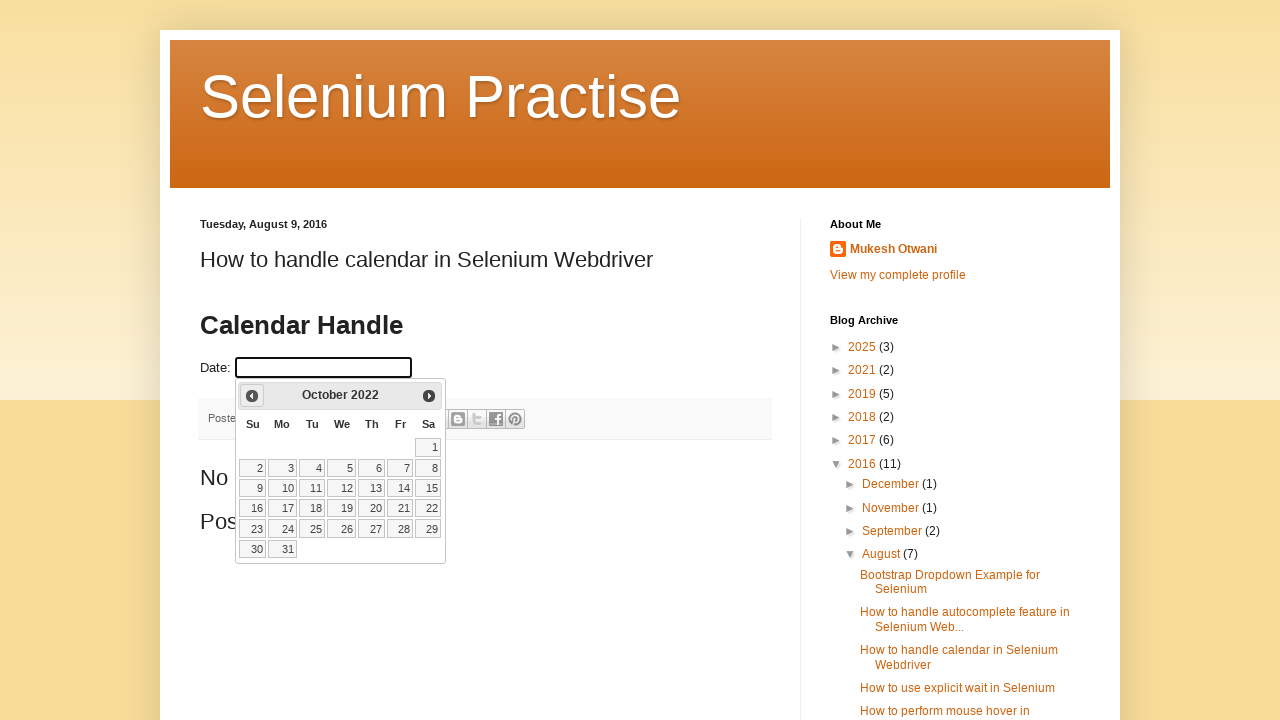

Retrieved updated month: October
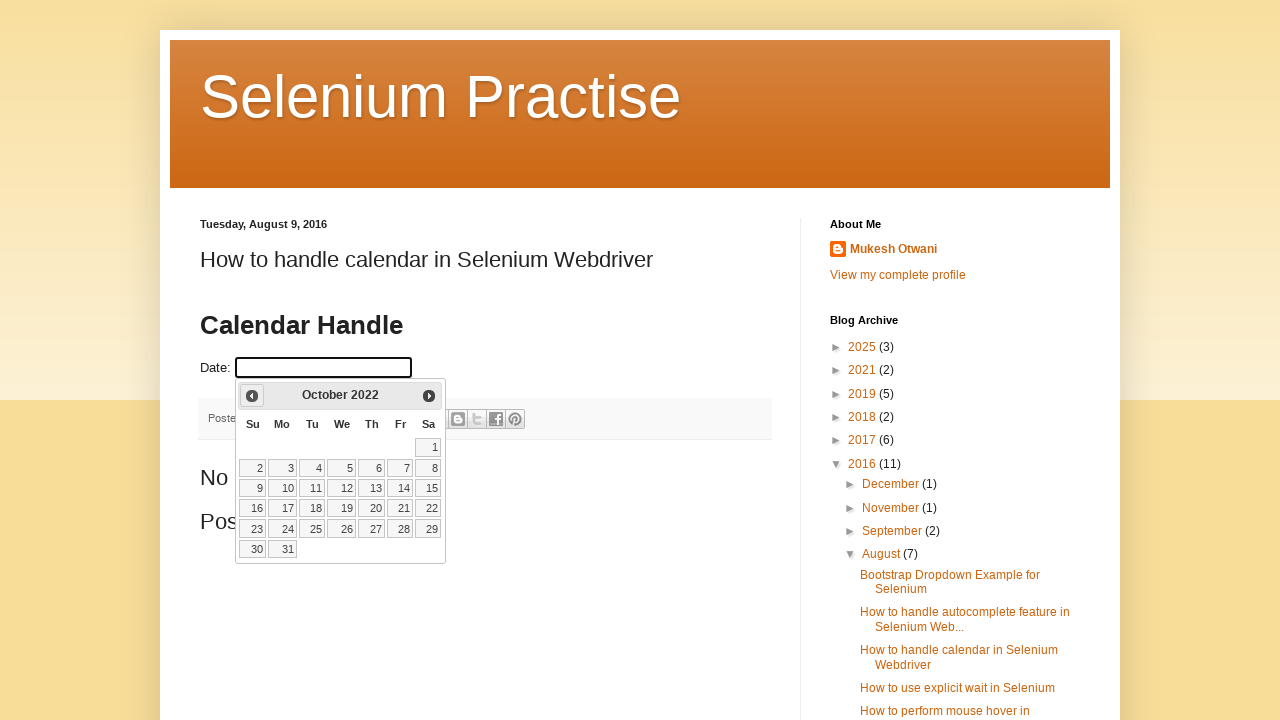

Clicked Prev button to navigate backward from month October at (252, 396) on xpath=//span[text()='Prev']
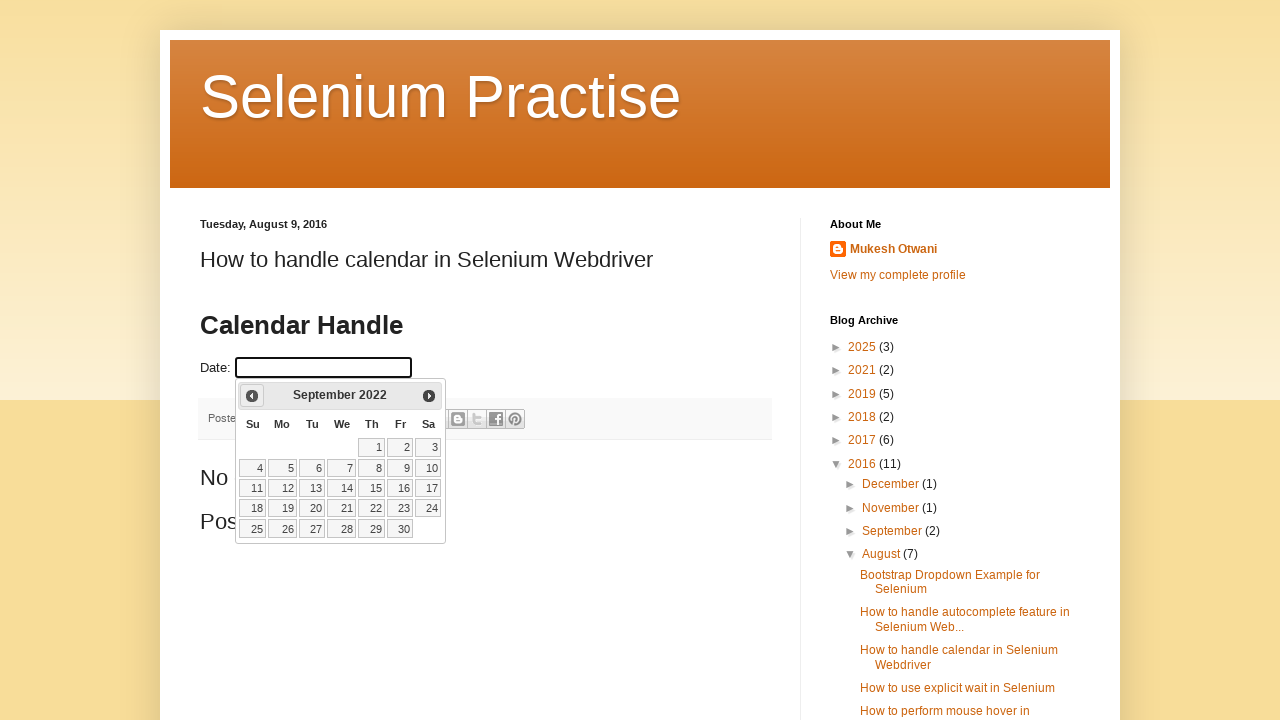

Retrieved updated month: September
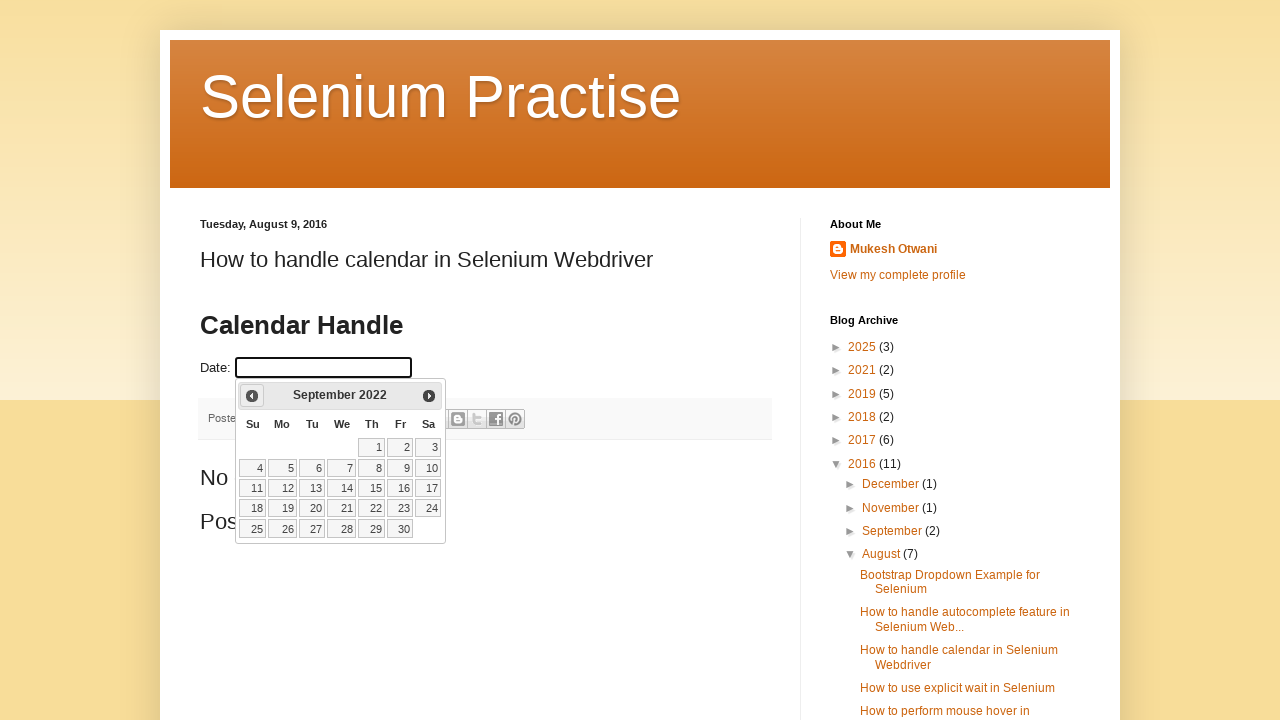

Clicked Prev button to navigate backward from month September at (252, 396) on xpath=//span[text()='Prev']
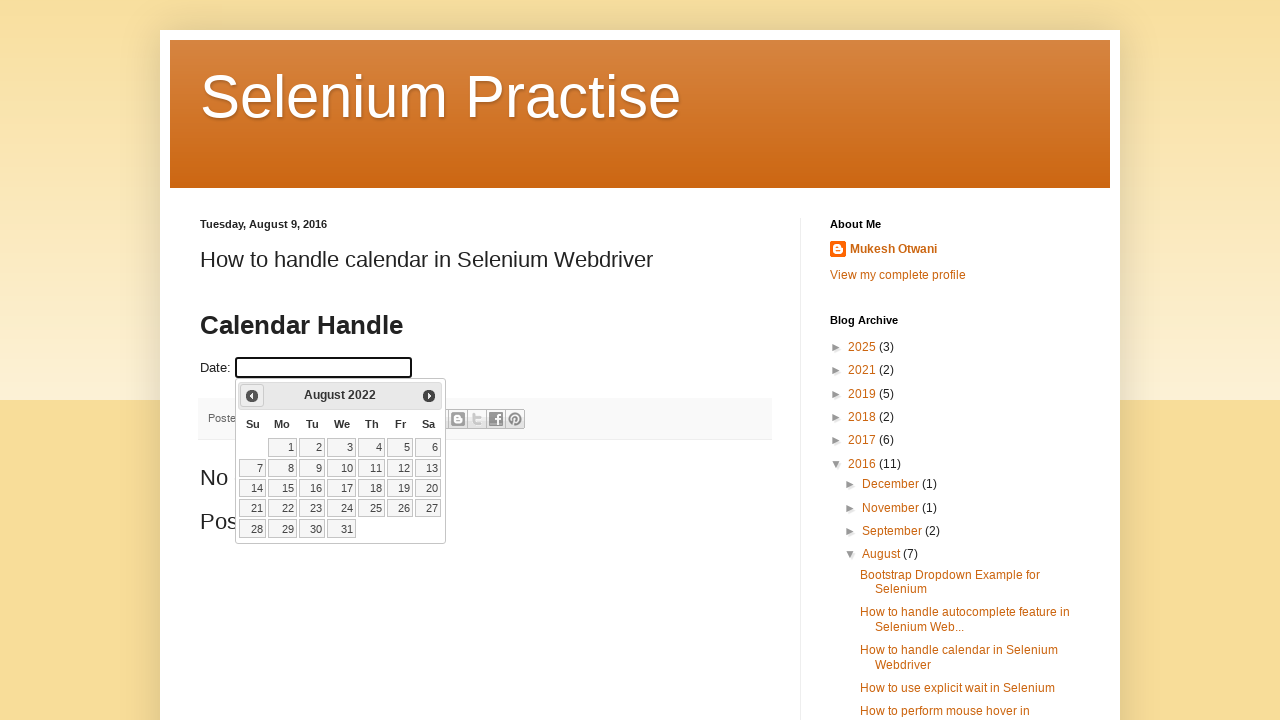

Retrieved updated month: August
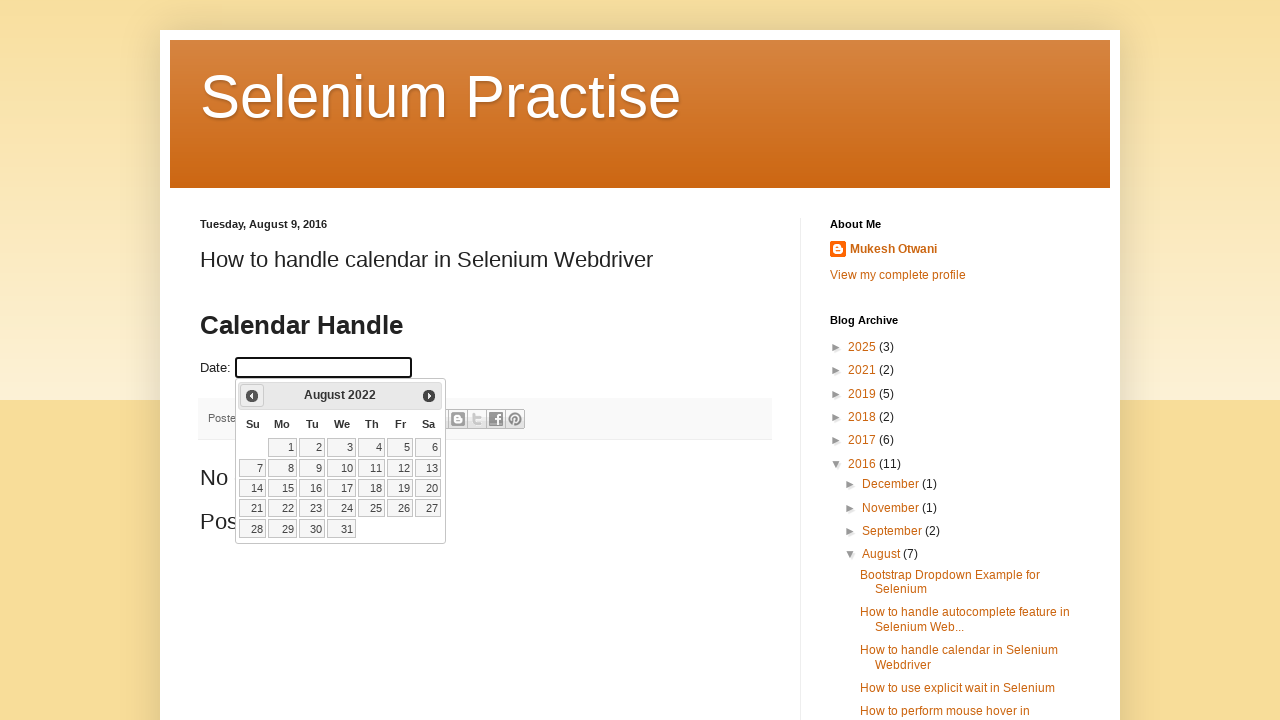

Clicked Prev button to navigate backward from month August at (252, 396) on xpath=//span[text()='Prev']
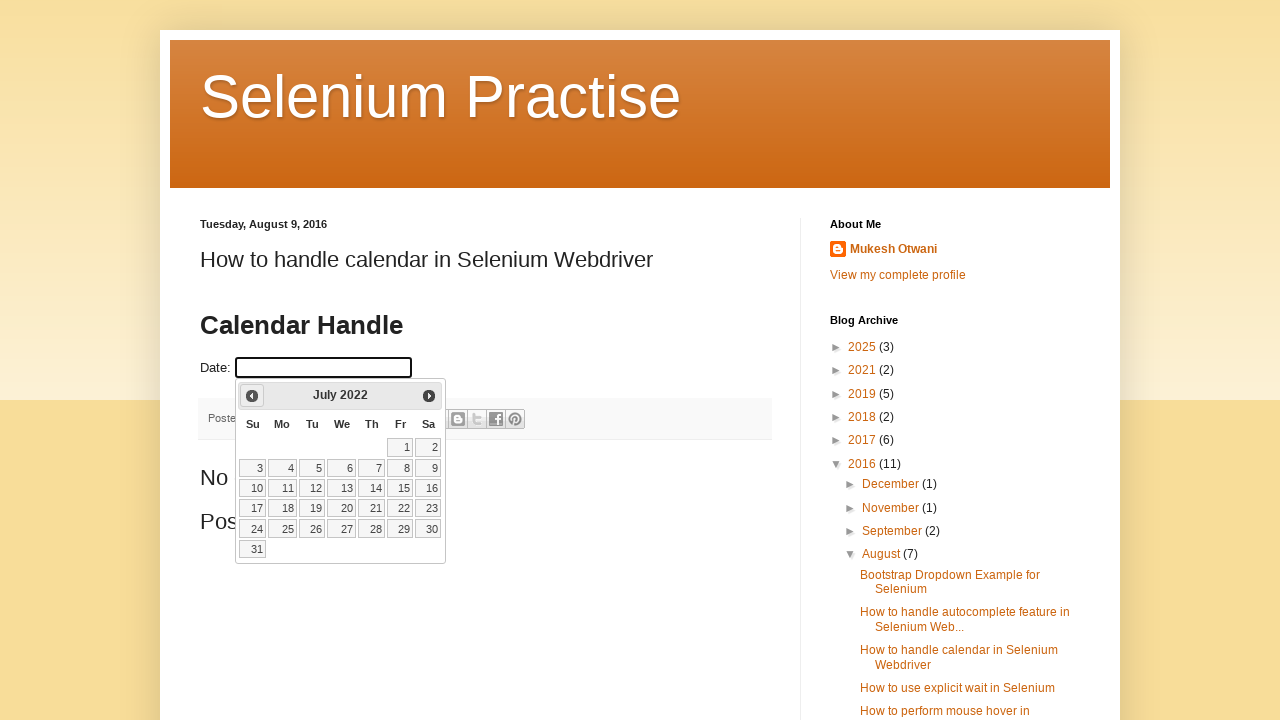

Retrieved updated month: July
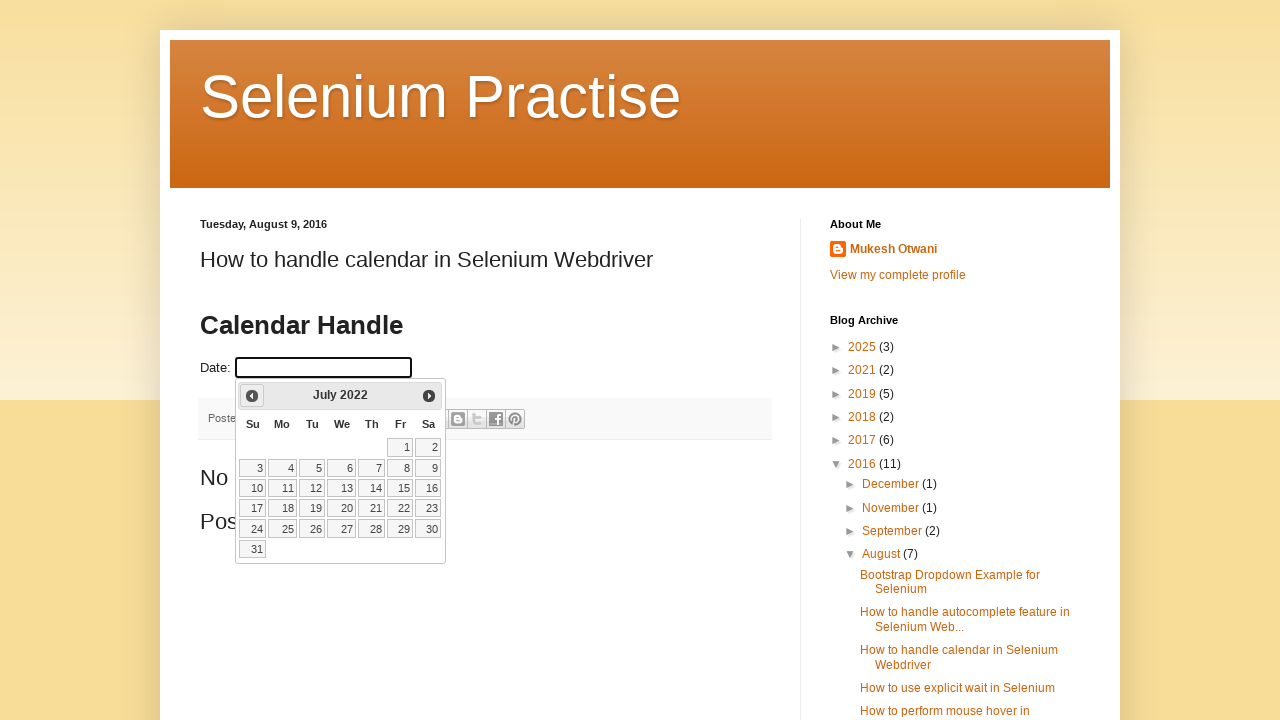

Clicked Prev button to navigate backward from month July at (252, 396) on xpath=//span[text()='Prev']
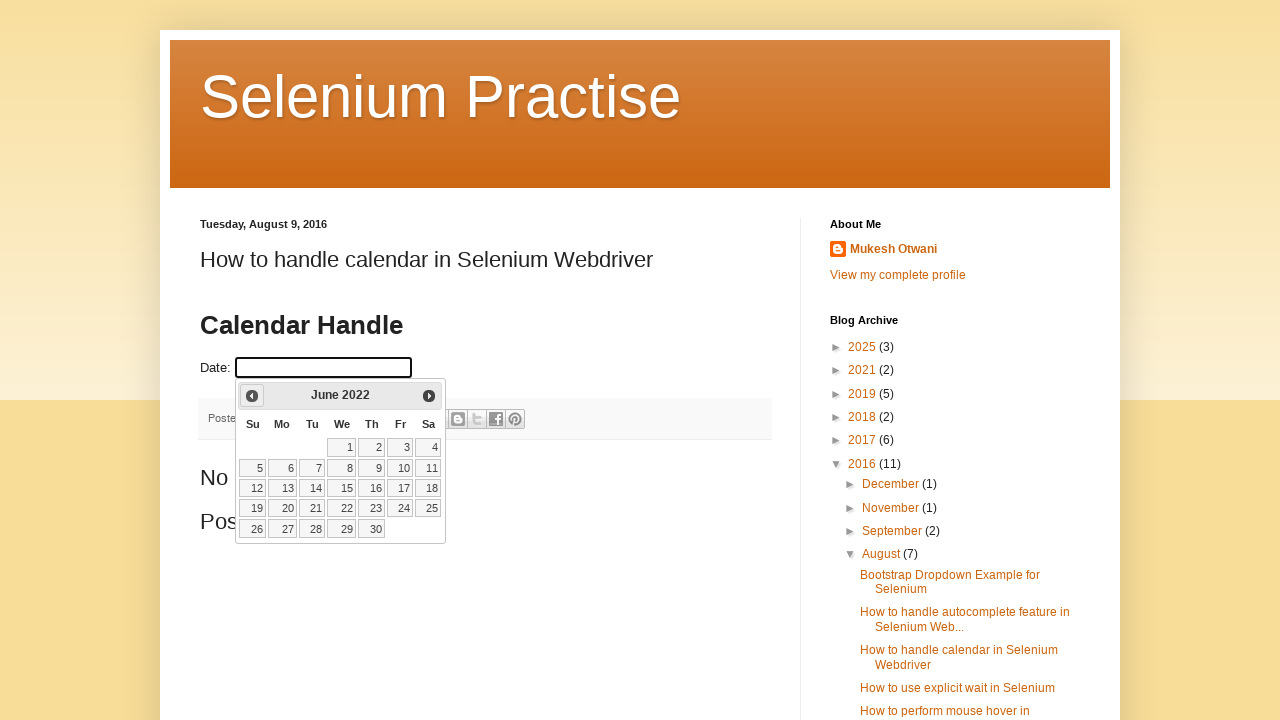

Retrieved updated month: June
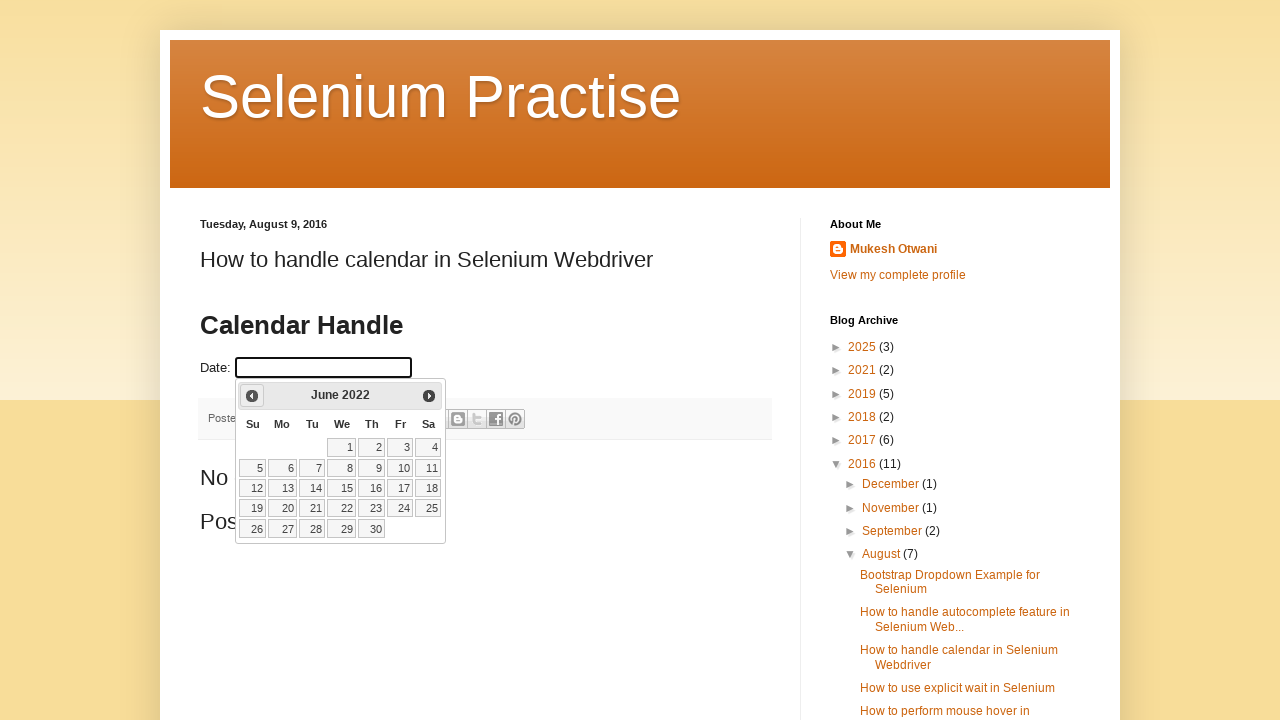

Clicked Prev button to navigate backward from month June at (252, 396) on xpath=//span[text()='Prev']
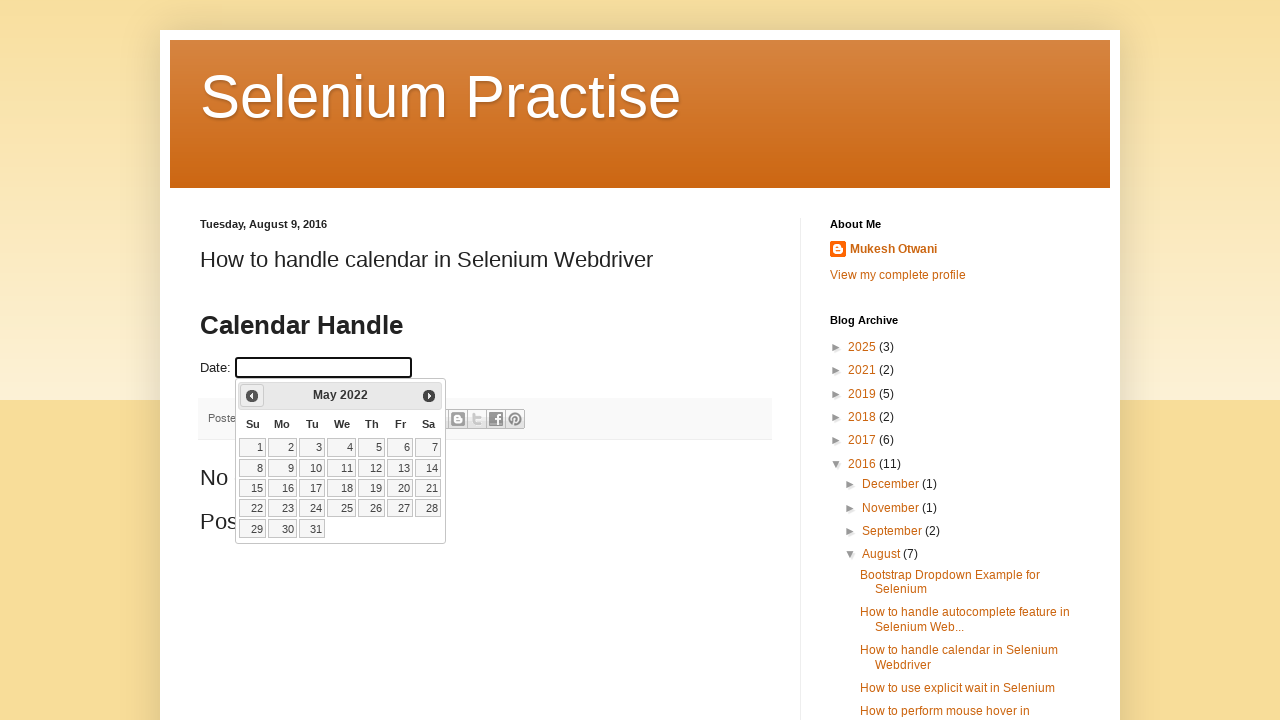

Retrieved updated month: May
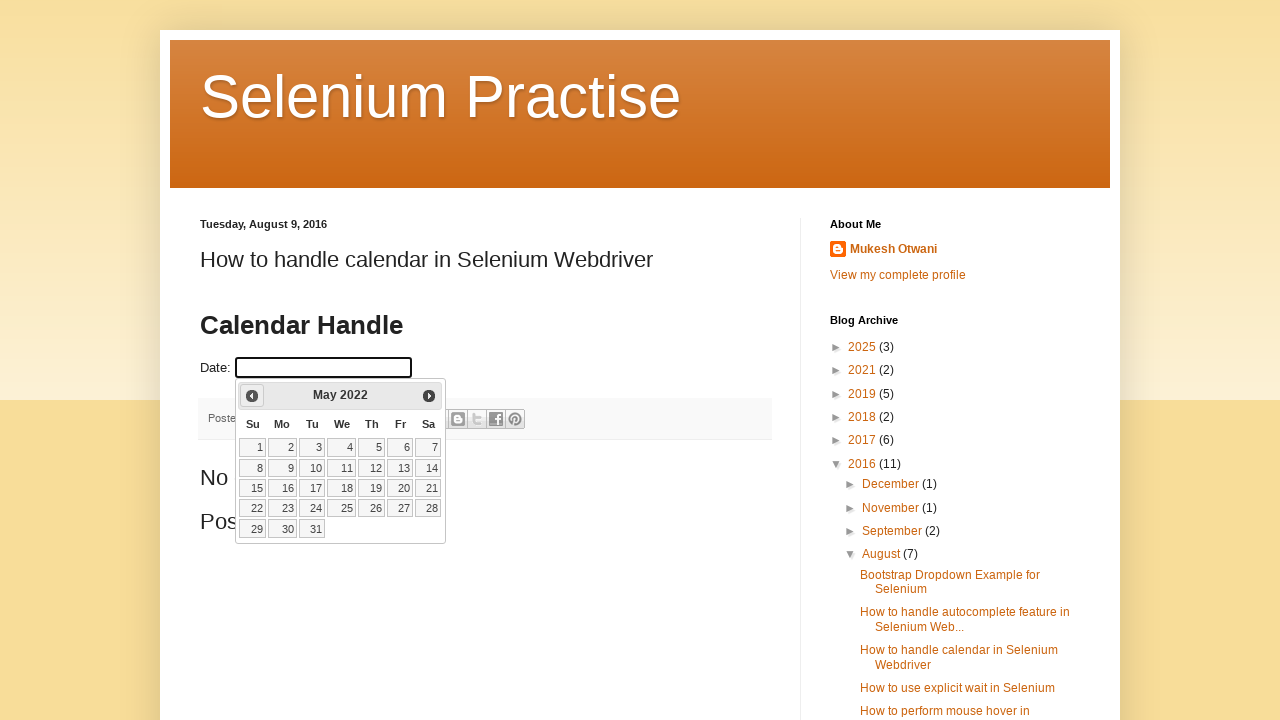

Clicked Prev button to navigate backward from month May at (252, 396) on xpath=//span[text()='Prev']
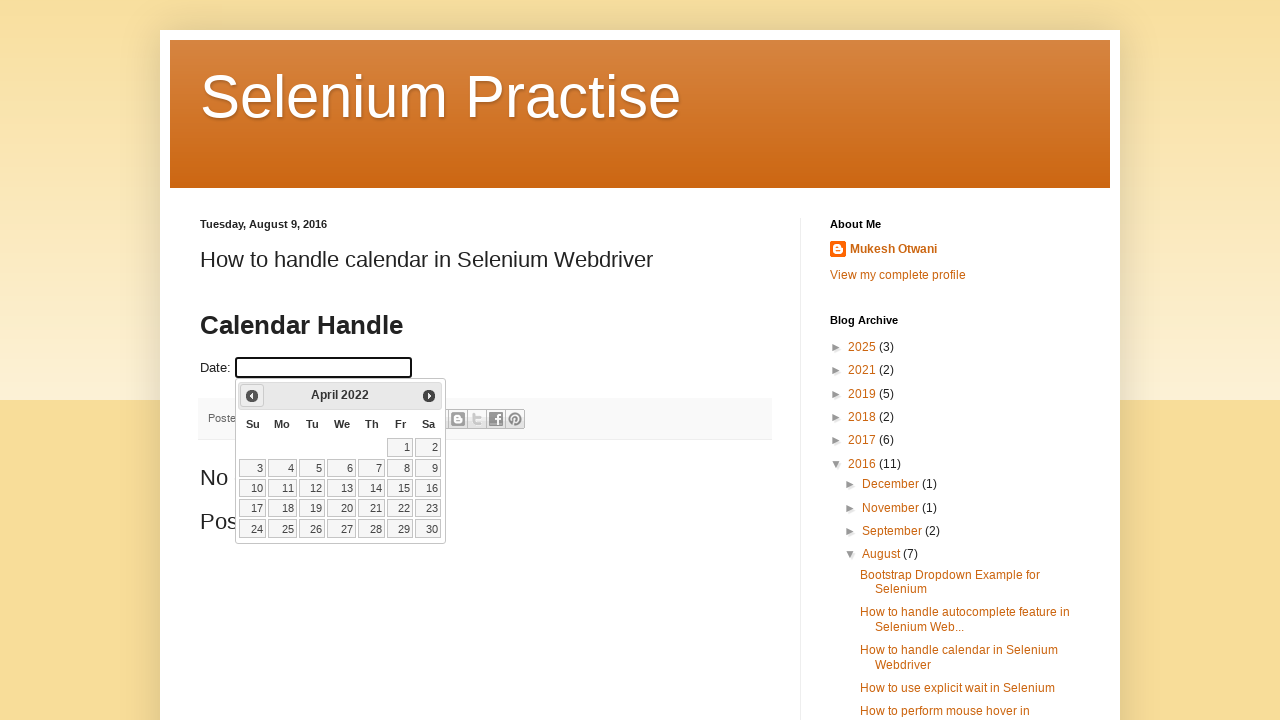

Retrieved updated month: April
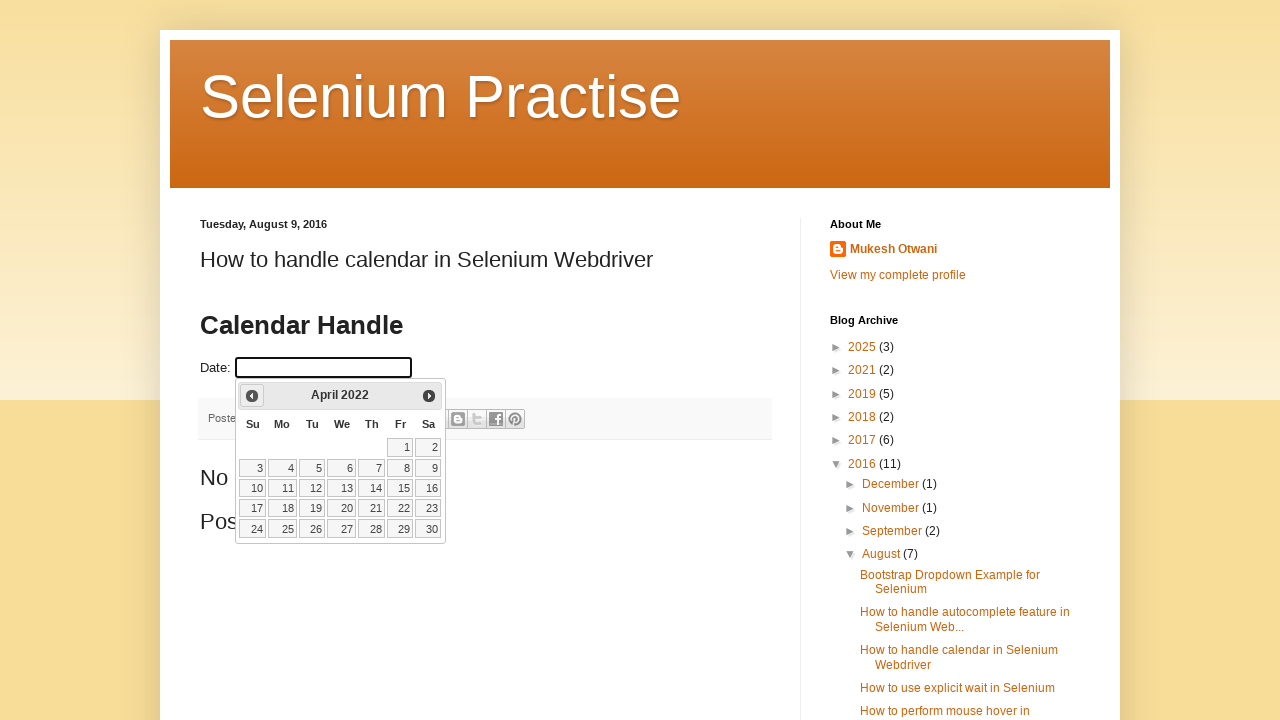

Clicked Prev button to navigate backward from month April at (252, 396) on xpath=//span[text()='Prev']
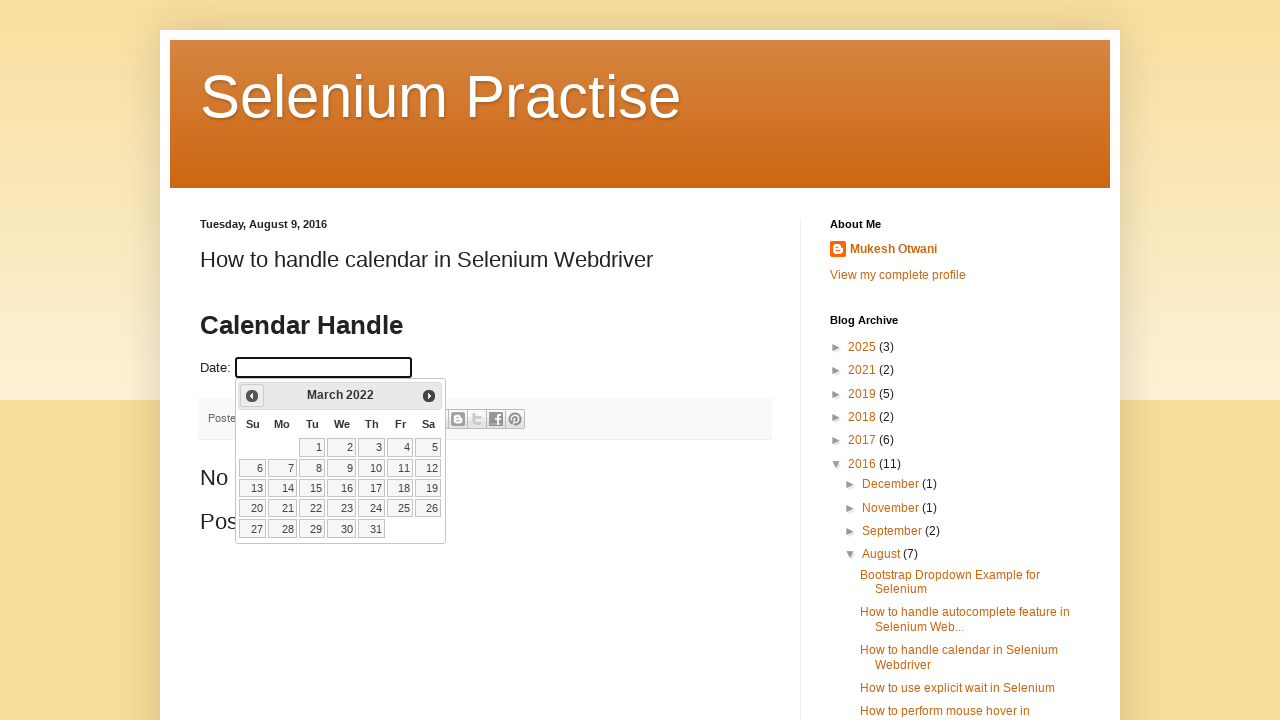

Retrieved updated month: March
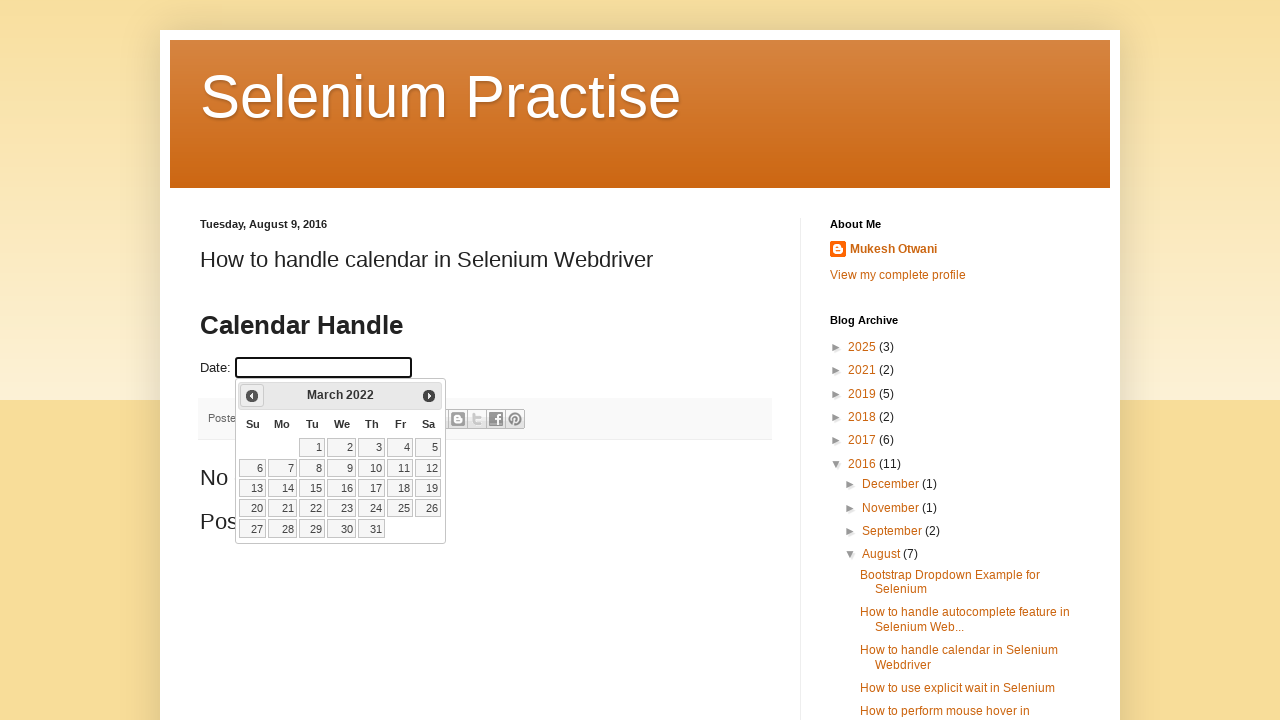

Clicked Prev button to navigate backward from month March at (252, 396) on xpath=//span[text()='Prev']
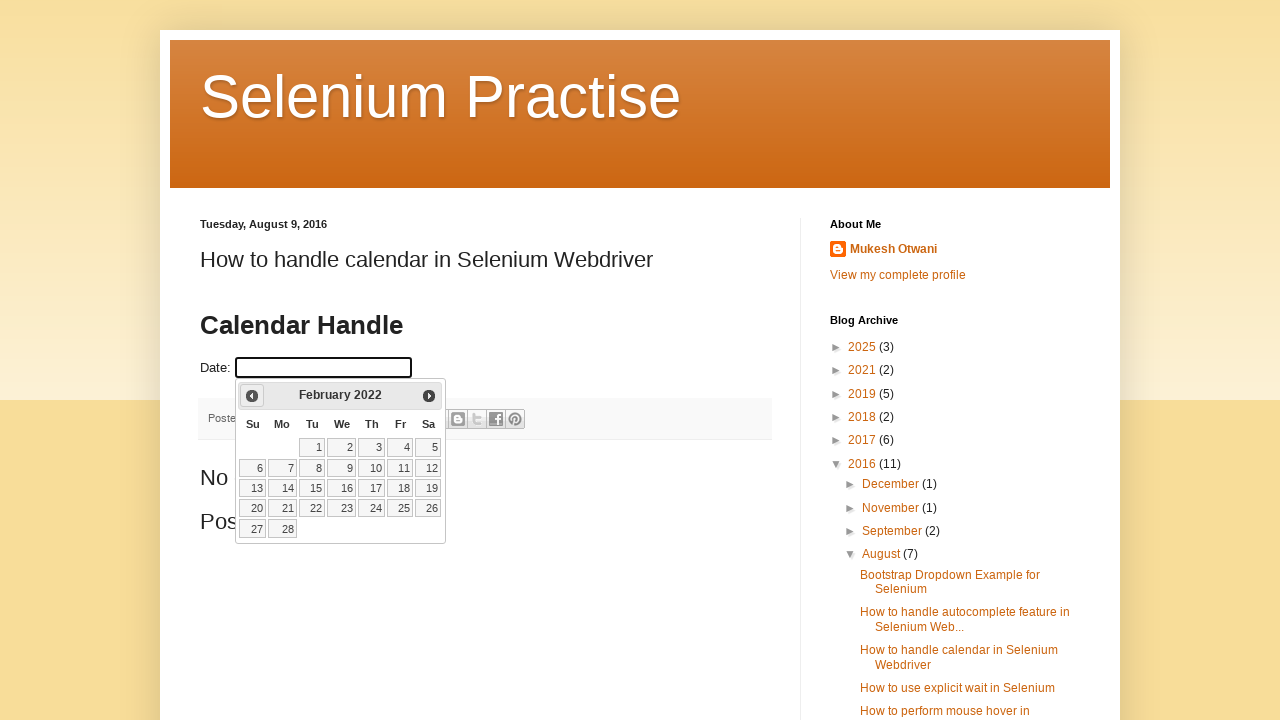

Retrieved updated month: February
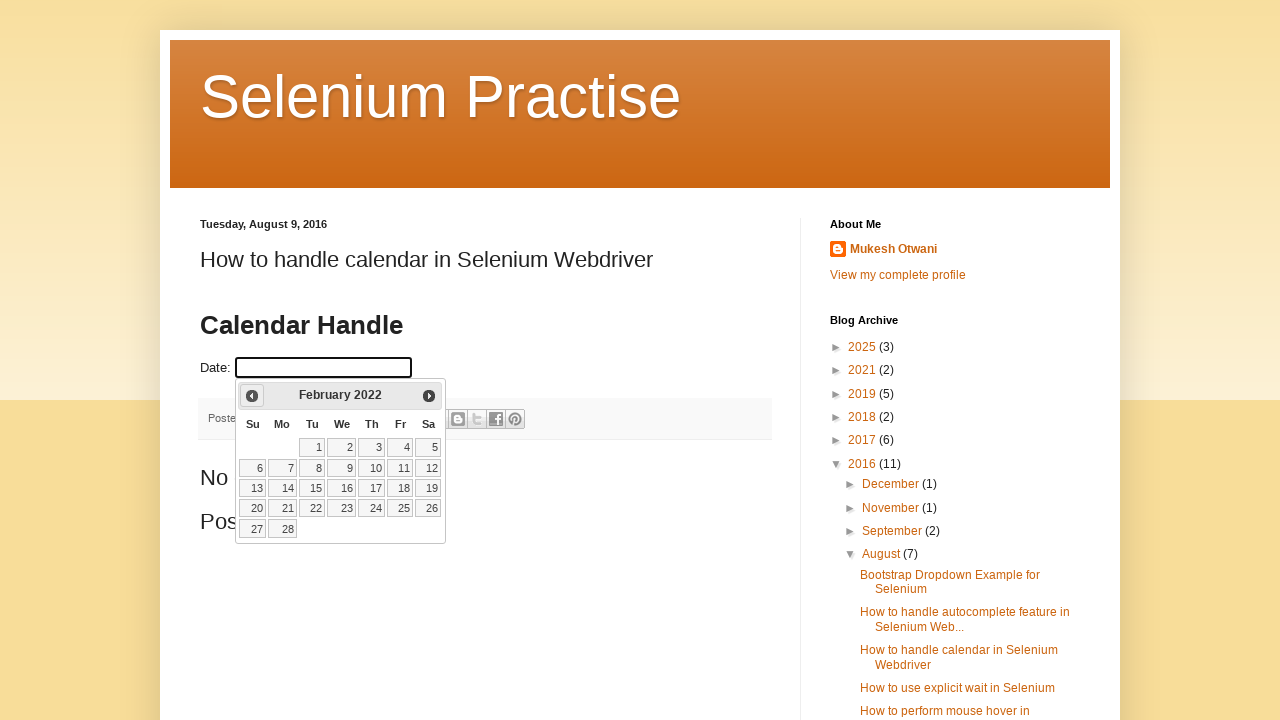

Clicked on day 28 to select February 28, 2022 at (282, 529) on text=28
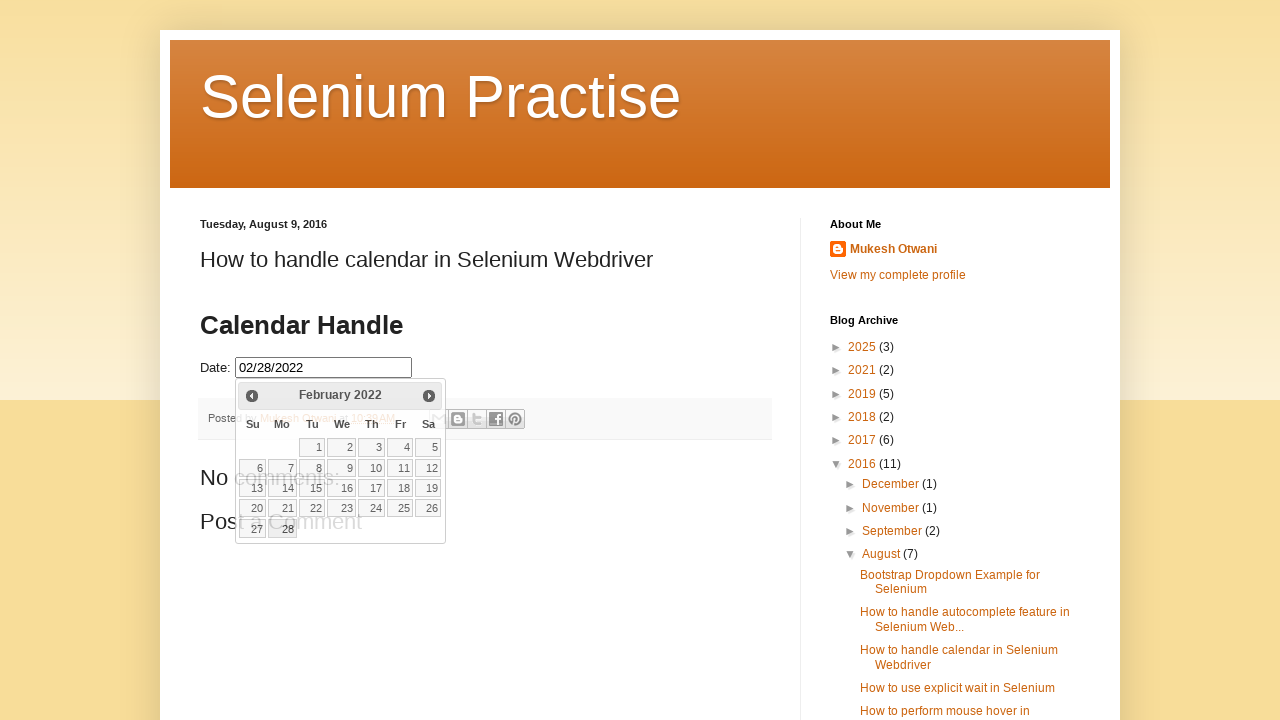

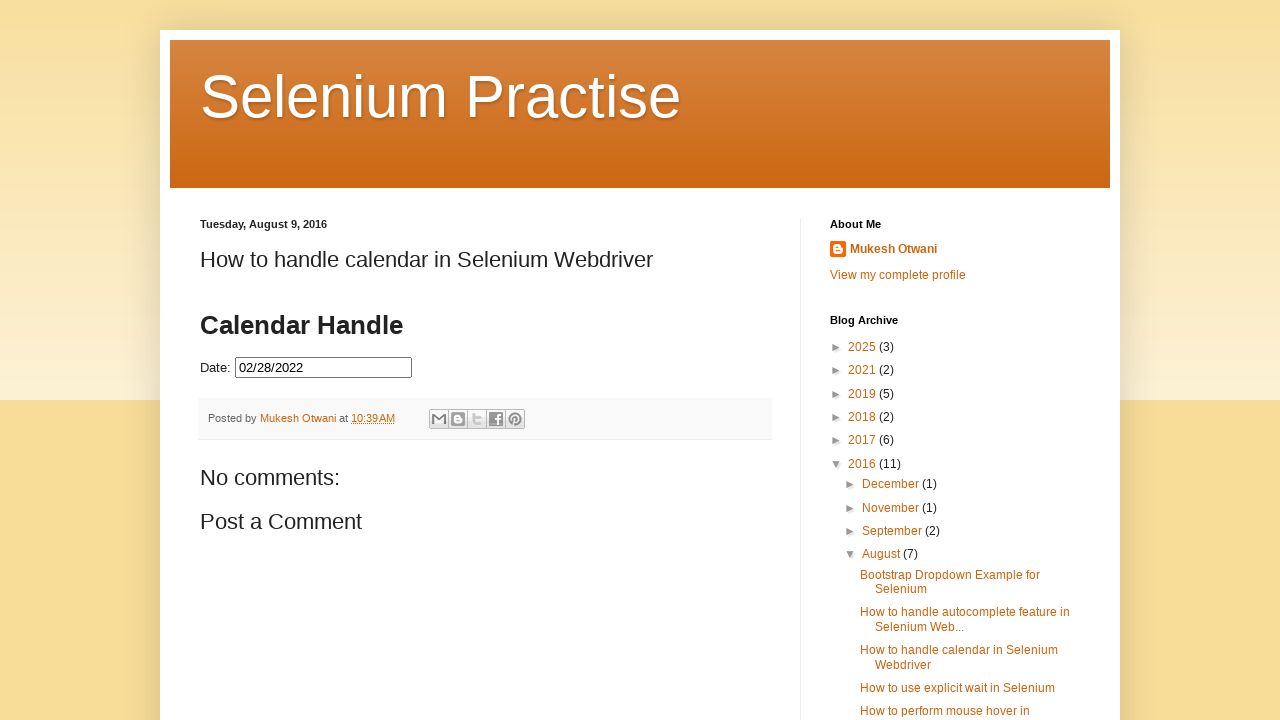